Tests playing for a second win after the first game has been won

Starting URL: https://one-hand-bandit.vercel.app/

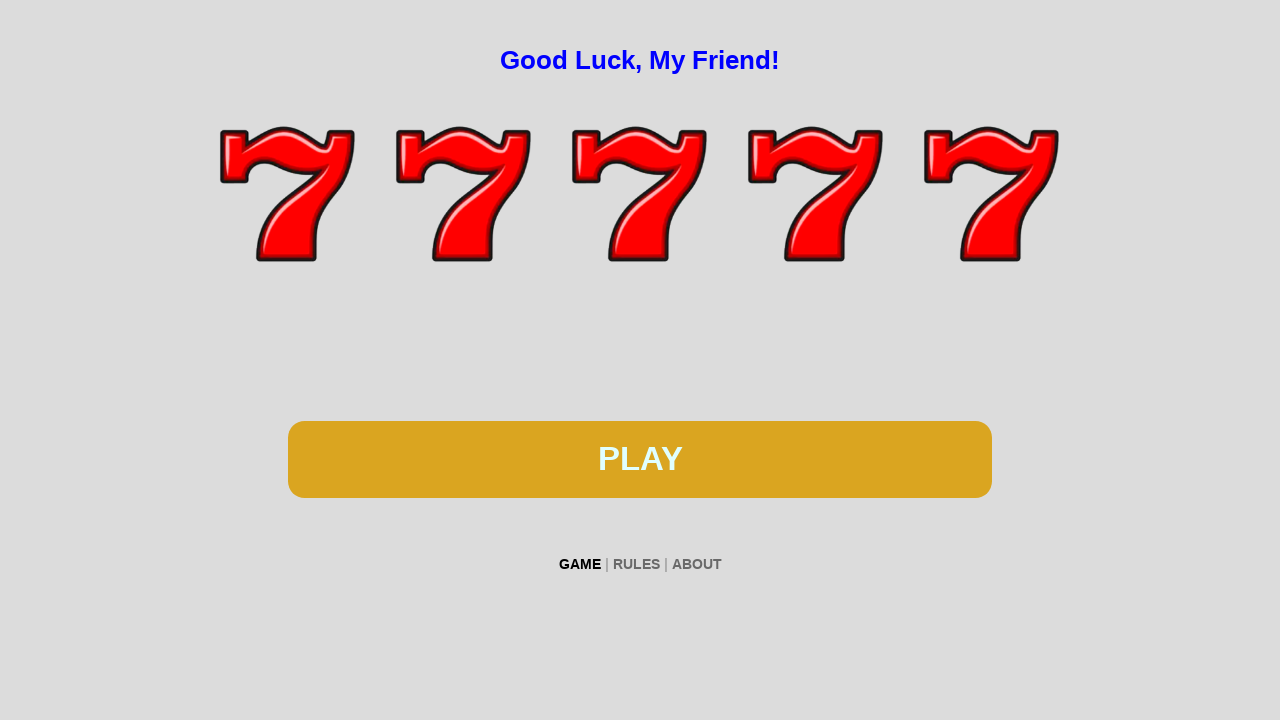

Clicked play button to start first game at (640, 459) on #btn
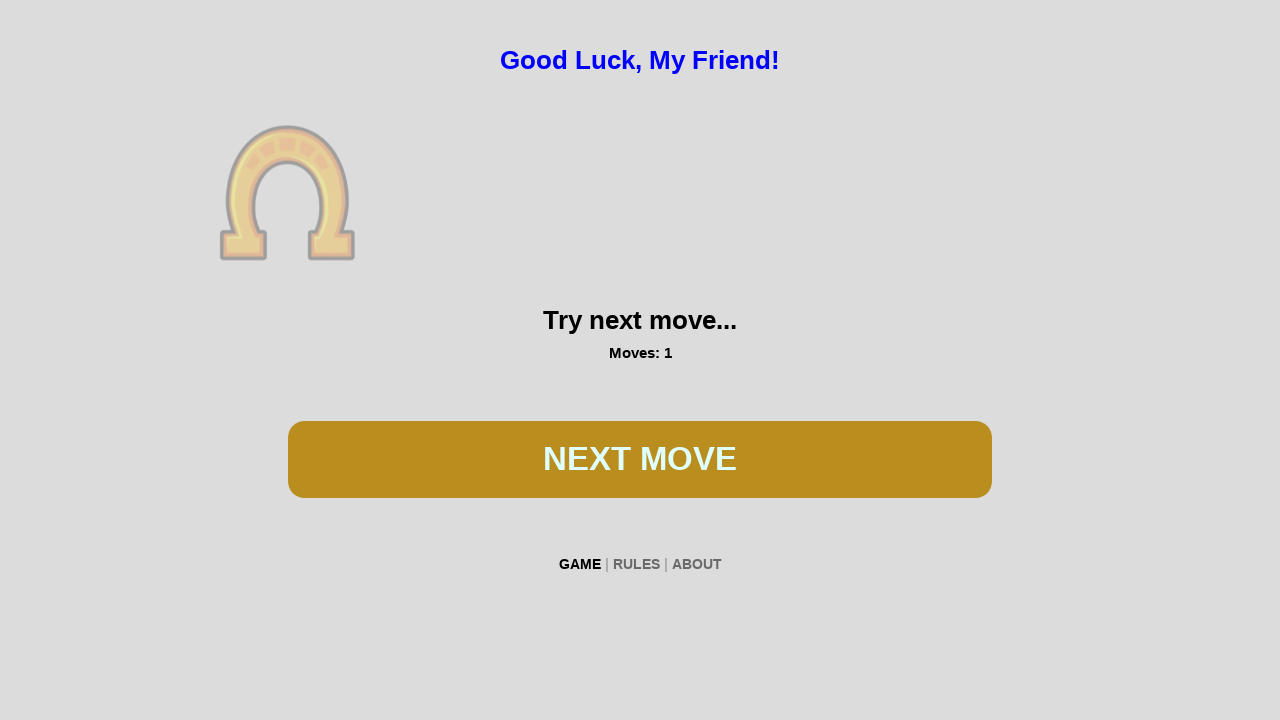

Clicked play button during first game at (640, 459) on #btn
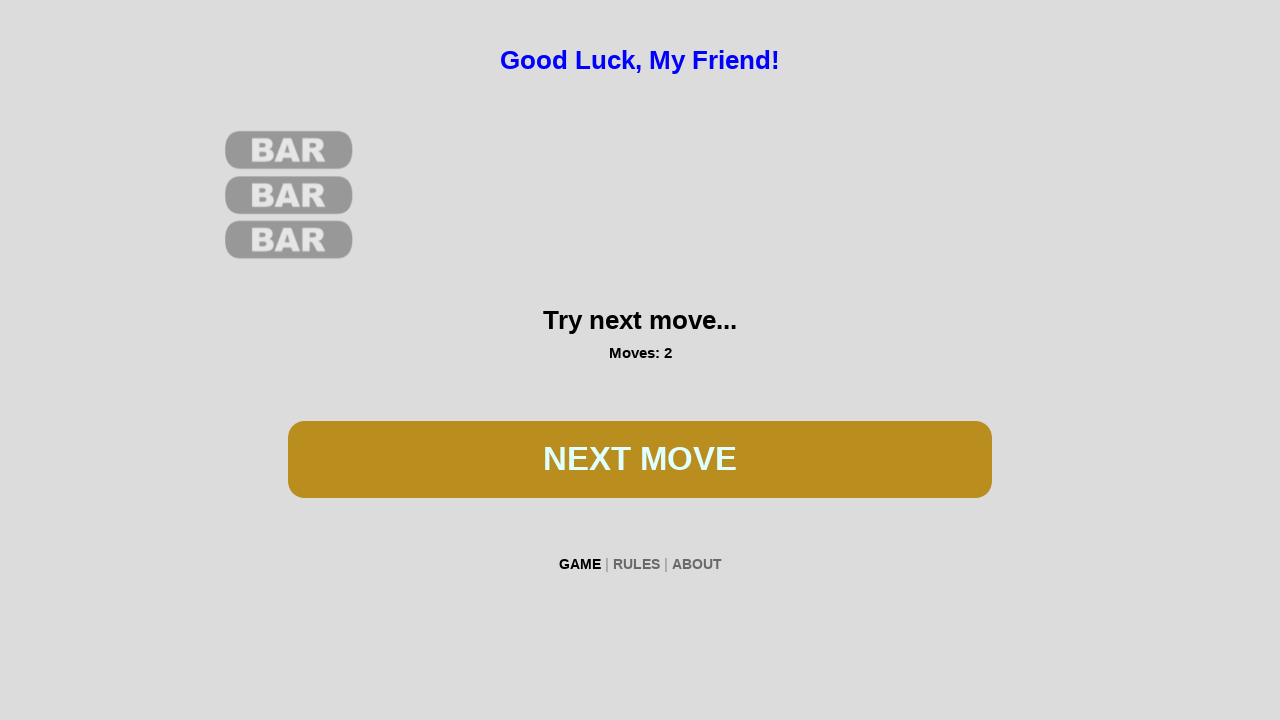

Waited 200ms for reel spin
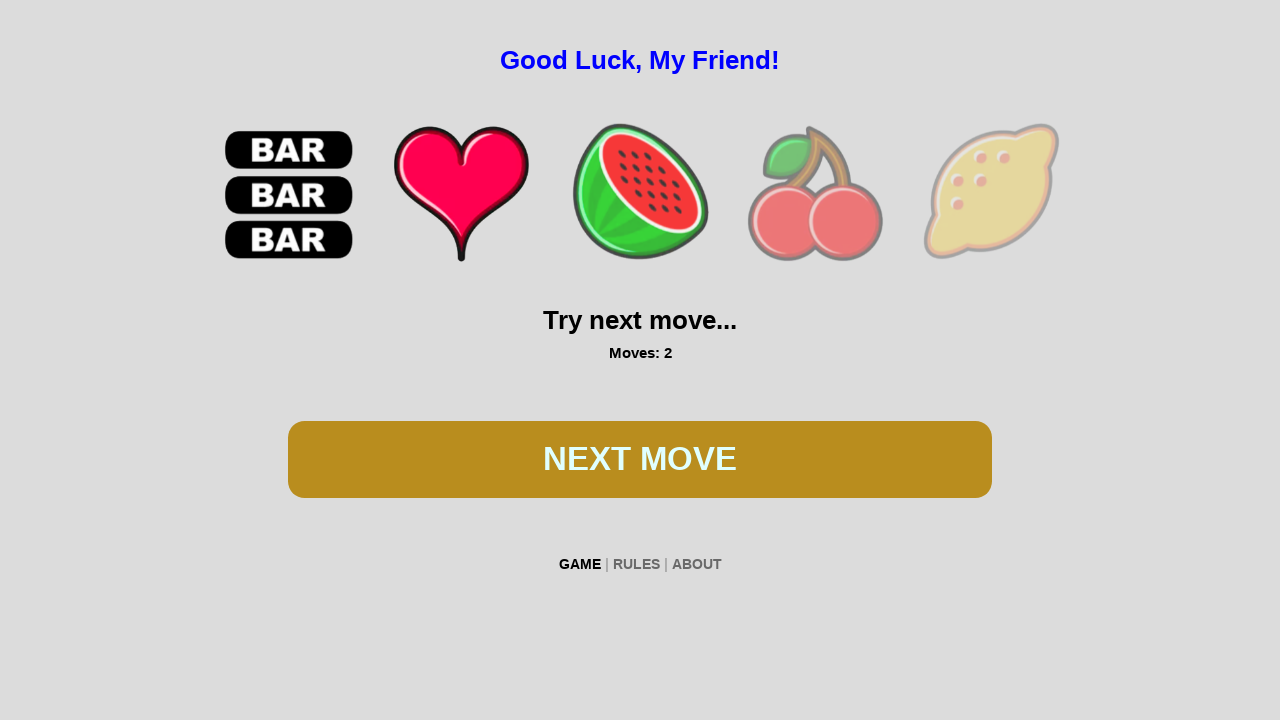

Clicked play button during first game at (640, 459) on #btn
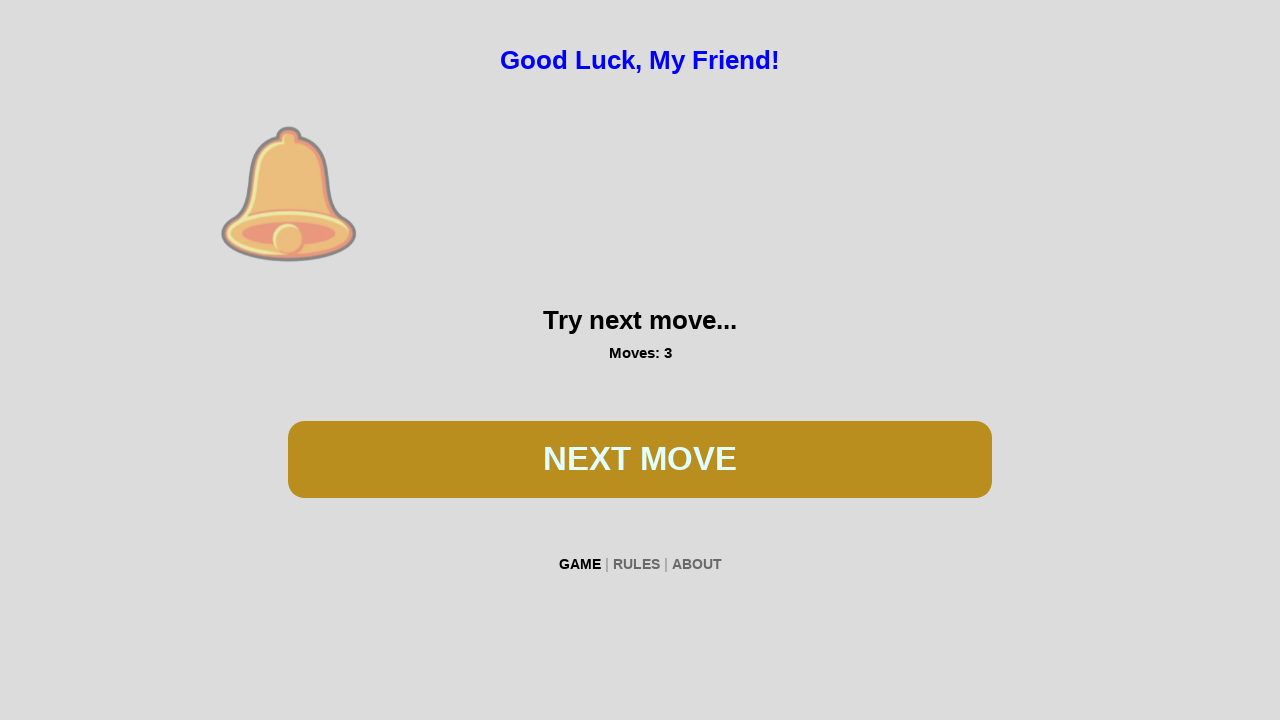

Waited 200ms for reel spin
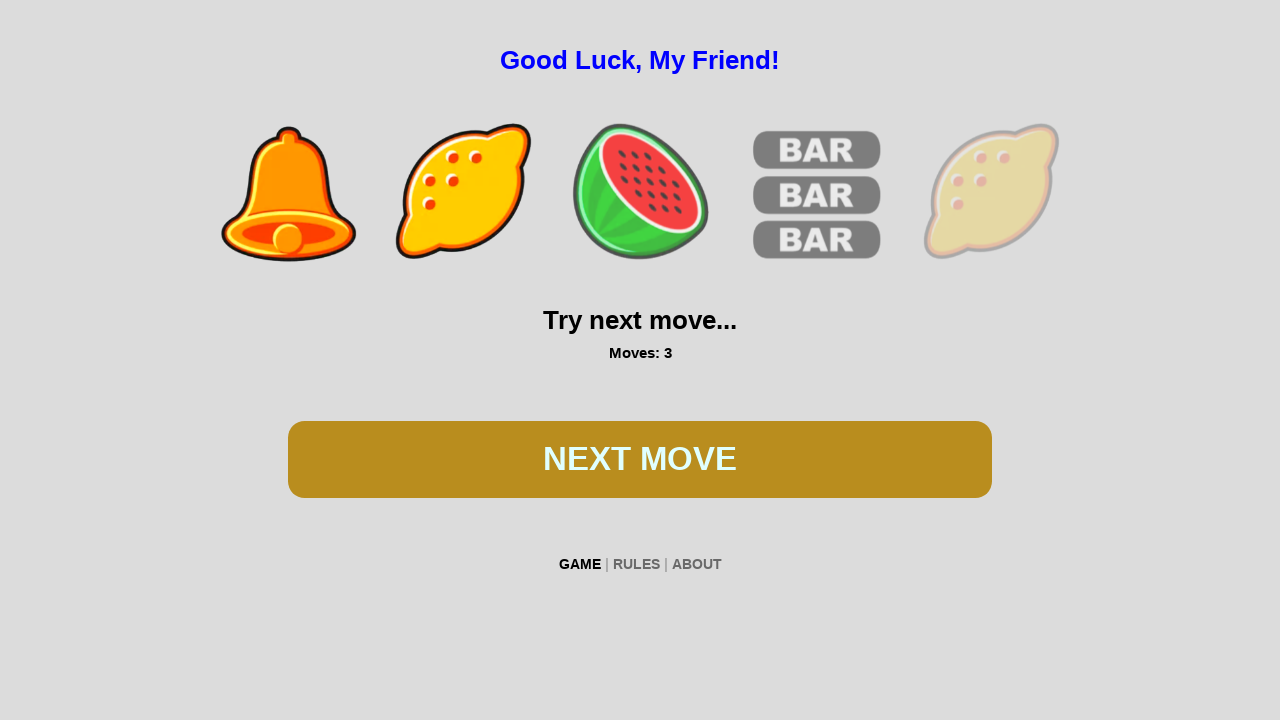

Clicked play button during first game at (640, 459) on #btn
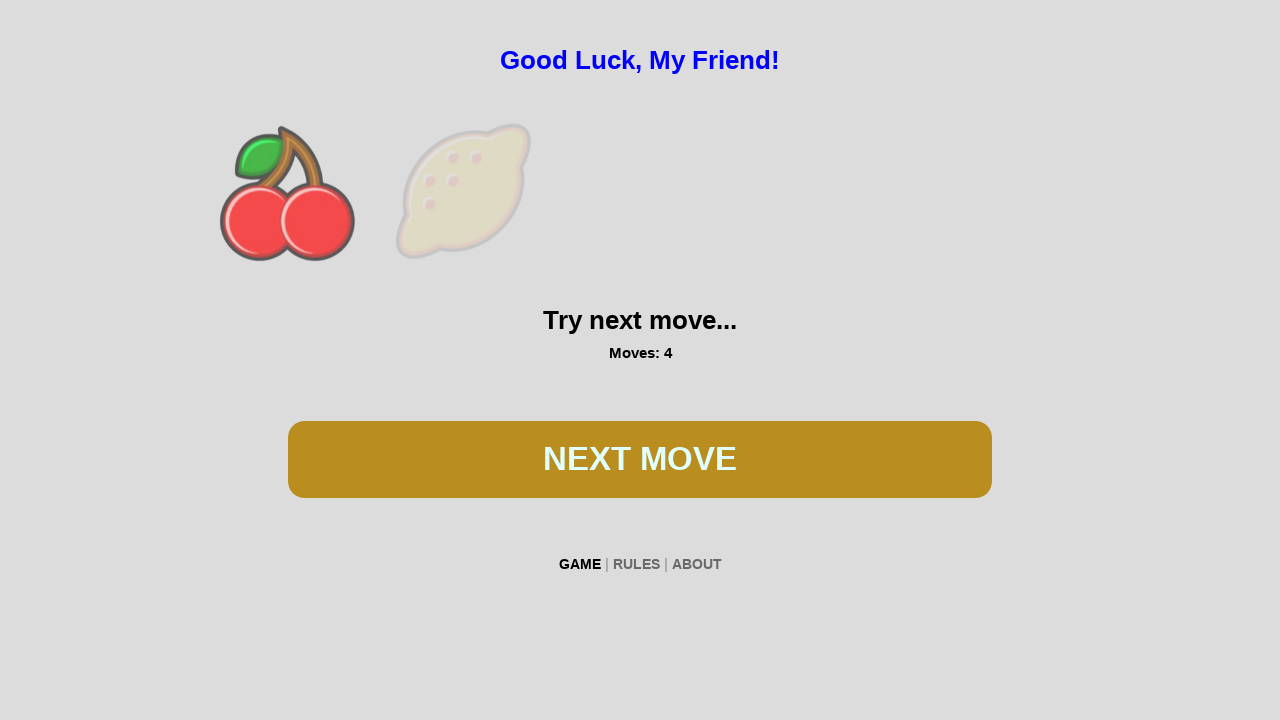

Waited 200ms for reel spin
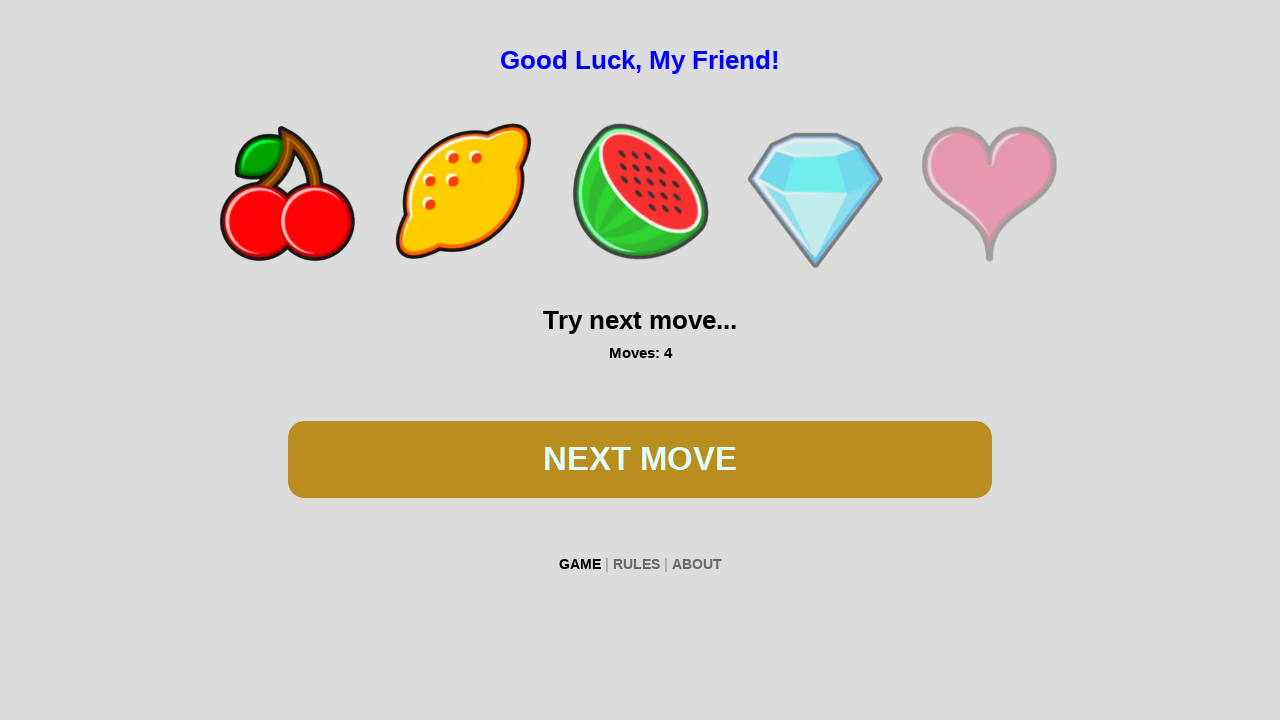

Clicked play button during first game at (640, 459) on #btn
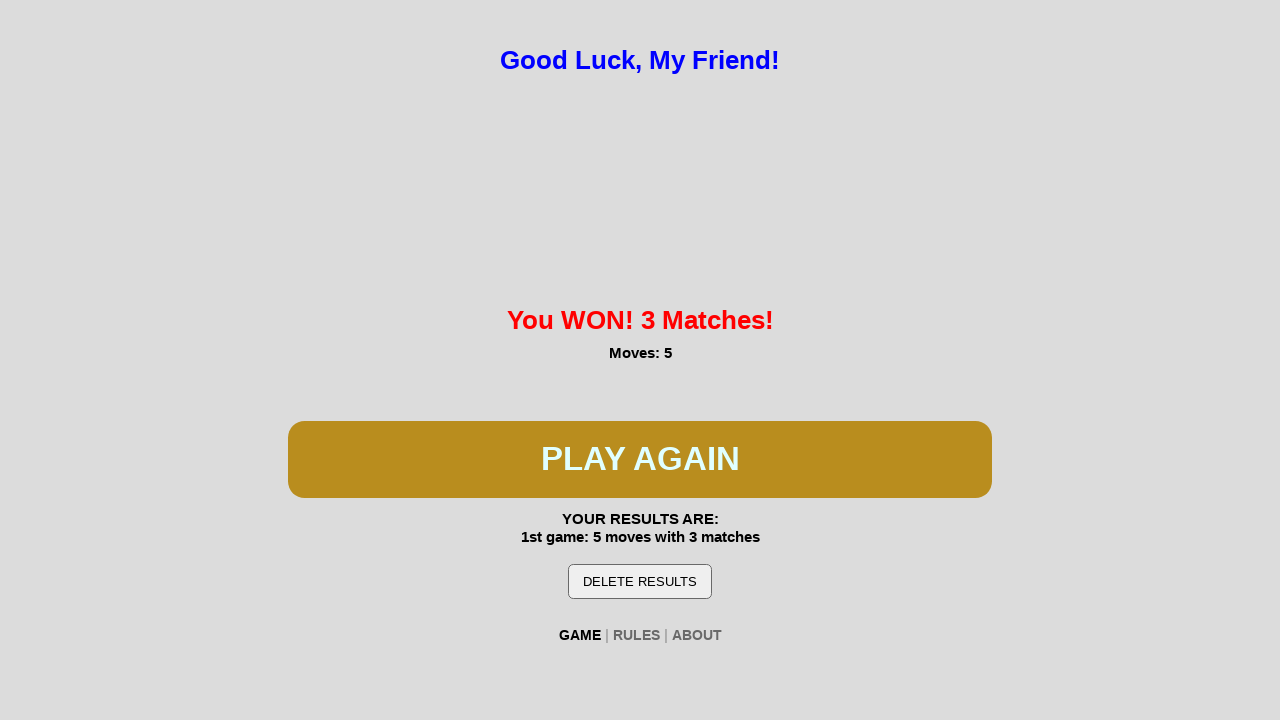

Waited 200ms for reel spin
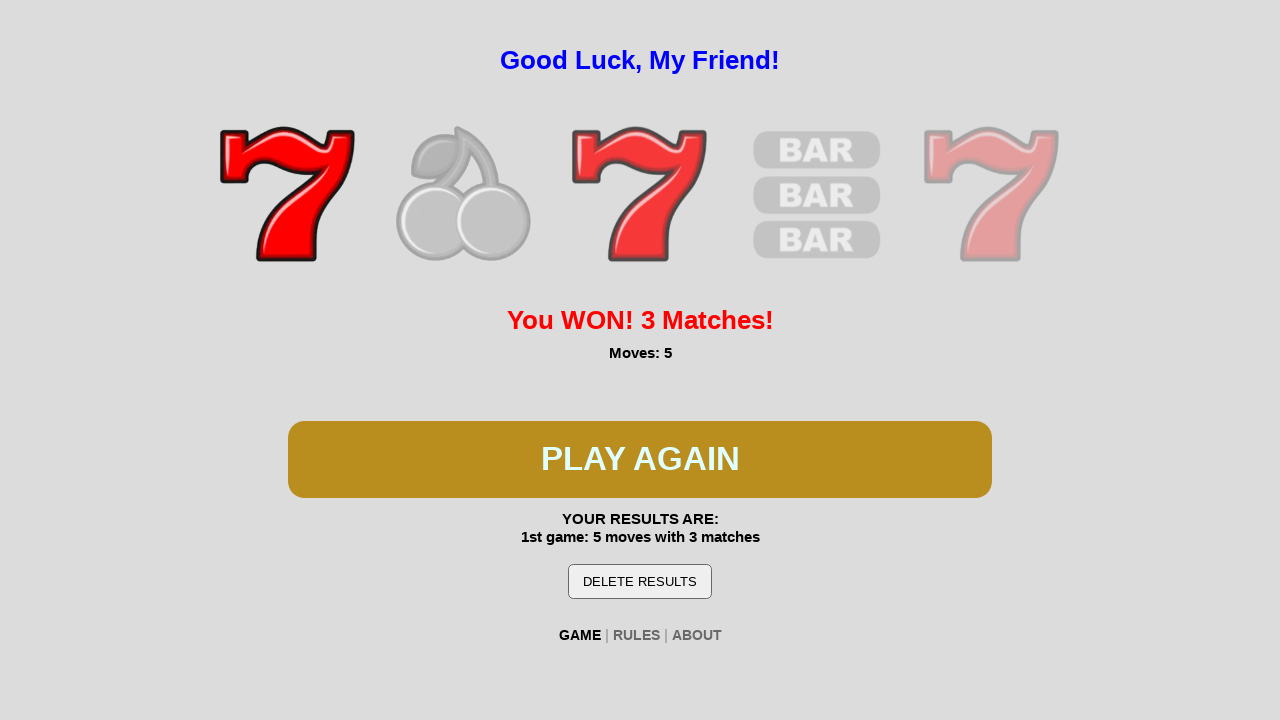

First game won - 'You WON' message detected
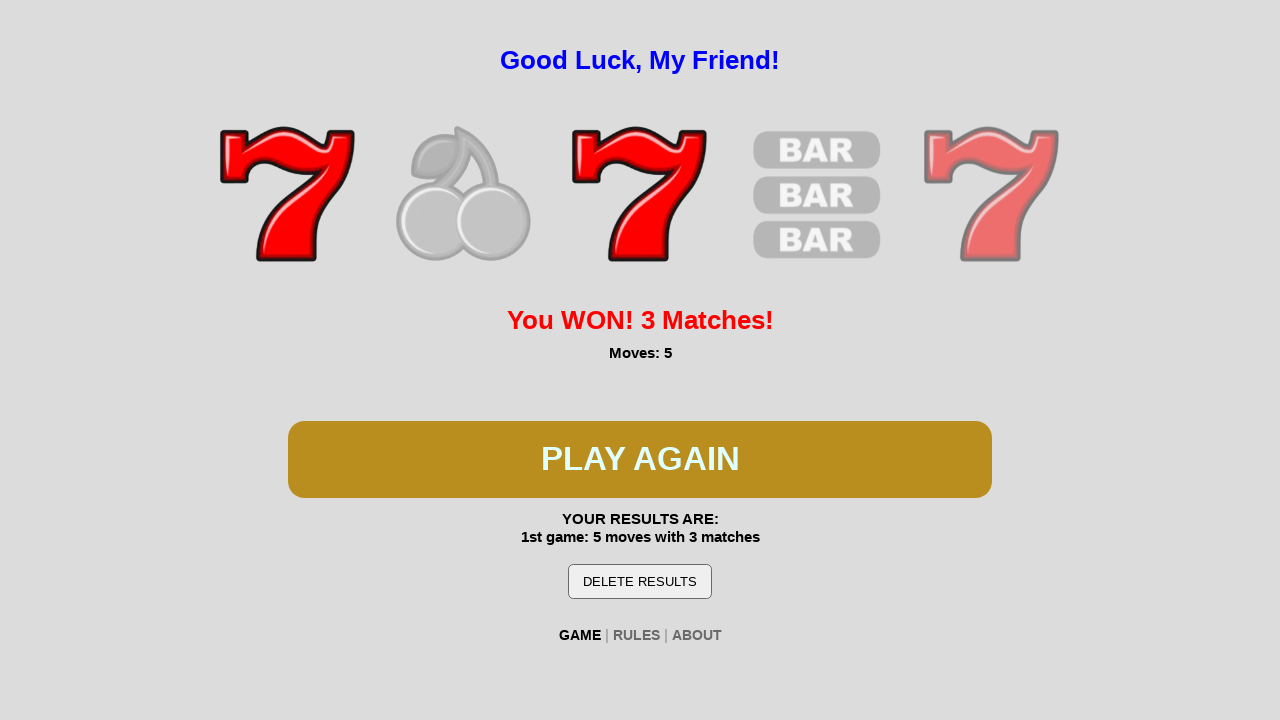

Clicked play button to start second game at (640, 459) on #btn
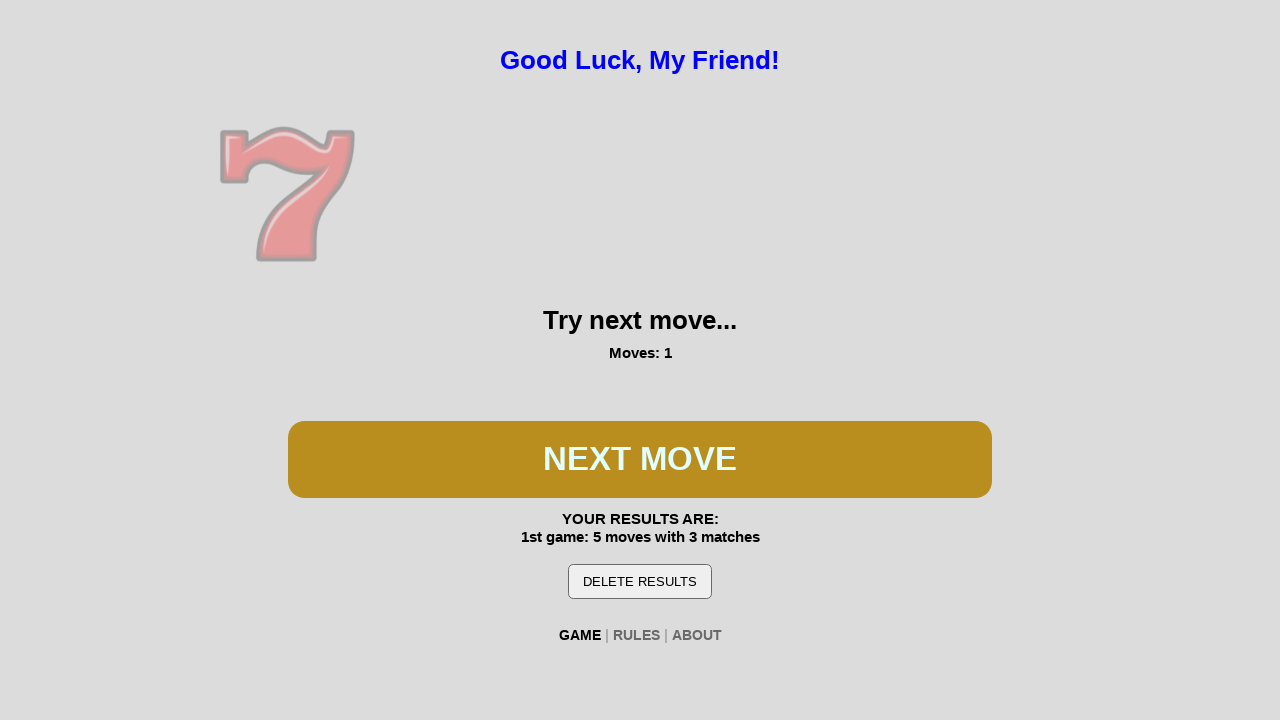

Waited 300ms for 'You WON' message to disappear after new game starts
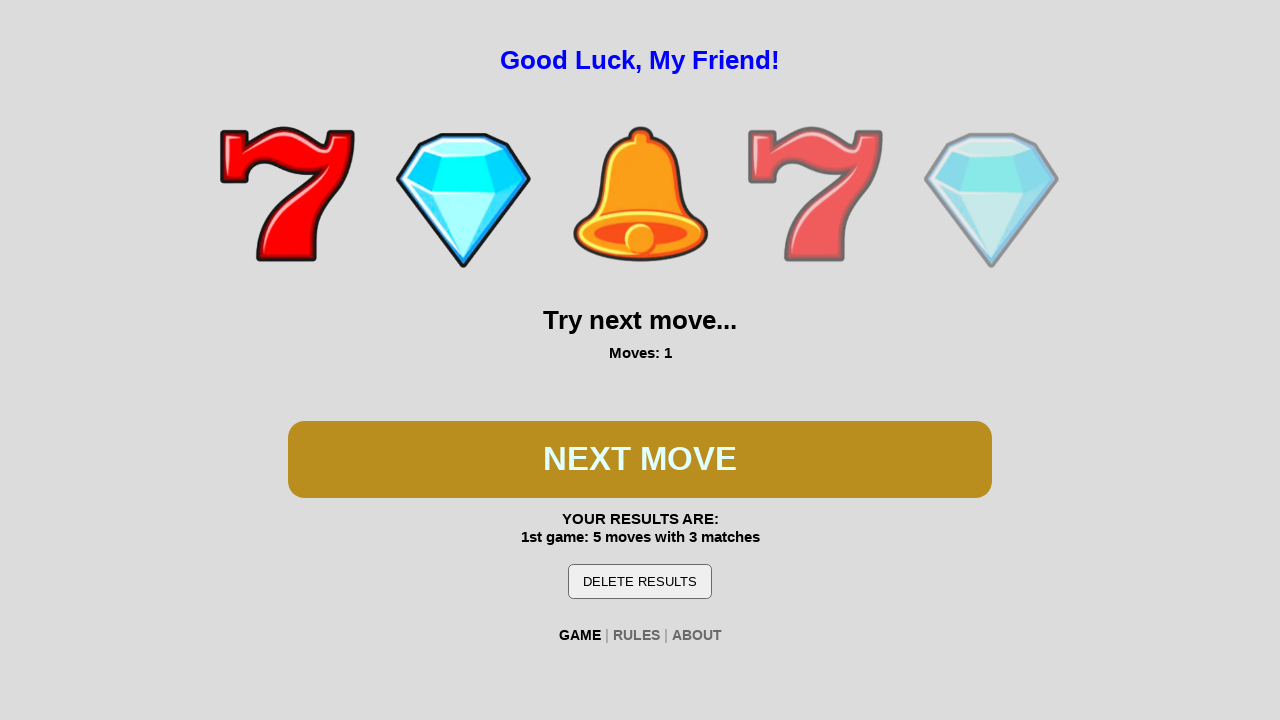

Clicked play button during second game at (640, 459) on #btn
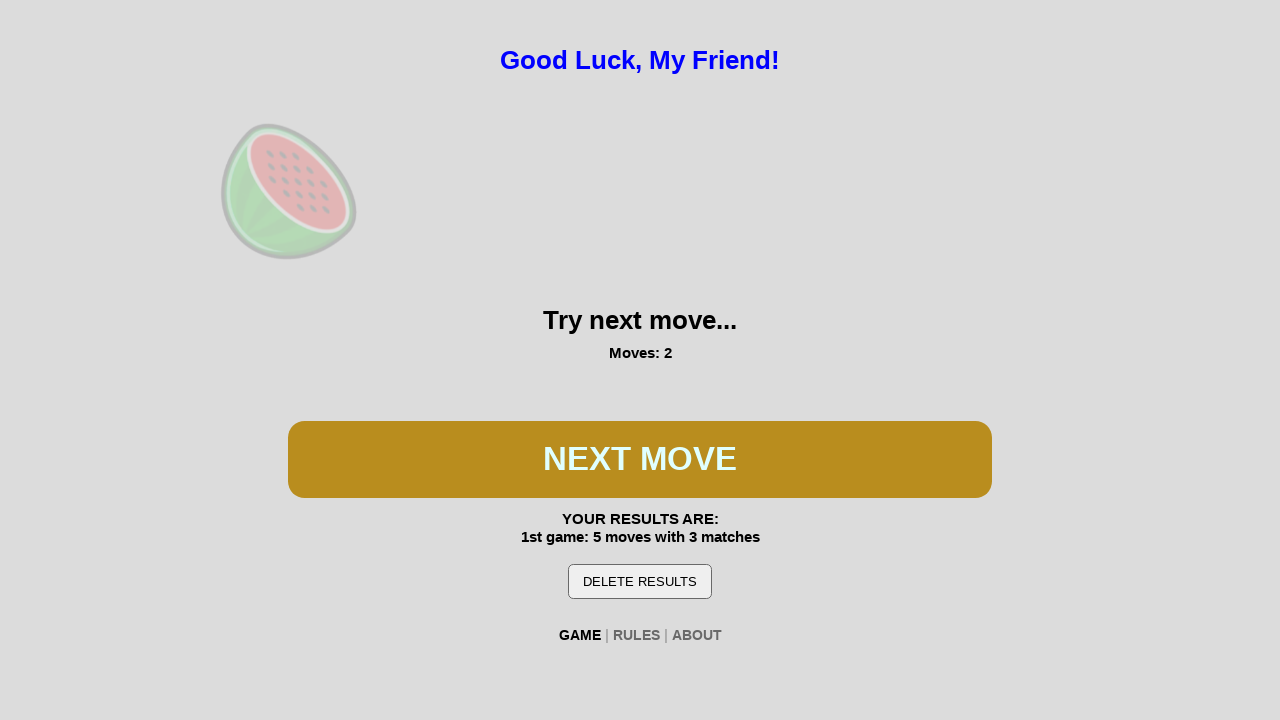

Waited 200ms for reel spin
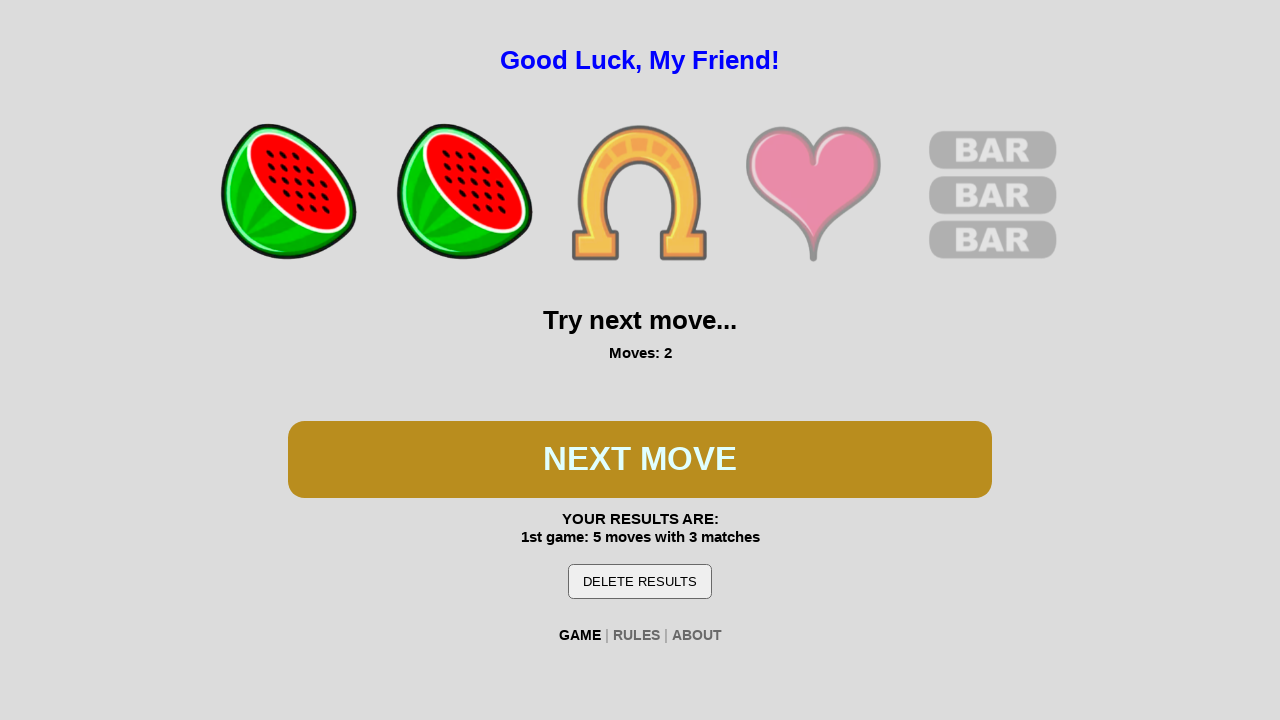

Clicked play button during second game at (640, 459) on #btn
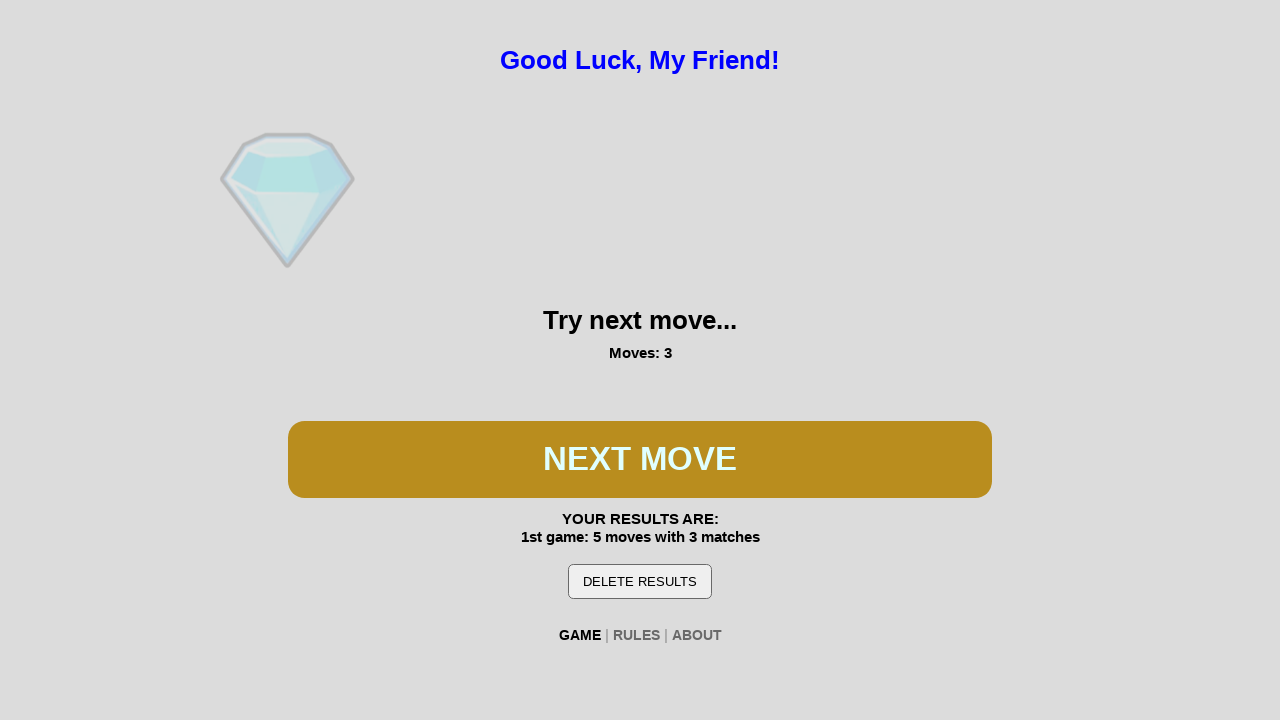

Waited 200ms for reel spin
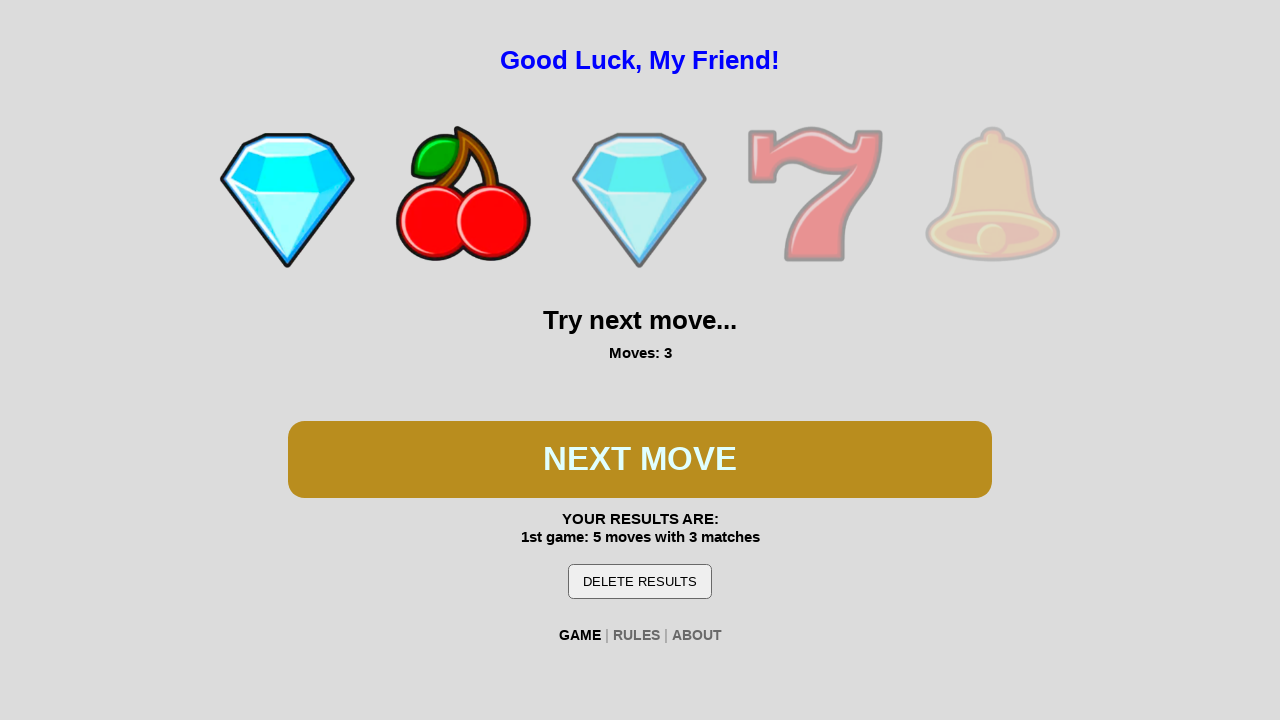

Clicked play button during second game at (640, 459) on #btn
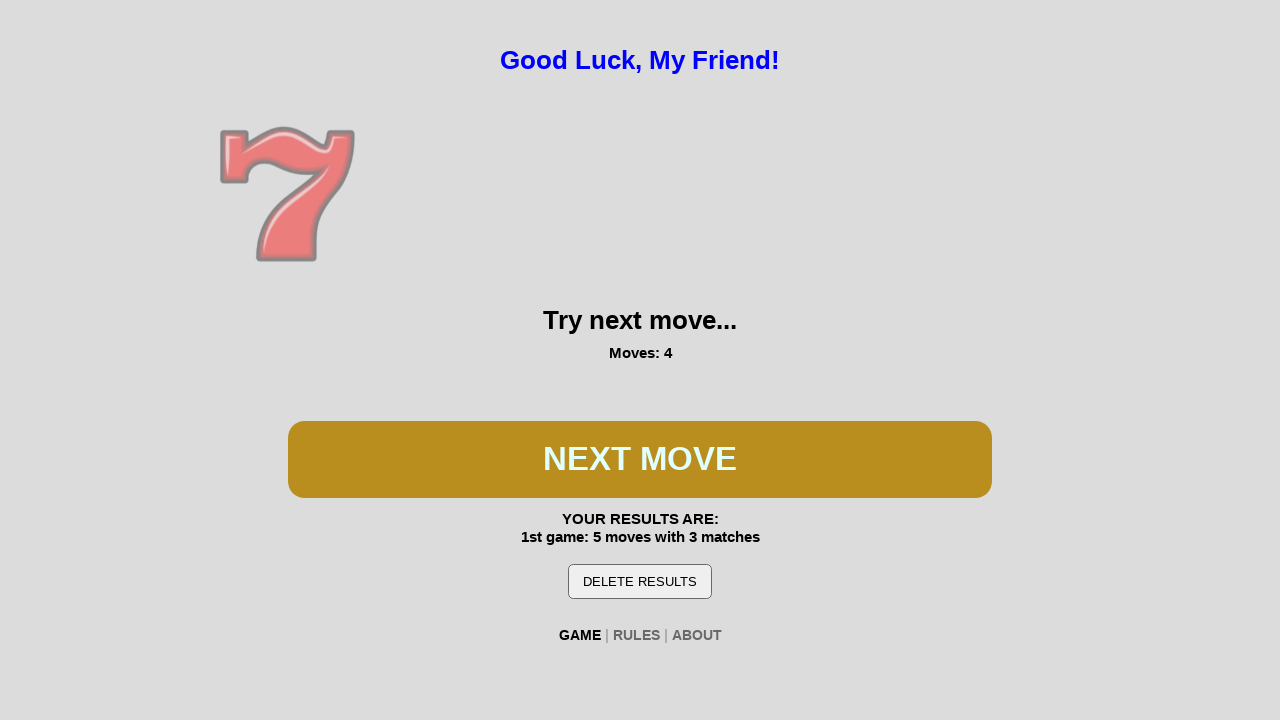

Waited 200ms for reel spin
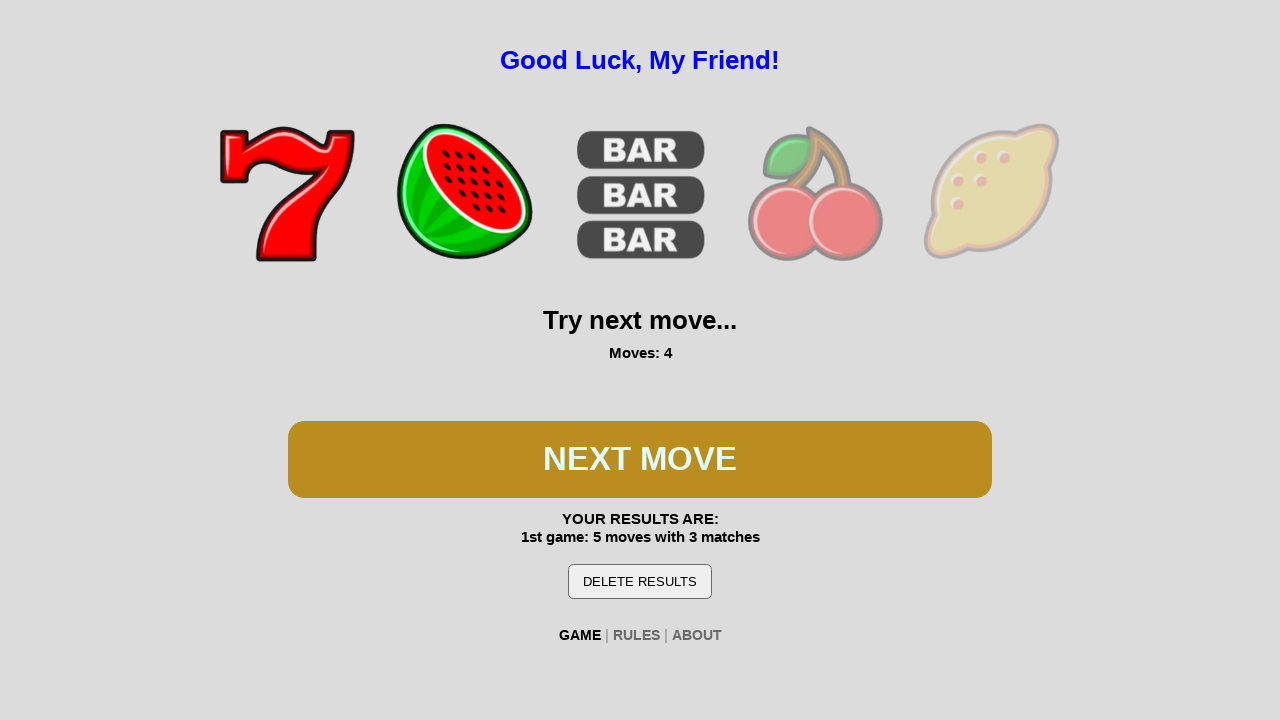

Clicked play button during second game at (640, 459) on #btn
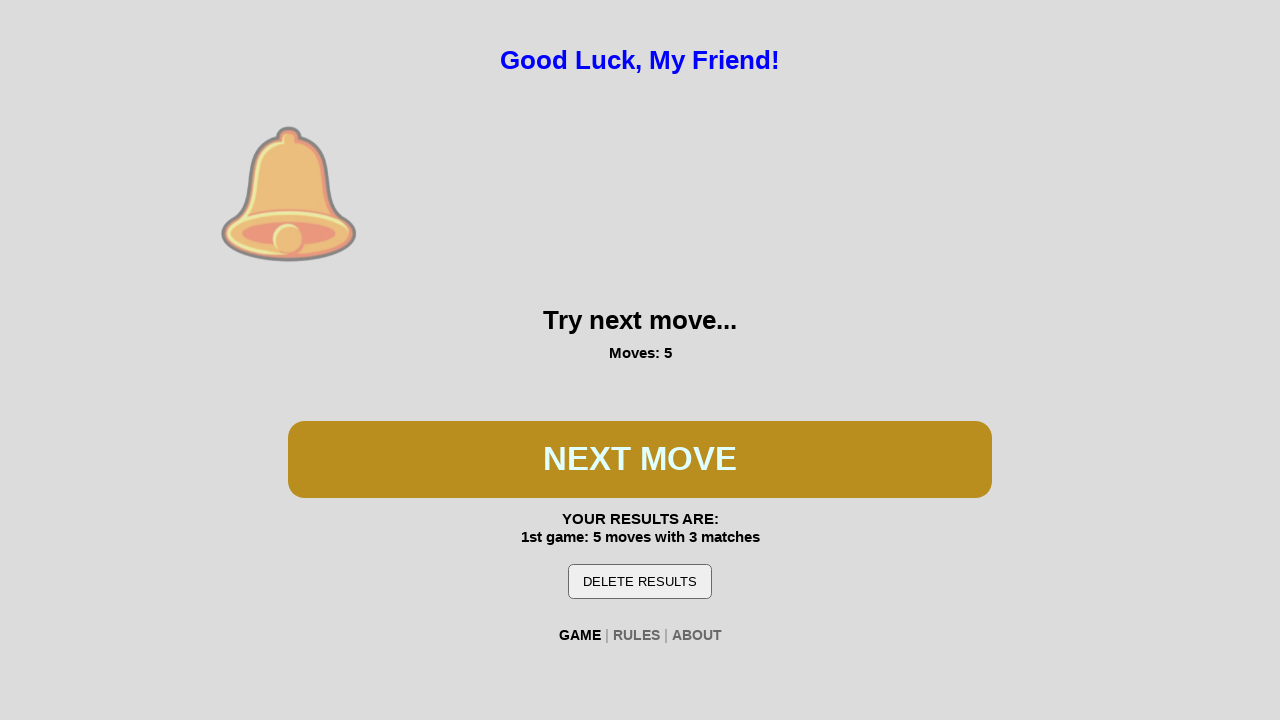

Waited 200ms for reel spin
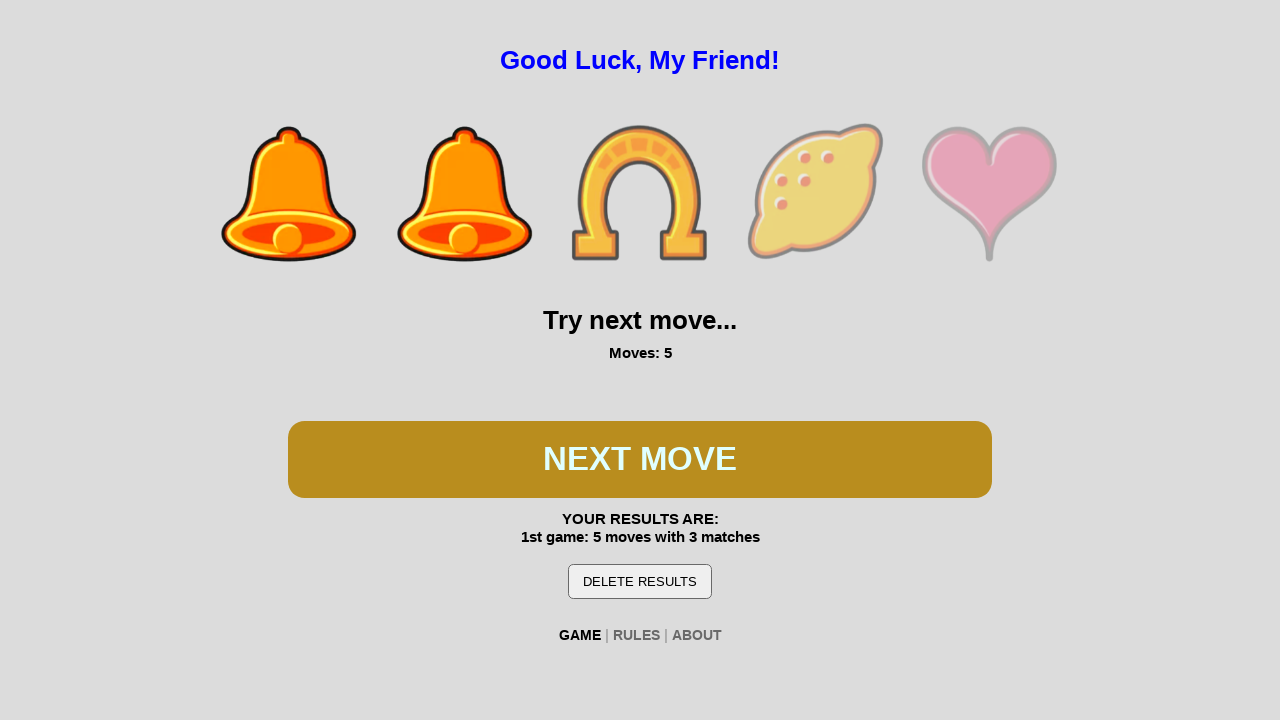

Clicked play button during second game at (640, 459) on #btn
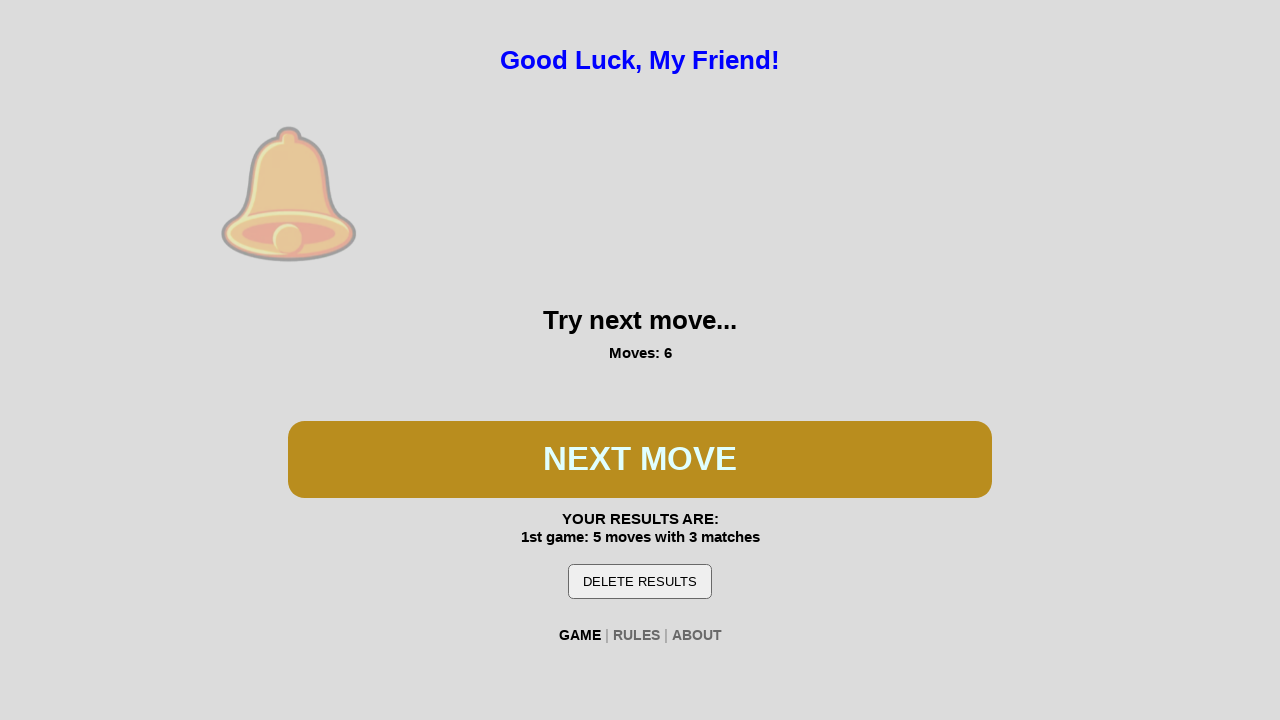

Waited 200ms for reel spin
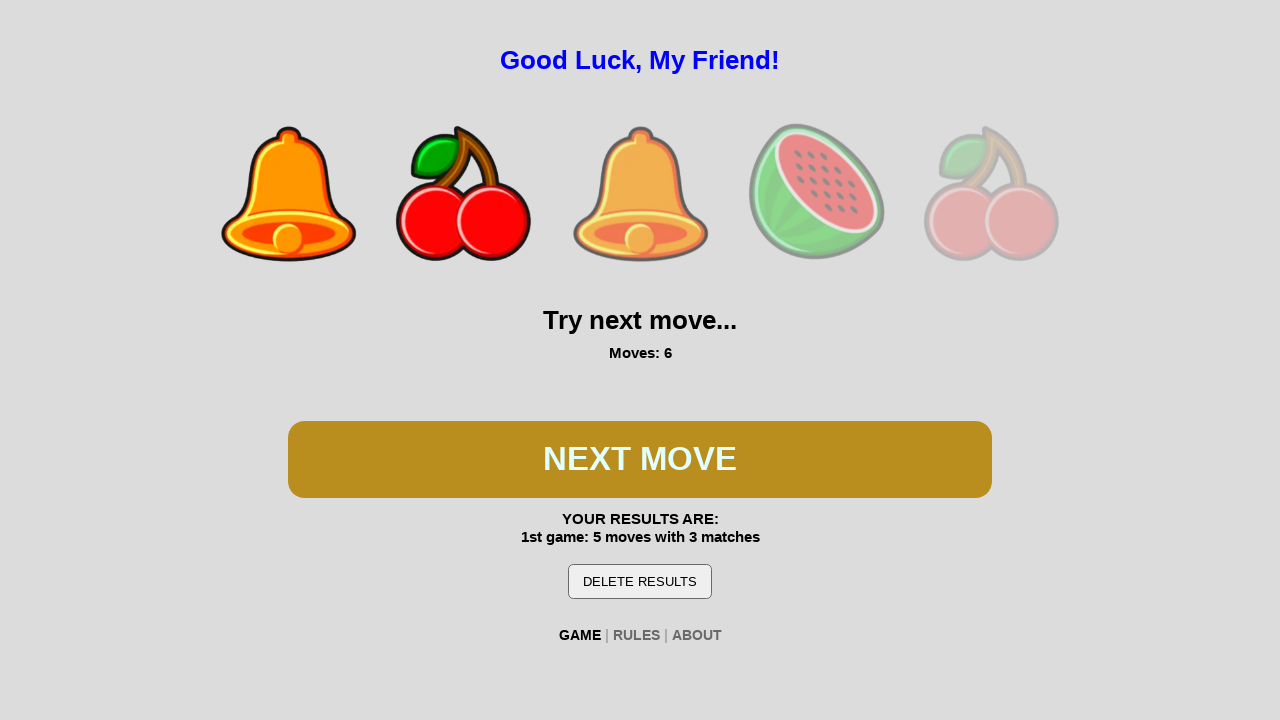

Clicked play button during second game at (640, 459) on #btn
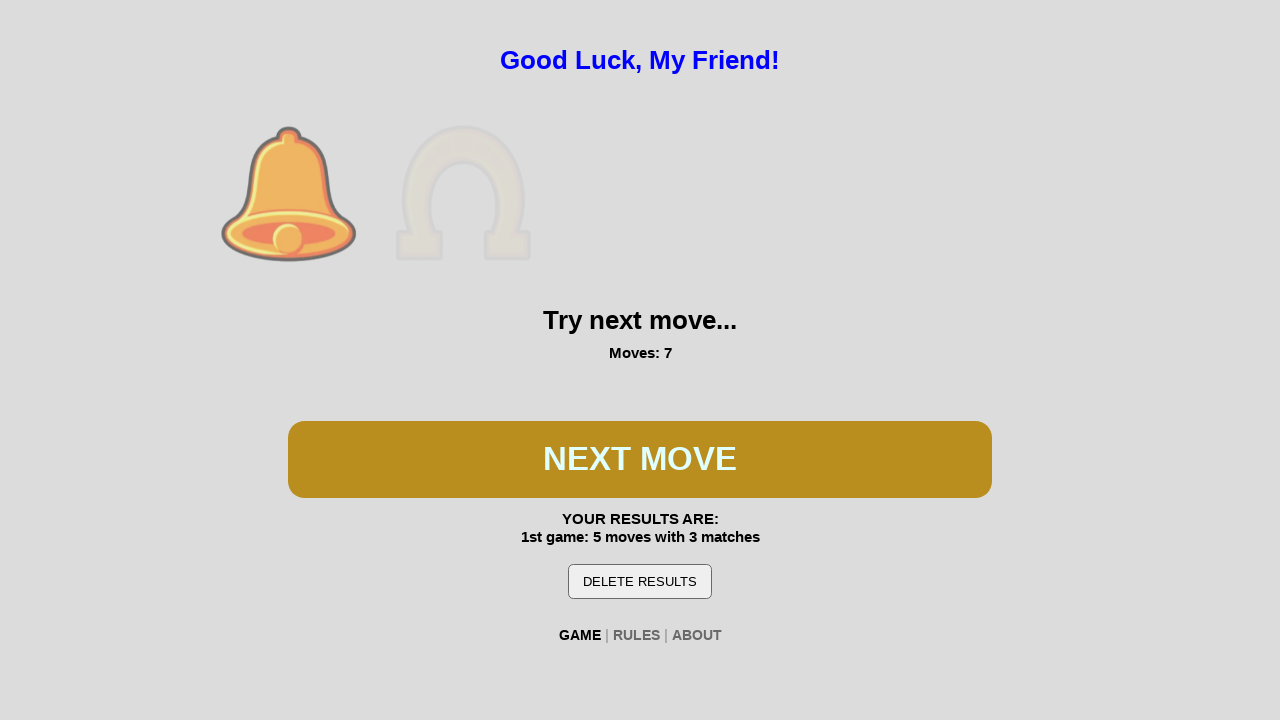

Waited 200ms for reel spin
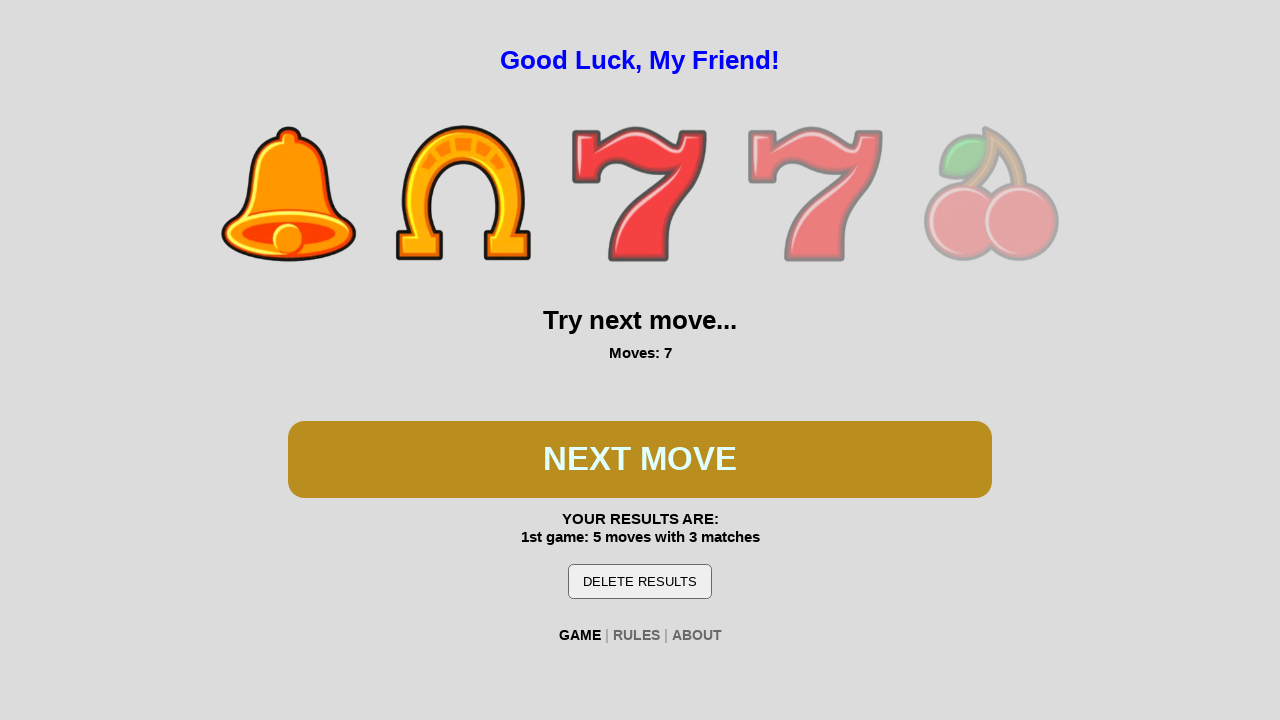

Clicked play button during second game at (640, 459) on #btn
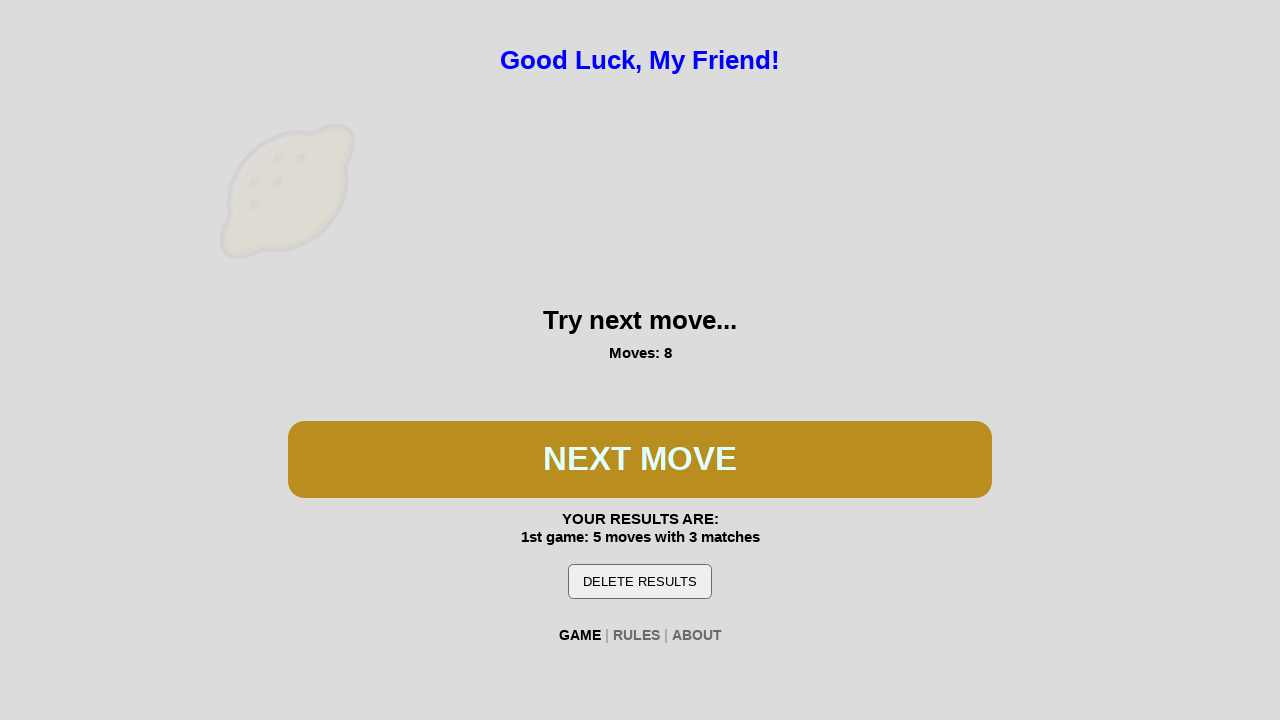

Waited 200ms for reel spin
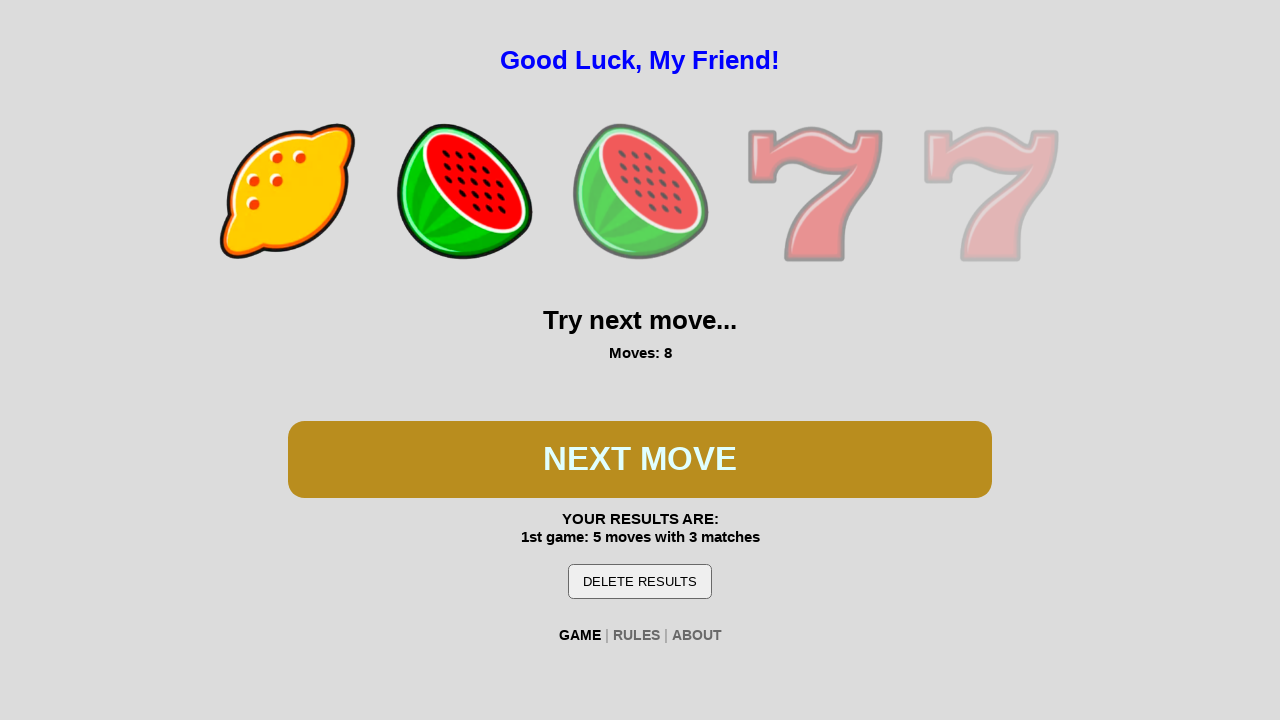

Clicked play button during second game at (640, 459) on #btn
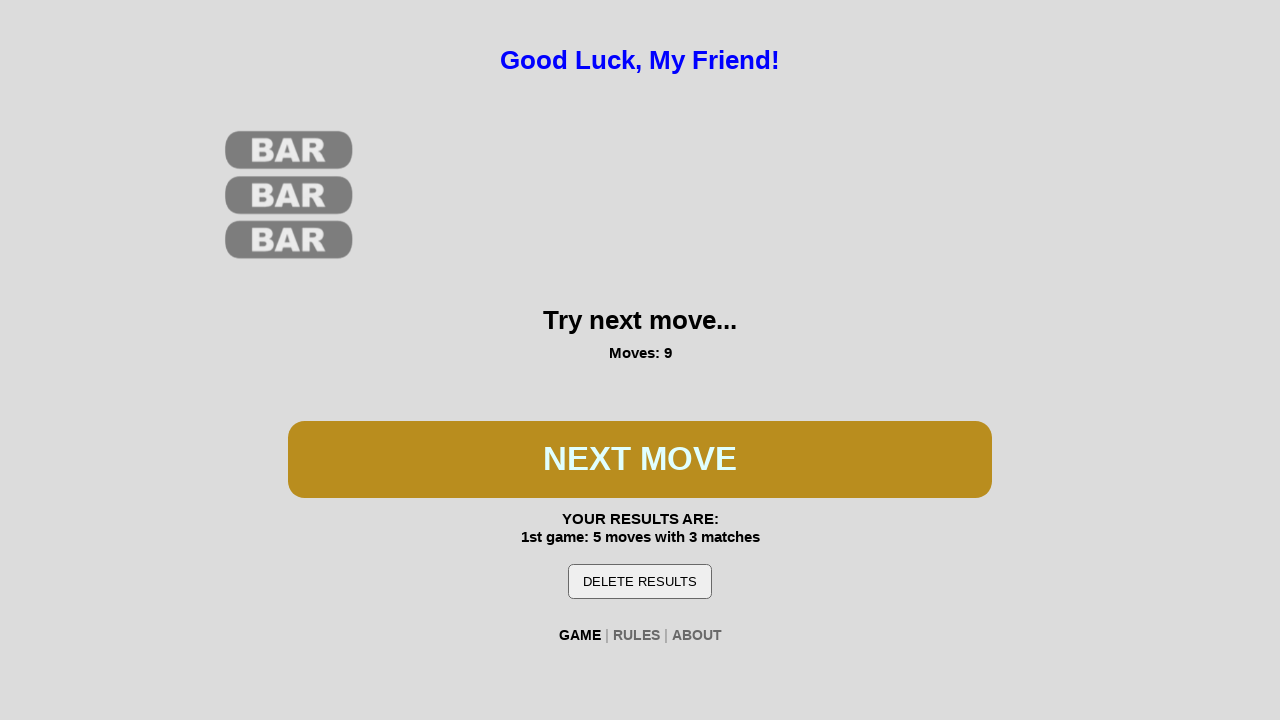

Waited 200ms for reel spin
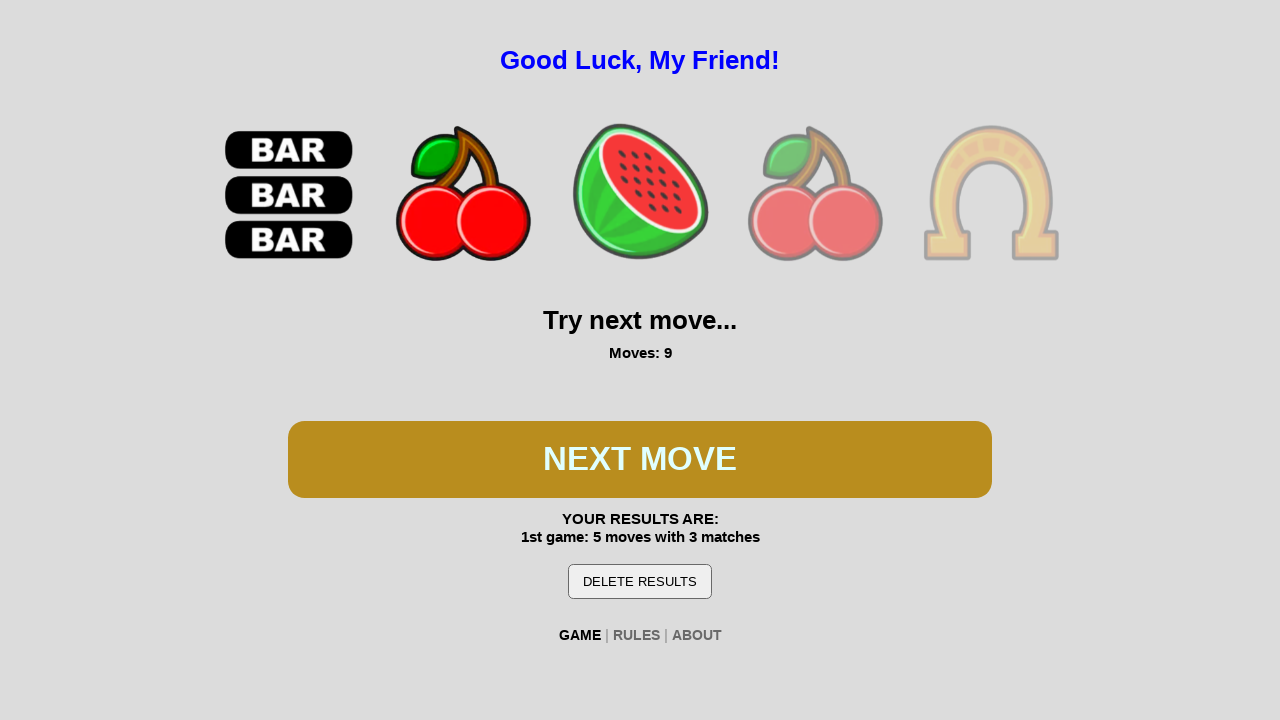

Clicked play button during second game at (640, 459) on #btn
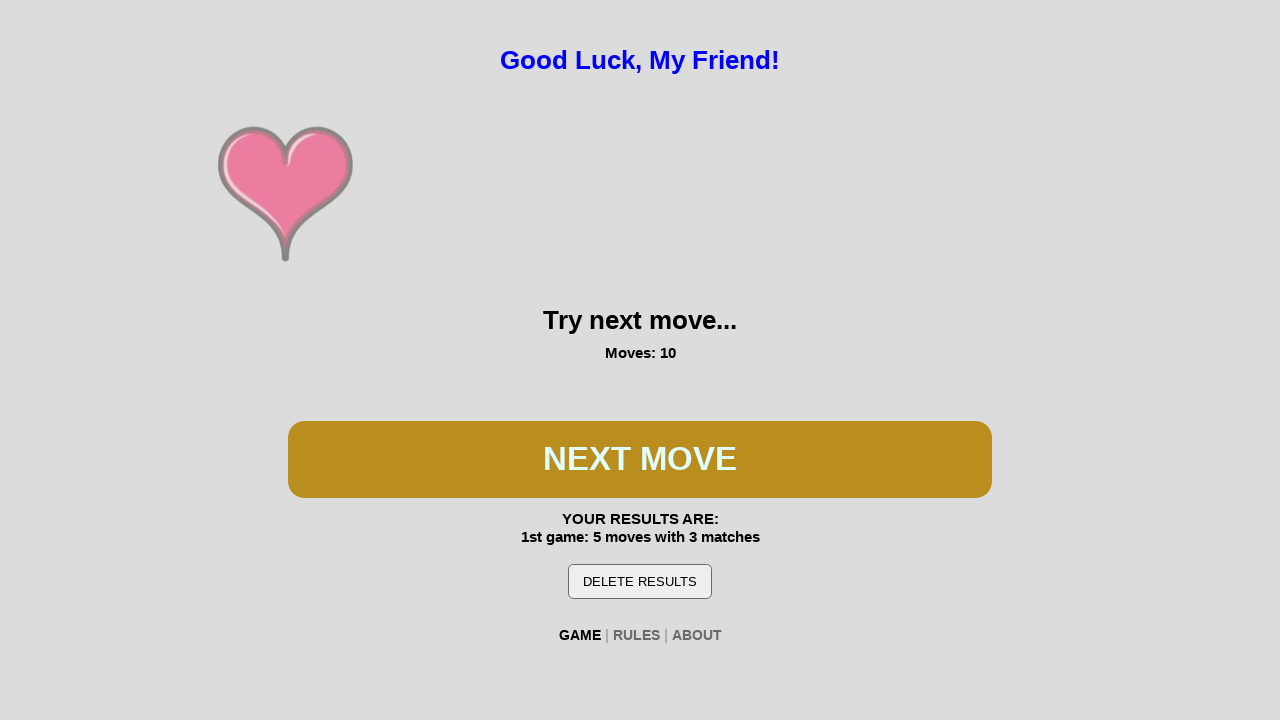

Waited 200ms for reel spin
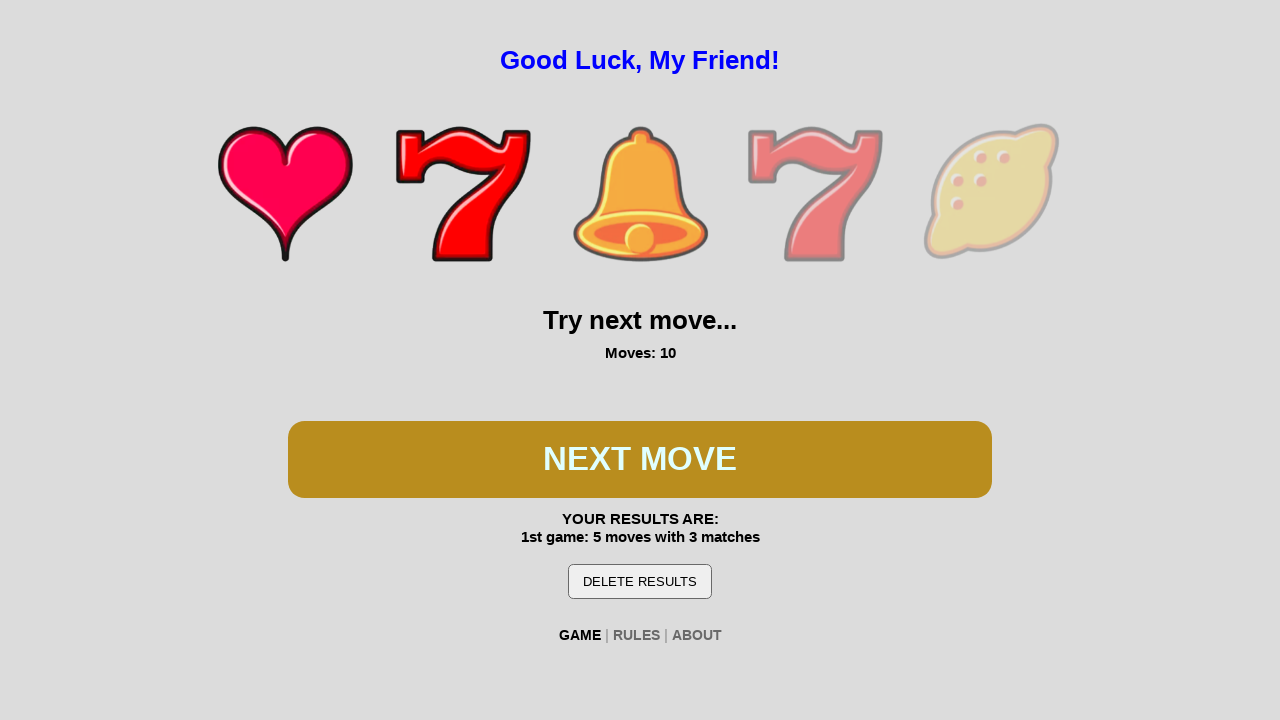

Clicked play button during second game at (640, 459) on #btn
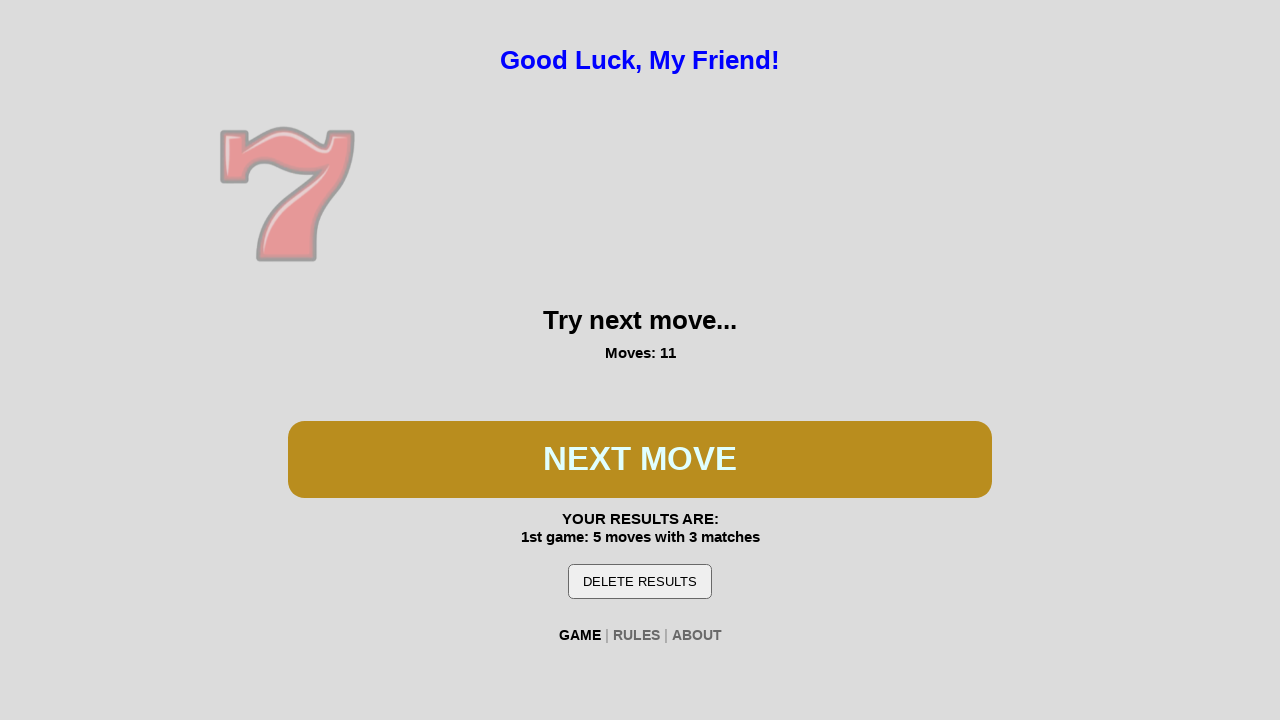

Waited 200ms for reel spin
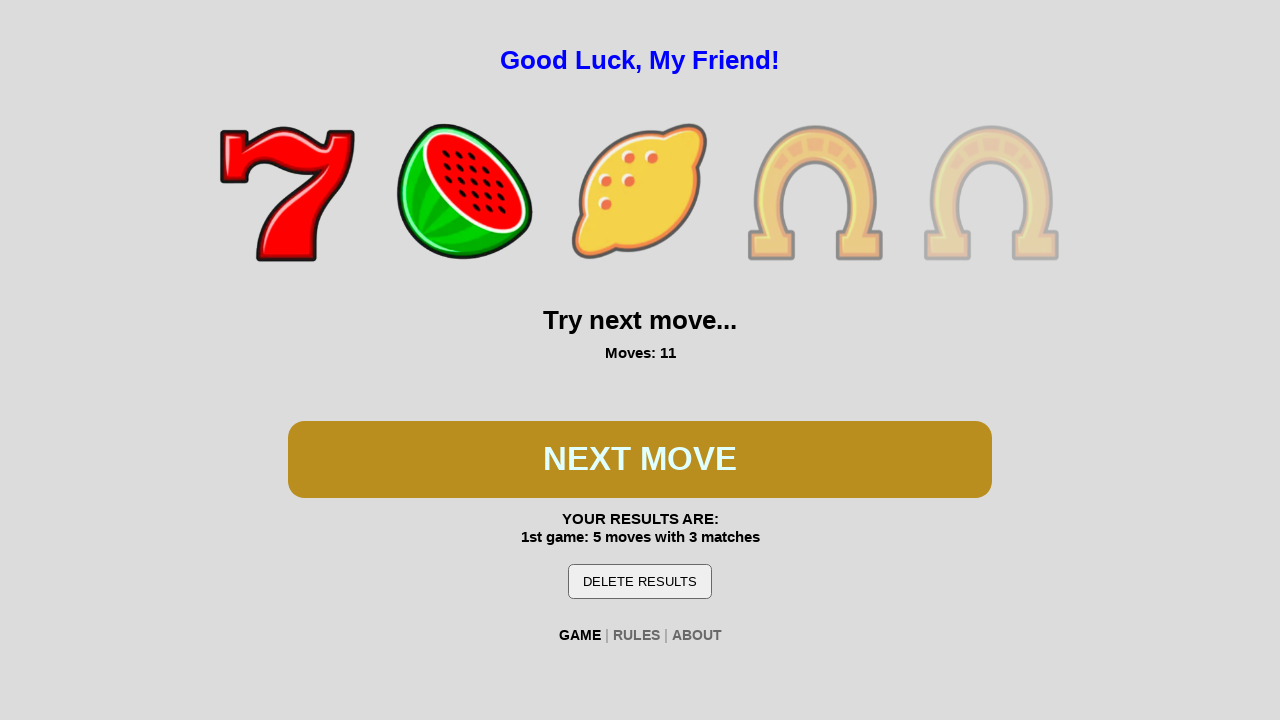

Clicked play button during second game at (640, 459) on #btn
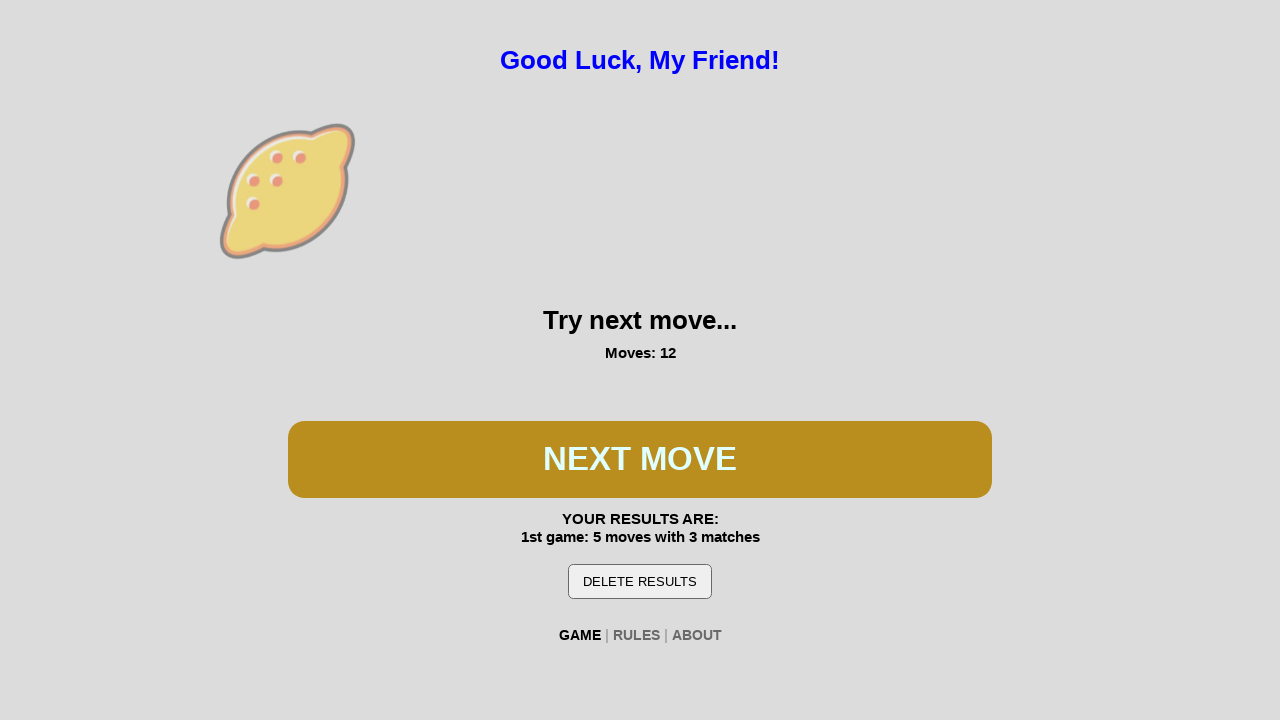

Waited 200ms for reel spin
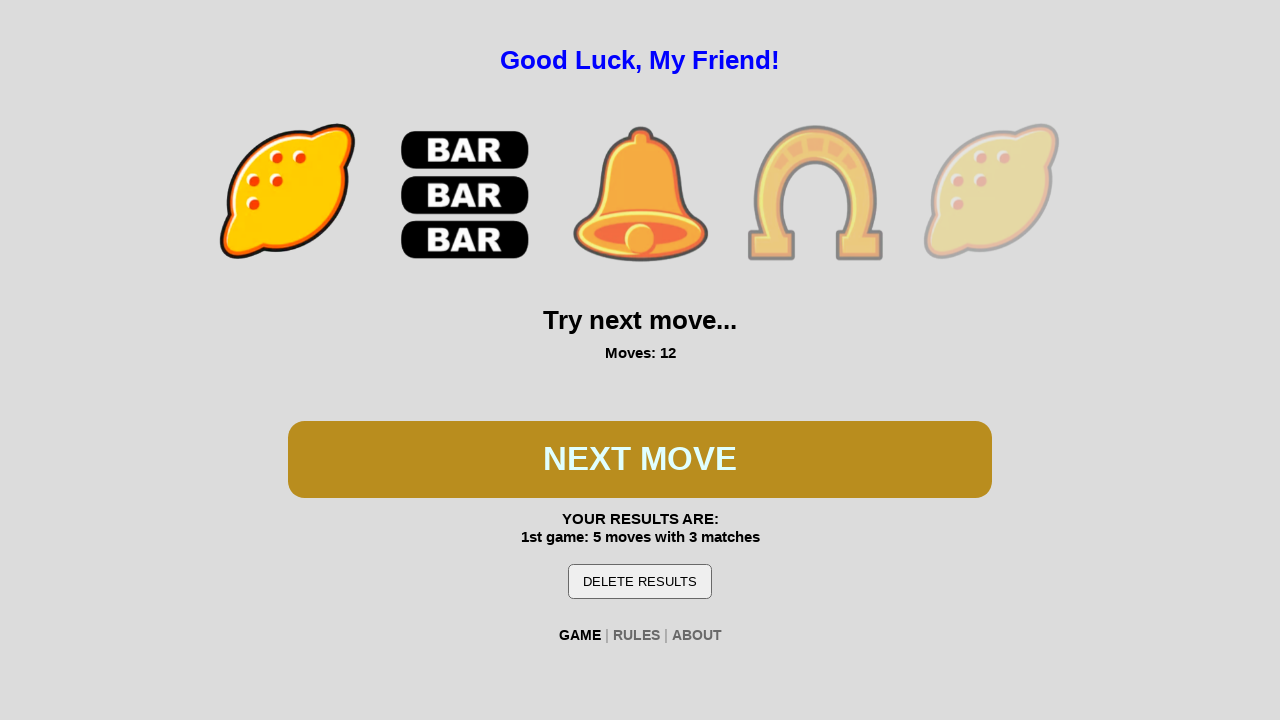

Clicked play button during second game at (640, 459) on #btn
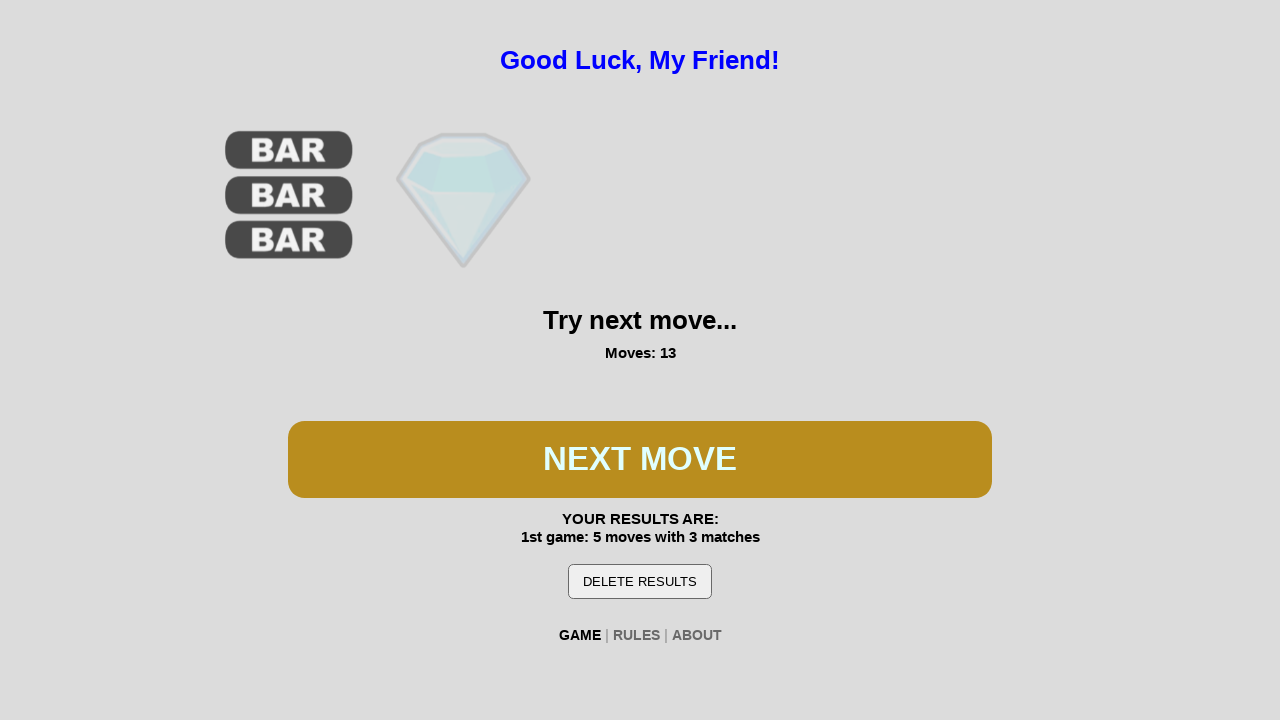

Waited 200ms for reel spin
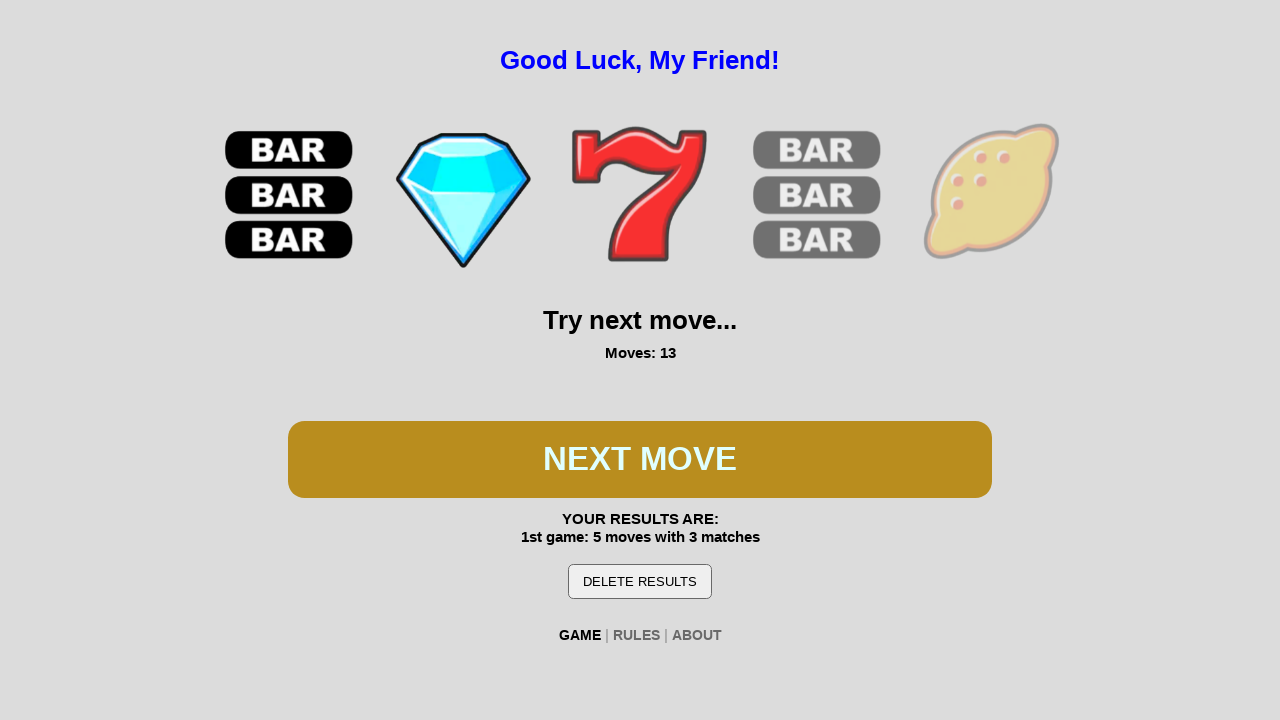

Clicked play button during second game at (640, 459) on #btn
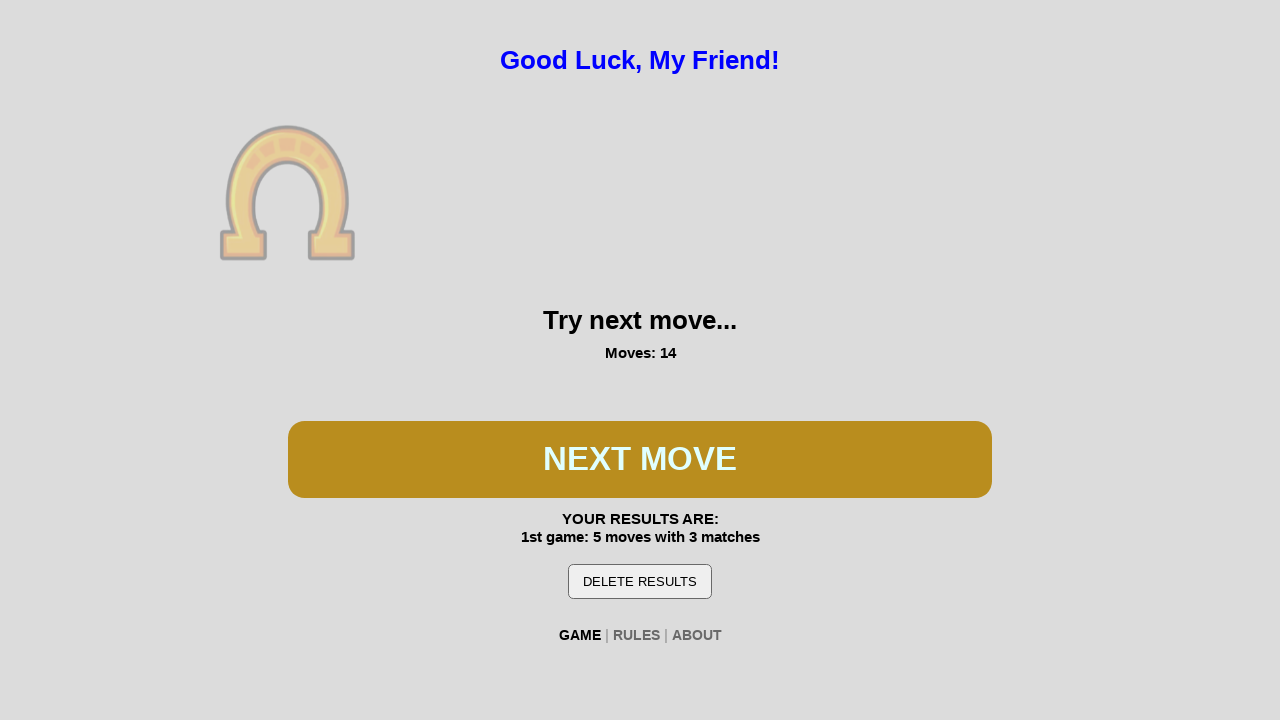

Waited 200ms for reel spin
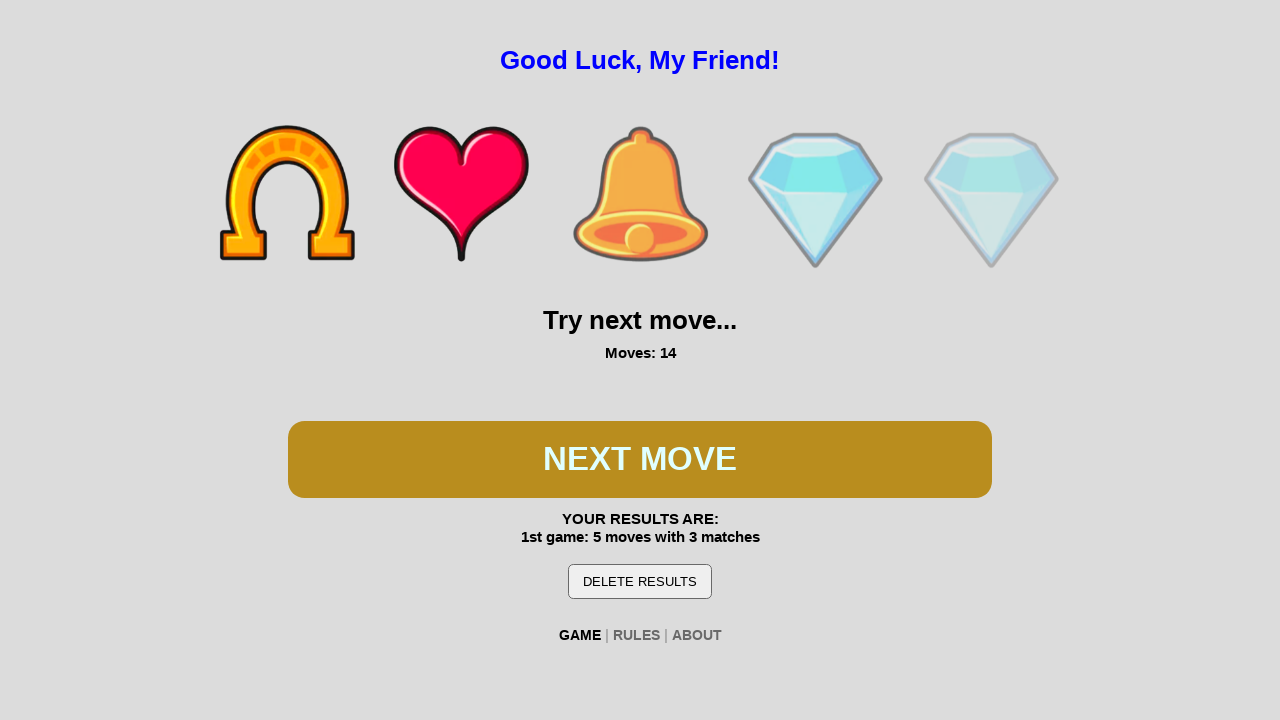

Clicked play button during second game at (640, 459) on #btn
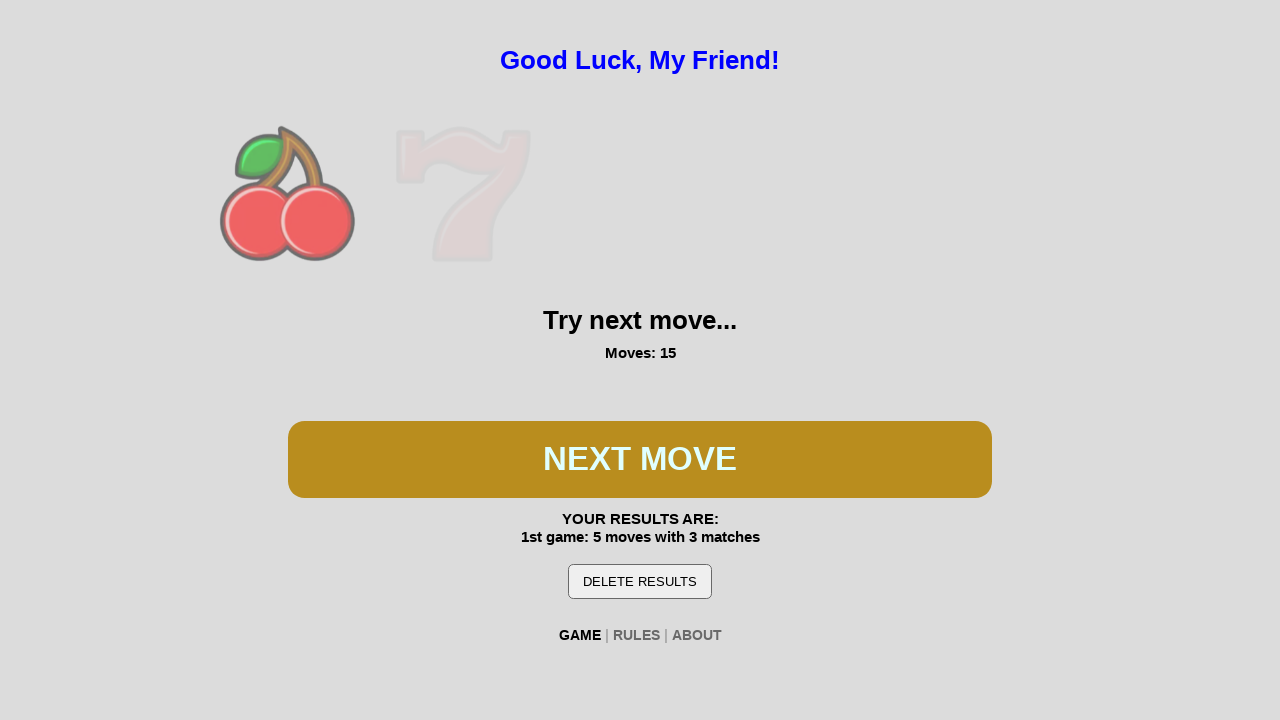

Waited 200ms for reel spin
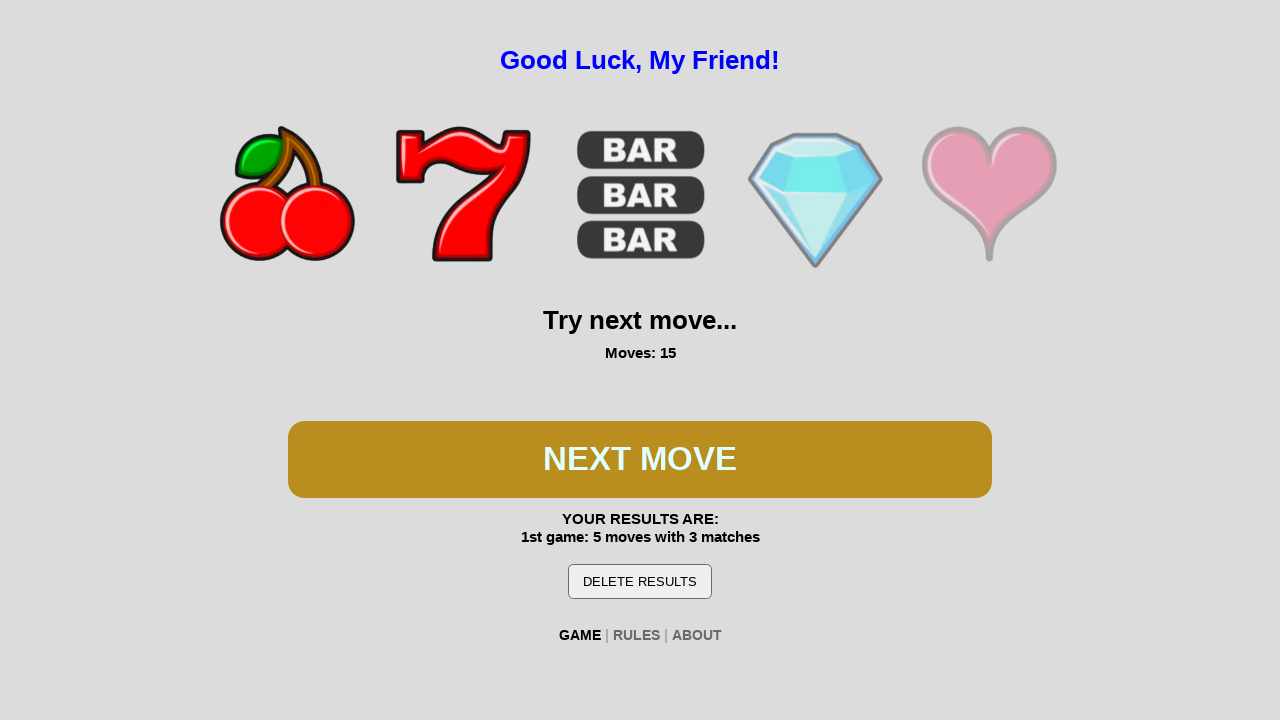

Clicked play button during second game at (640, 459) on #btn
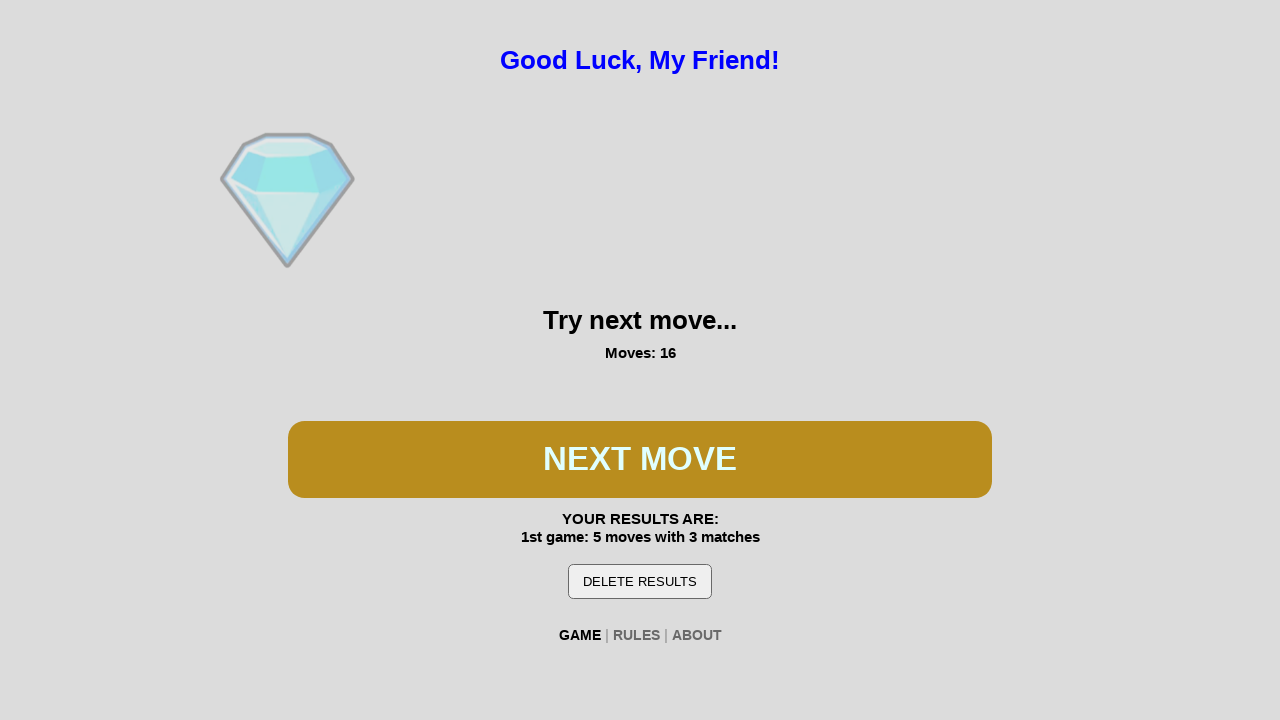

Waited 200ms for reel spin
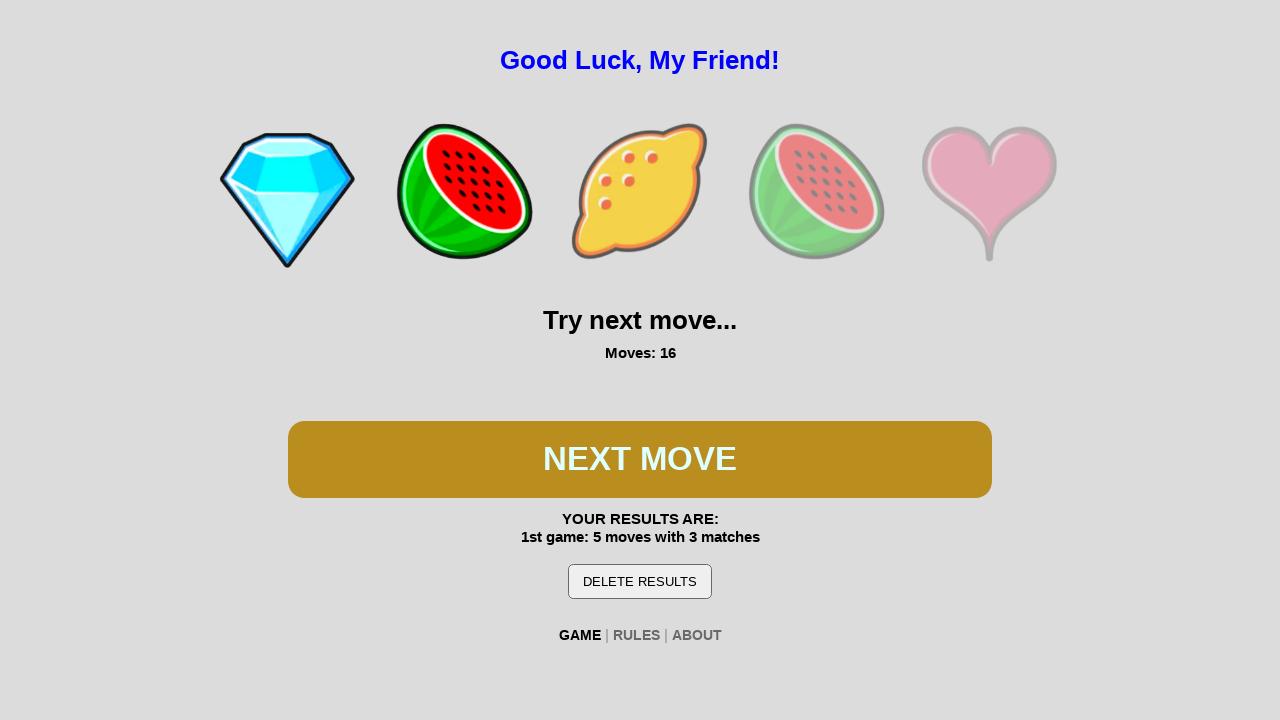

Clicked play button during second game at (640, 459) on #btn
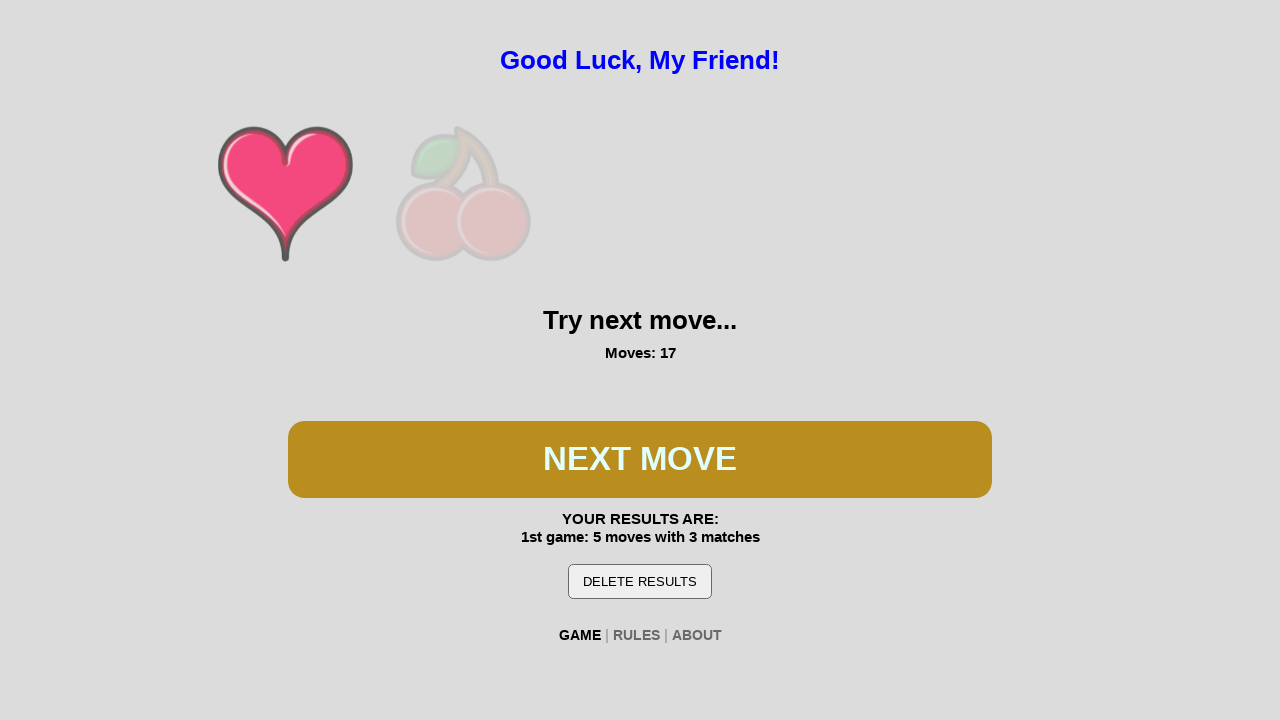

Waited 200ms for reel spin
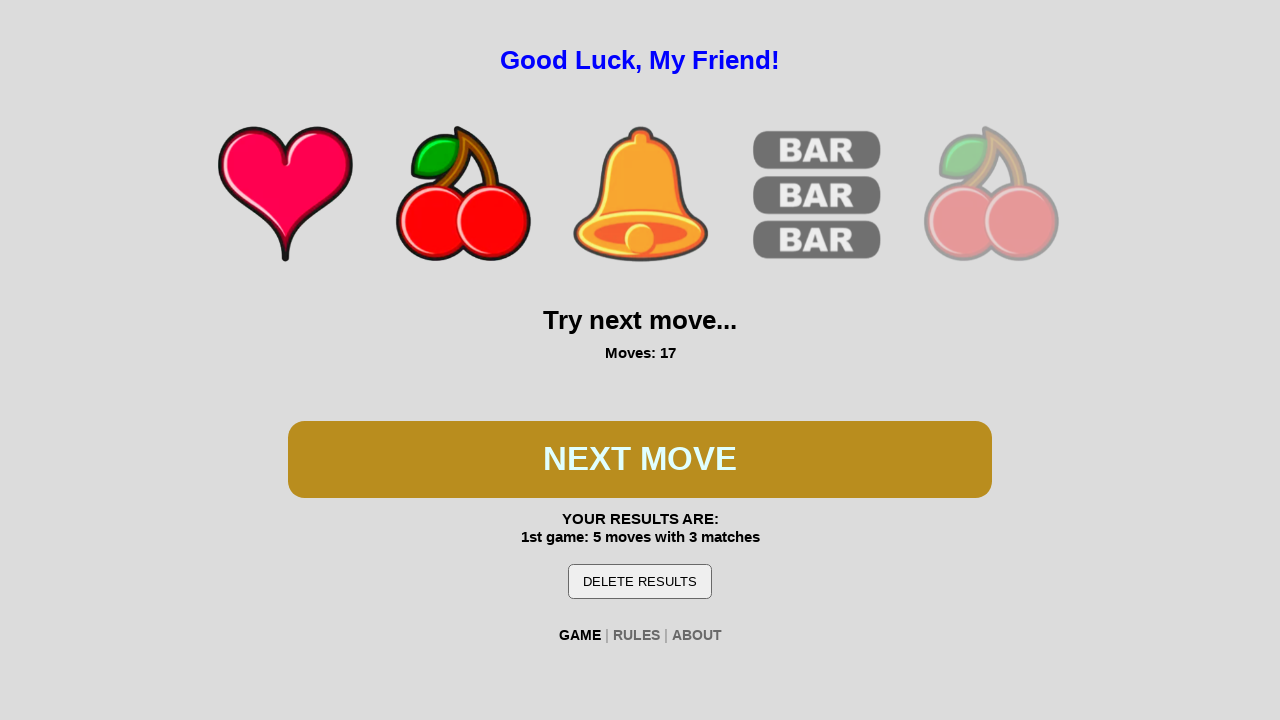

Clicked play button during second game at (640, 459) on #btn
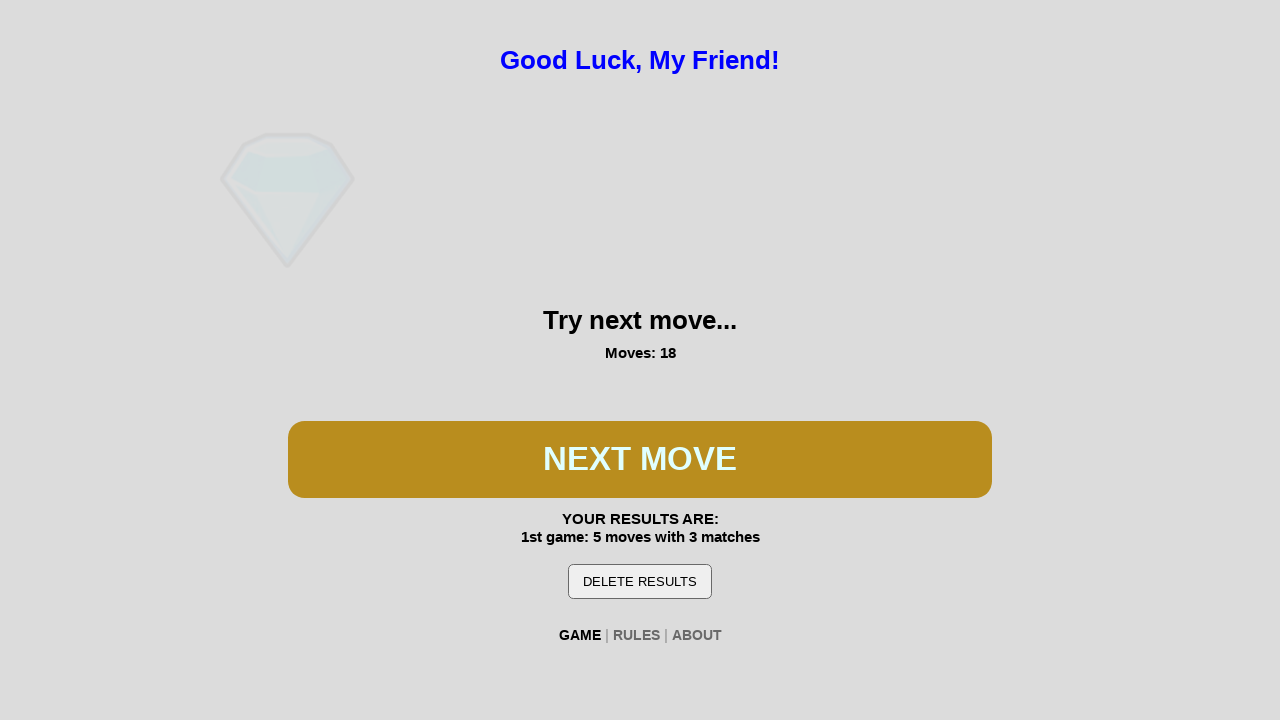

Waited 200ms for reel spin
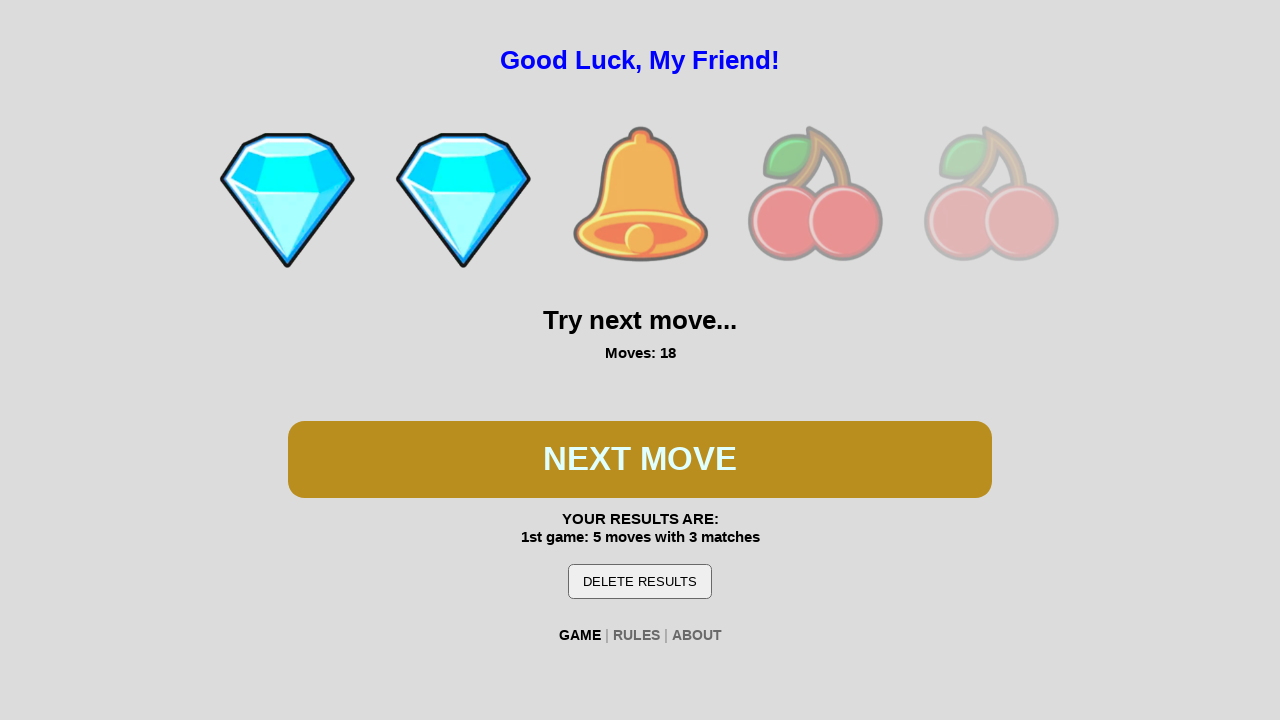

Clicked play button during second game at (640, 459) on #btn
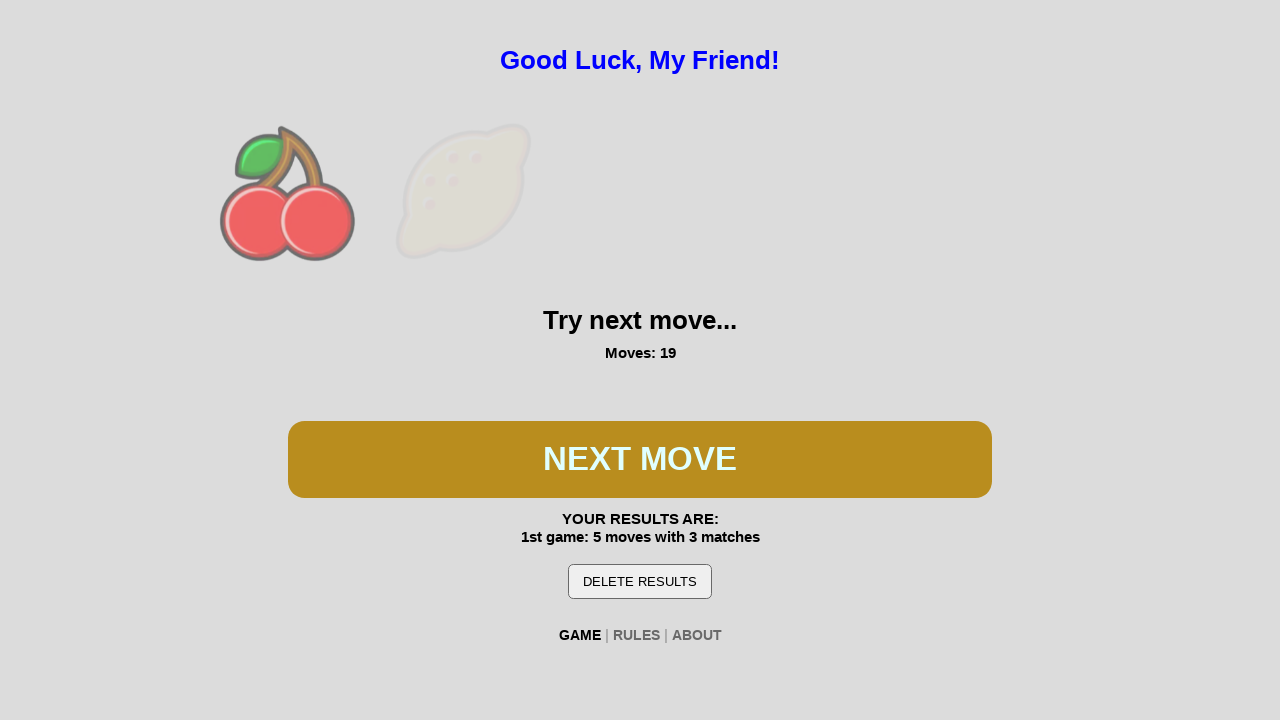

Waited 200ms for reel spin
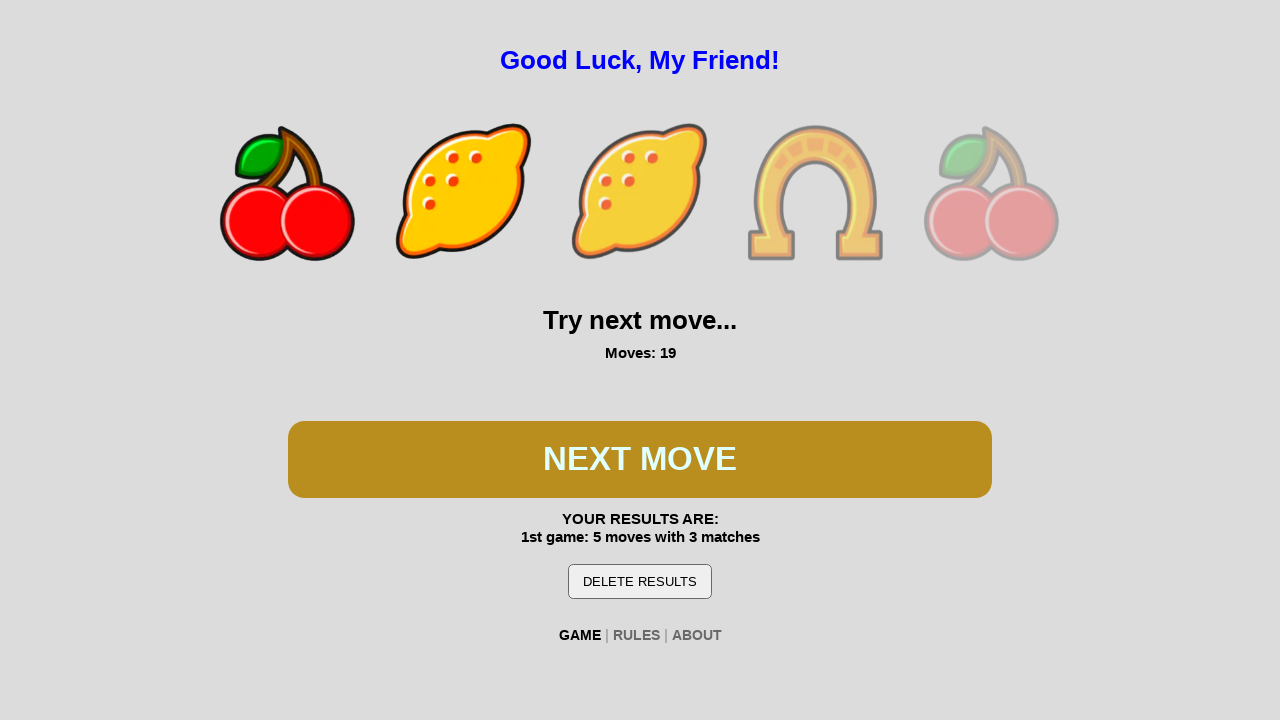

Clicked play button during second game at (640, 459) on #btn
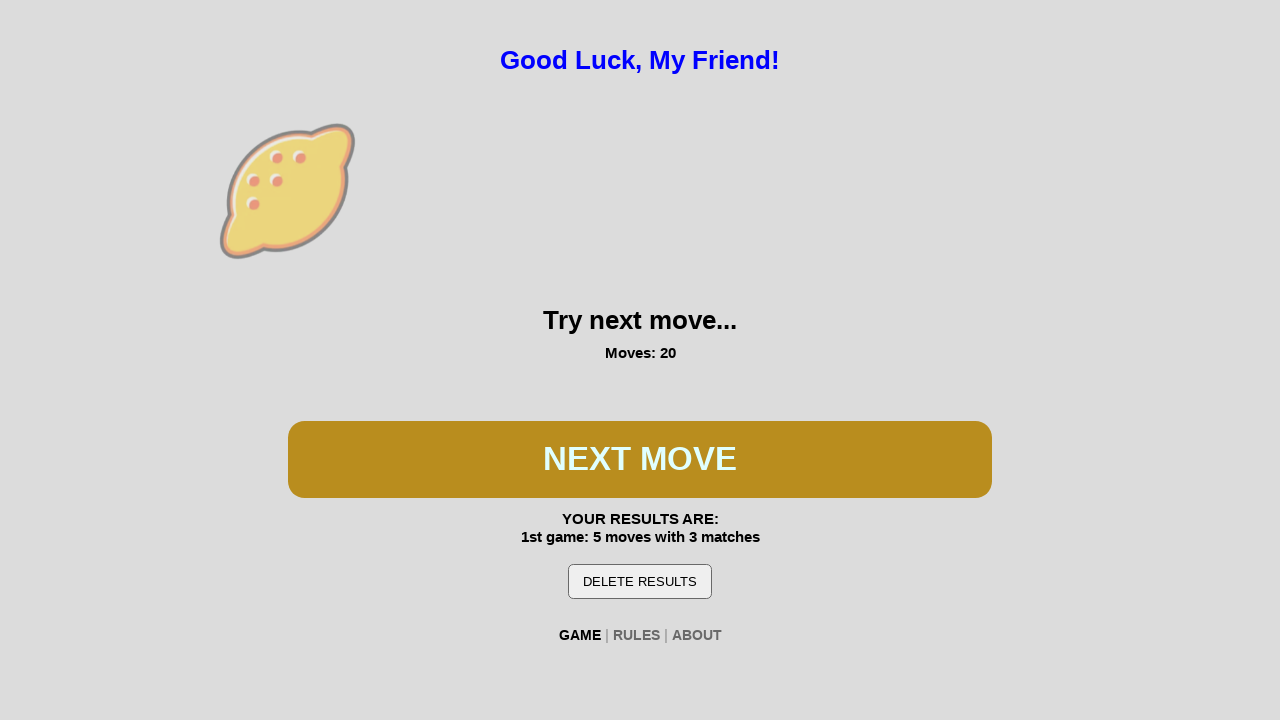

Waited 200ms for reel spin
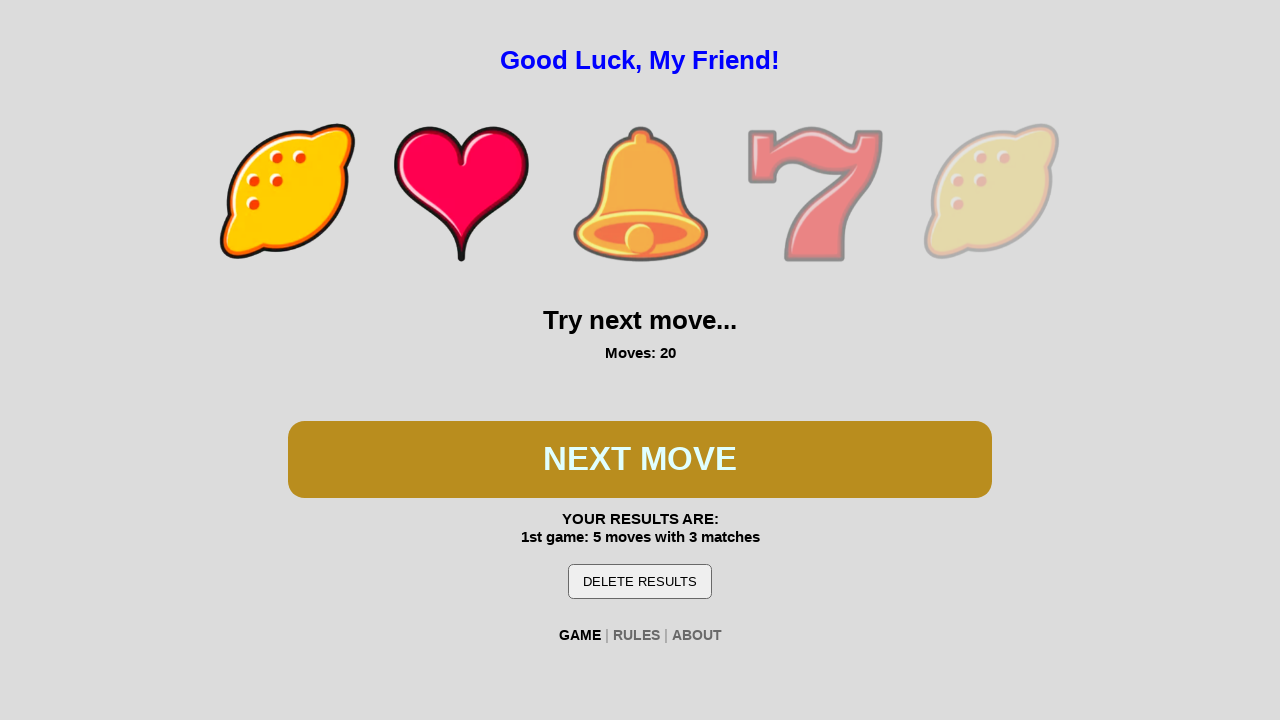

Clicked play button during second game at (640, 459) on #btn
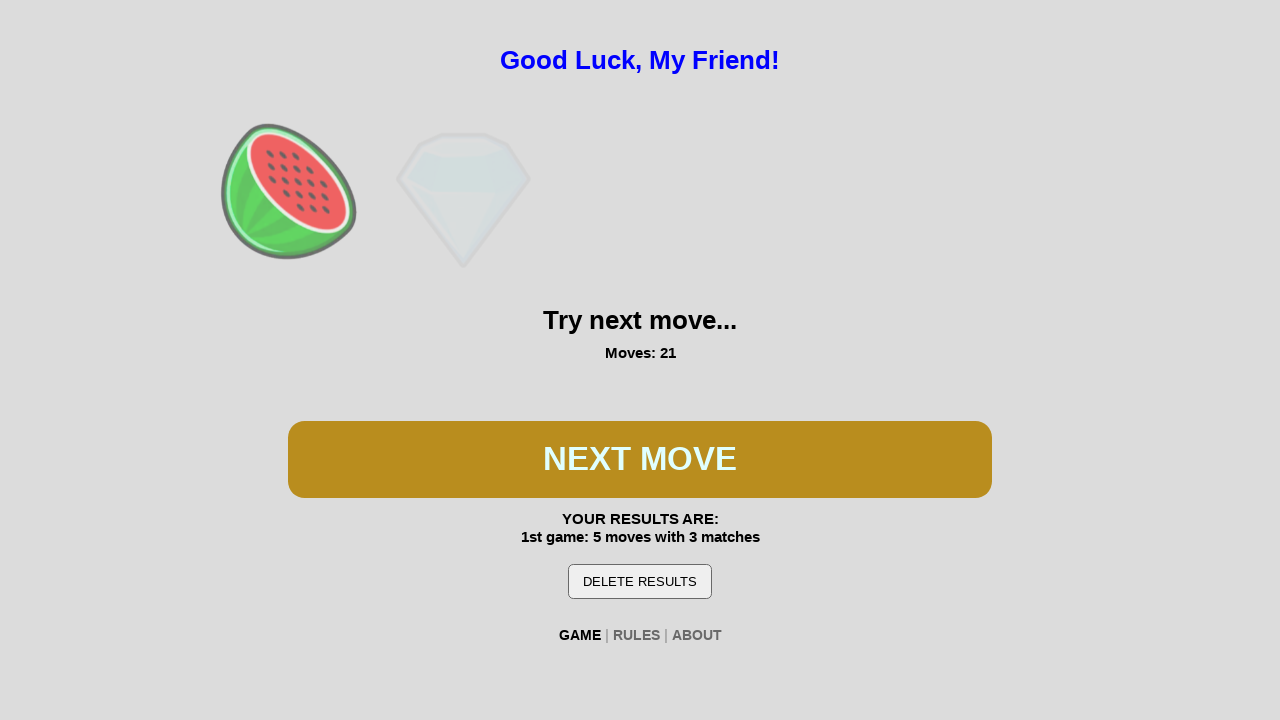

Waited 200ms for reel spin
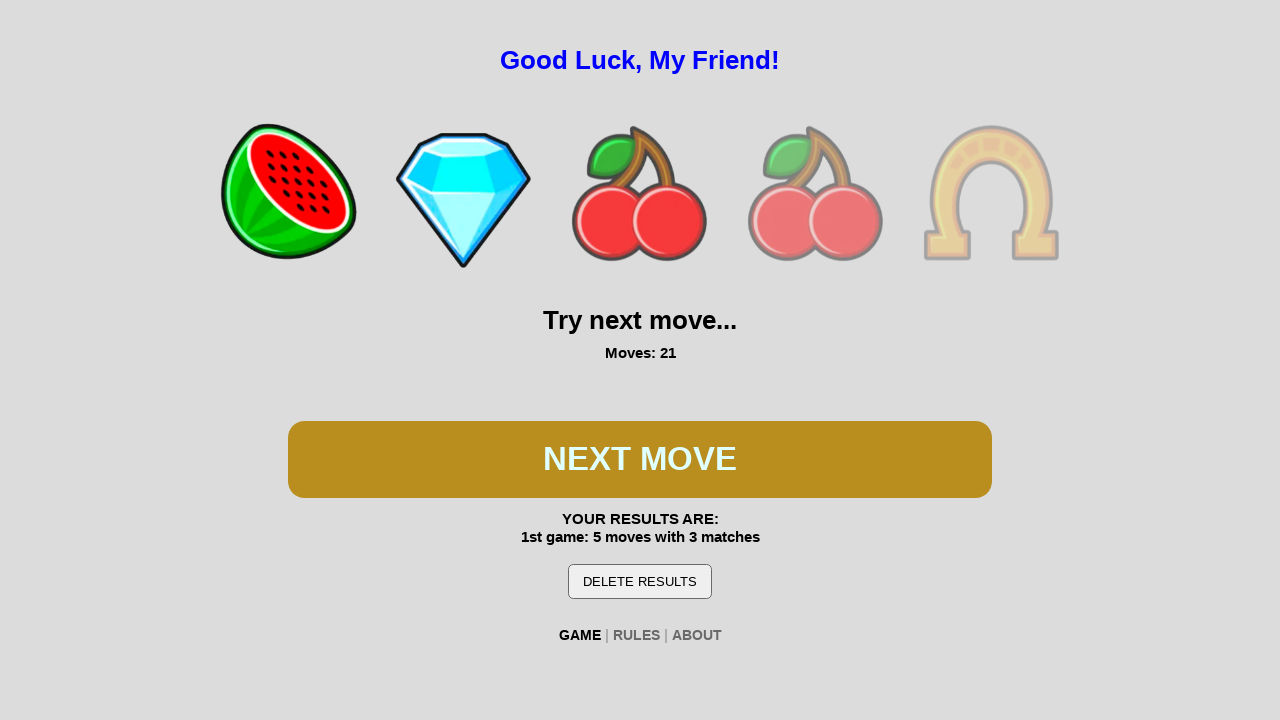

Clicked play button during second game at (640, 459) on #btn
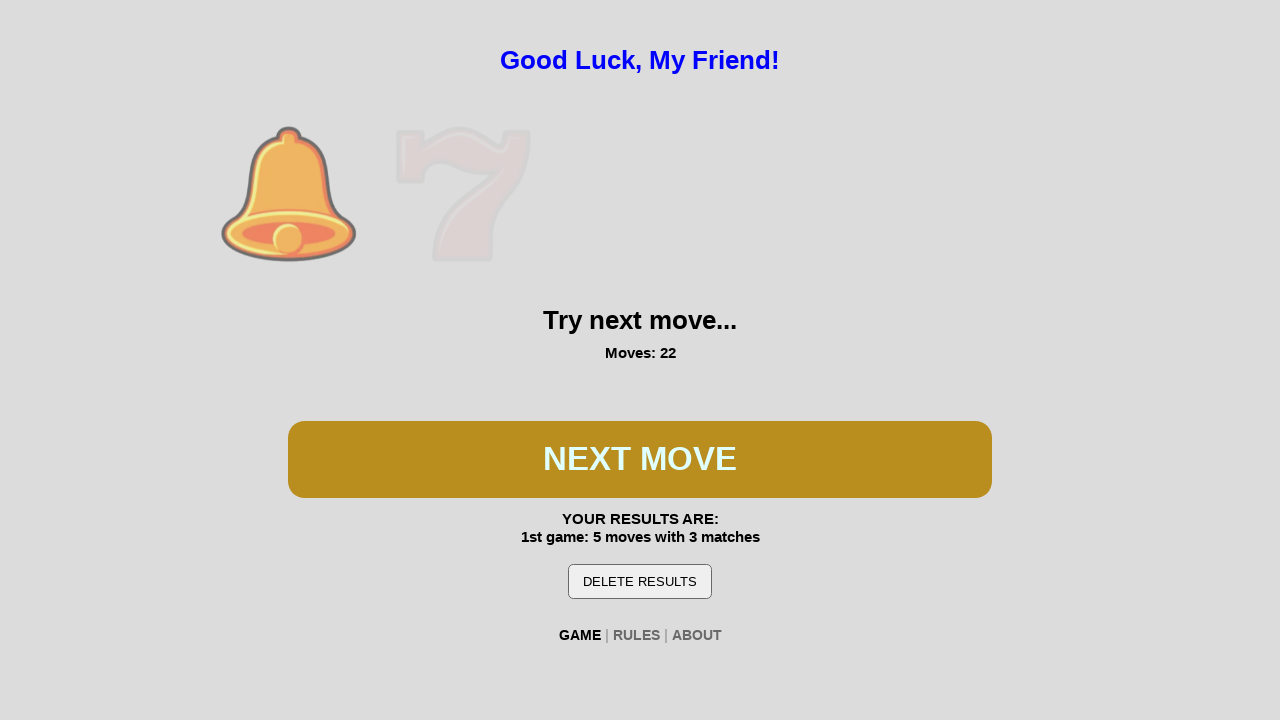

Waited 200ms for reel spin
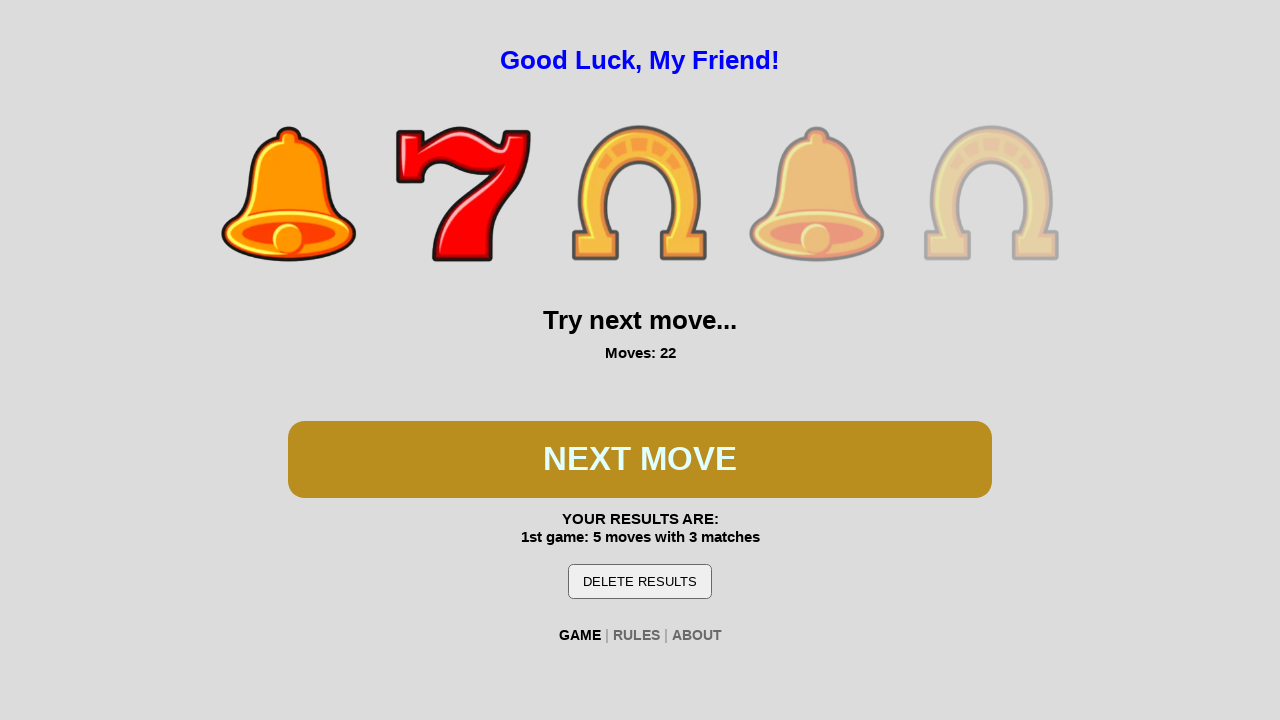

Clicked play button during second game at (640, 459) on #btn
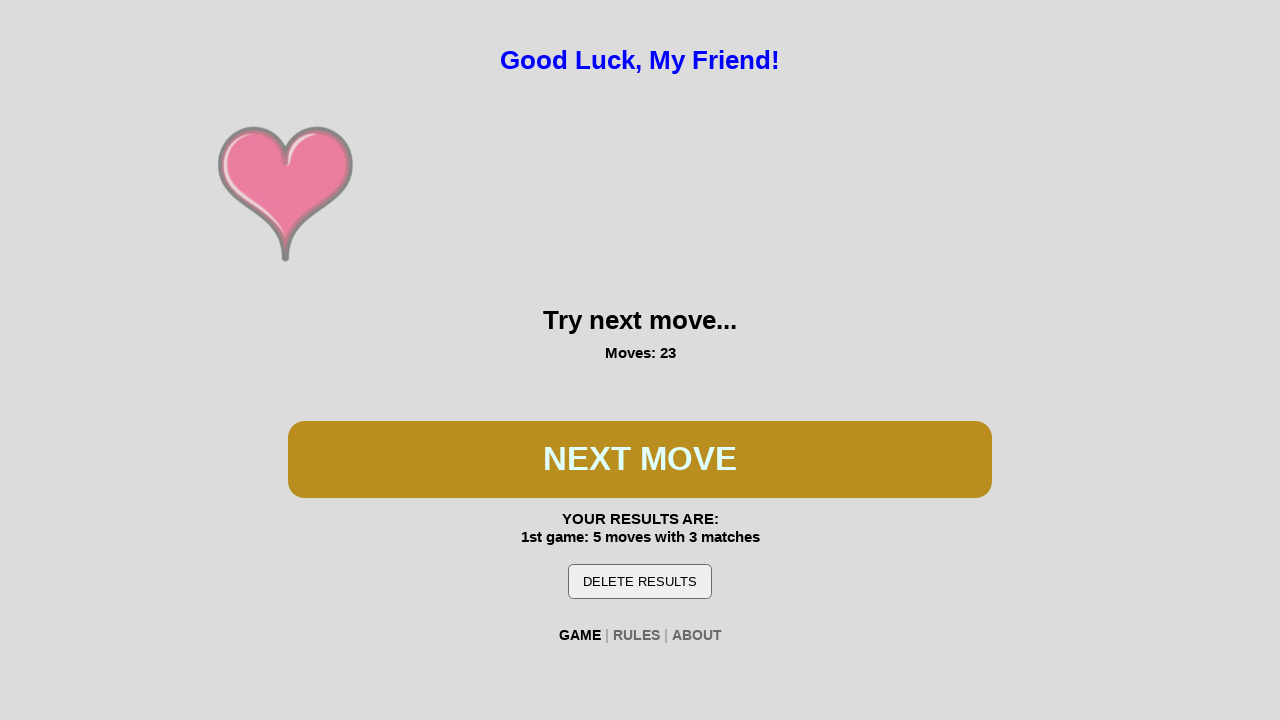

Waited 200ms for reel spin
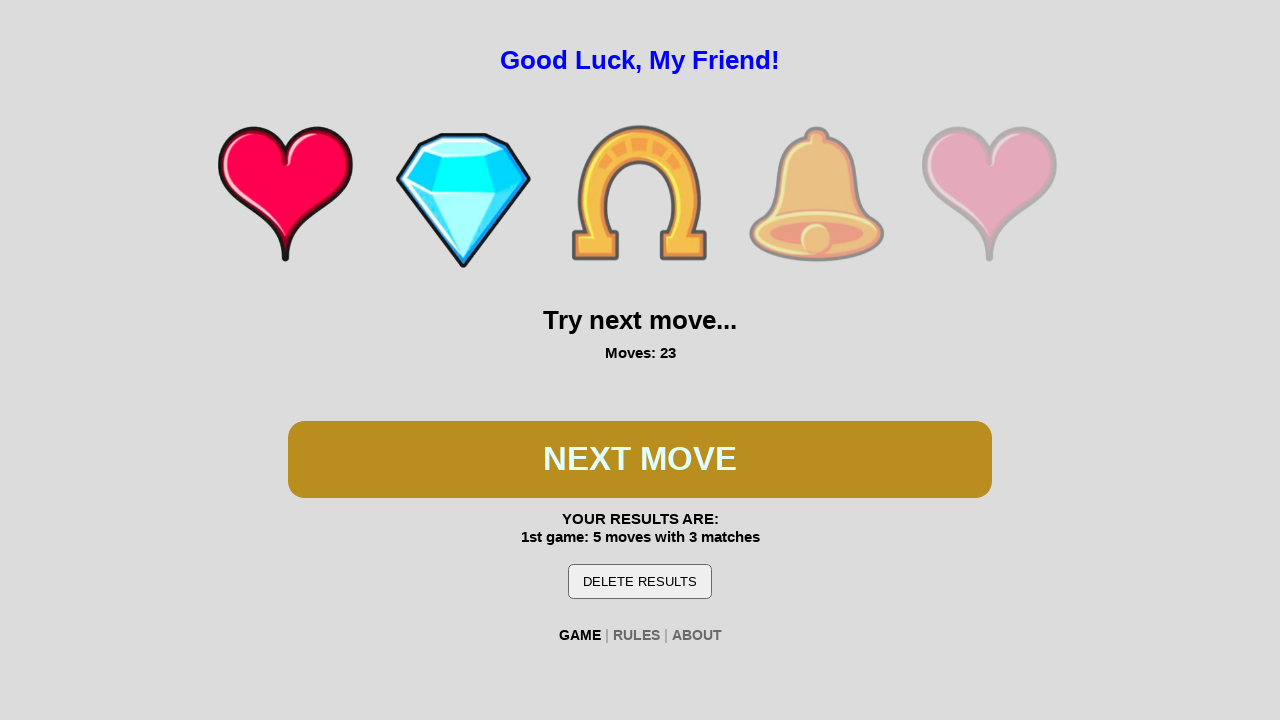

Clicked play button during second game at (640, 459) on #btn
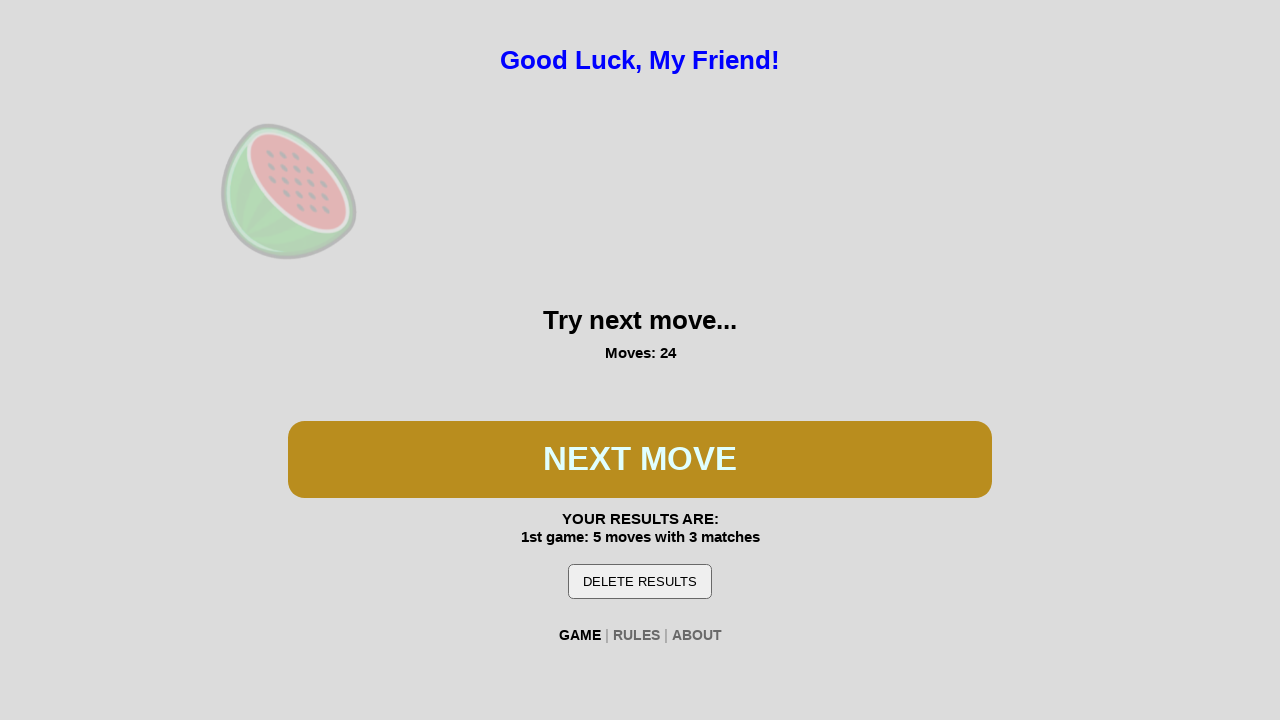

Waited 200ms for reel spin
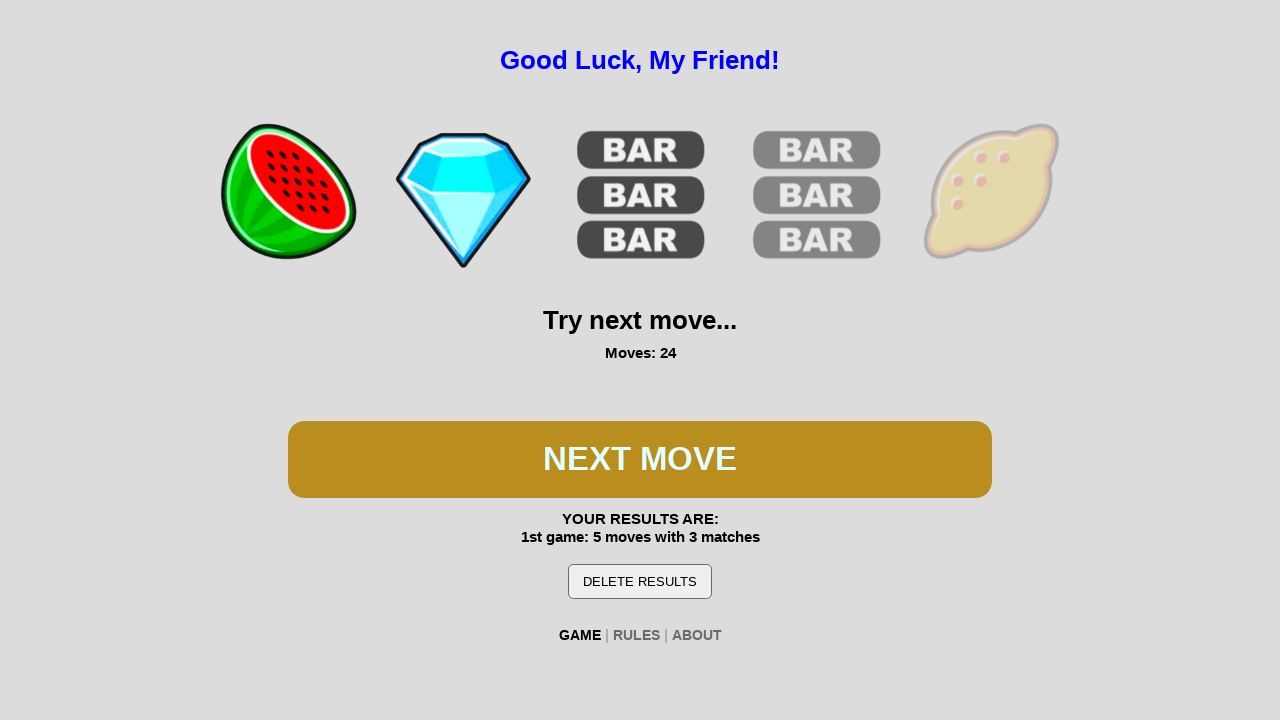

Clicked play button during second game at (640, 459) on #btn
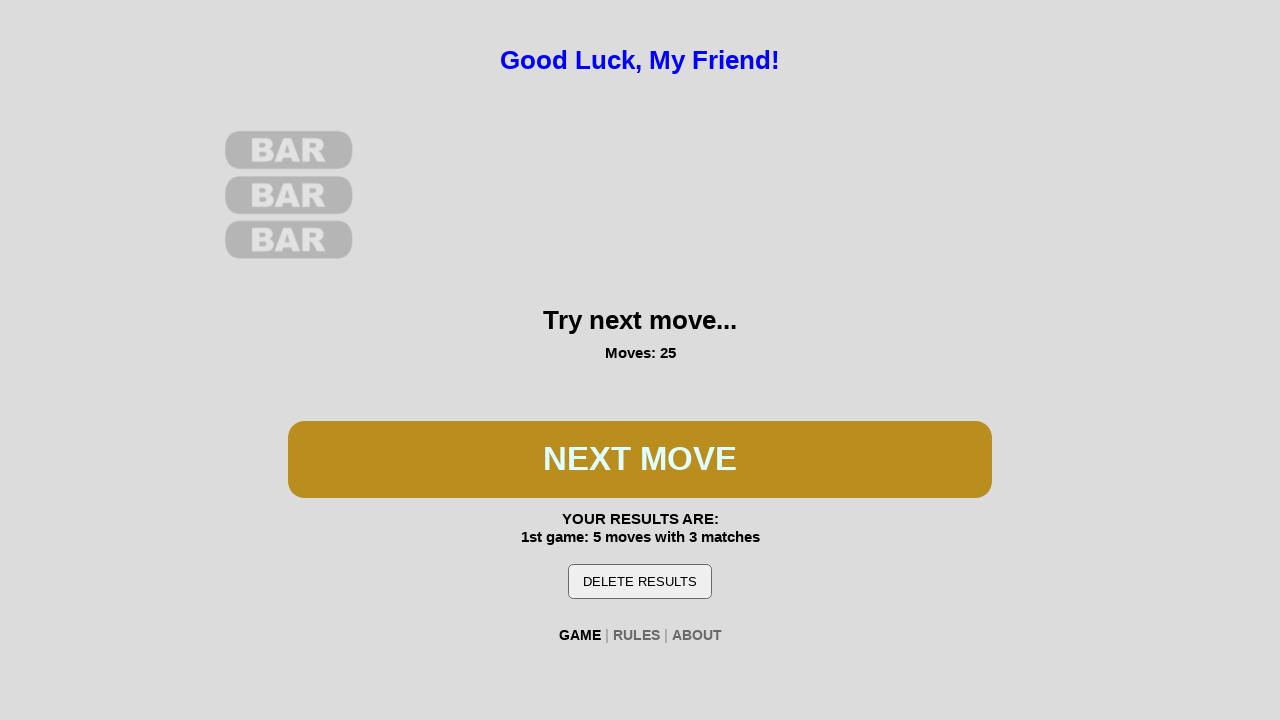

Waited 200ms for reel spin
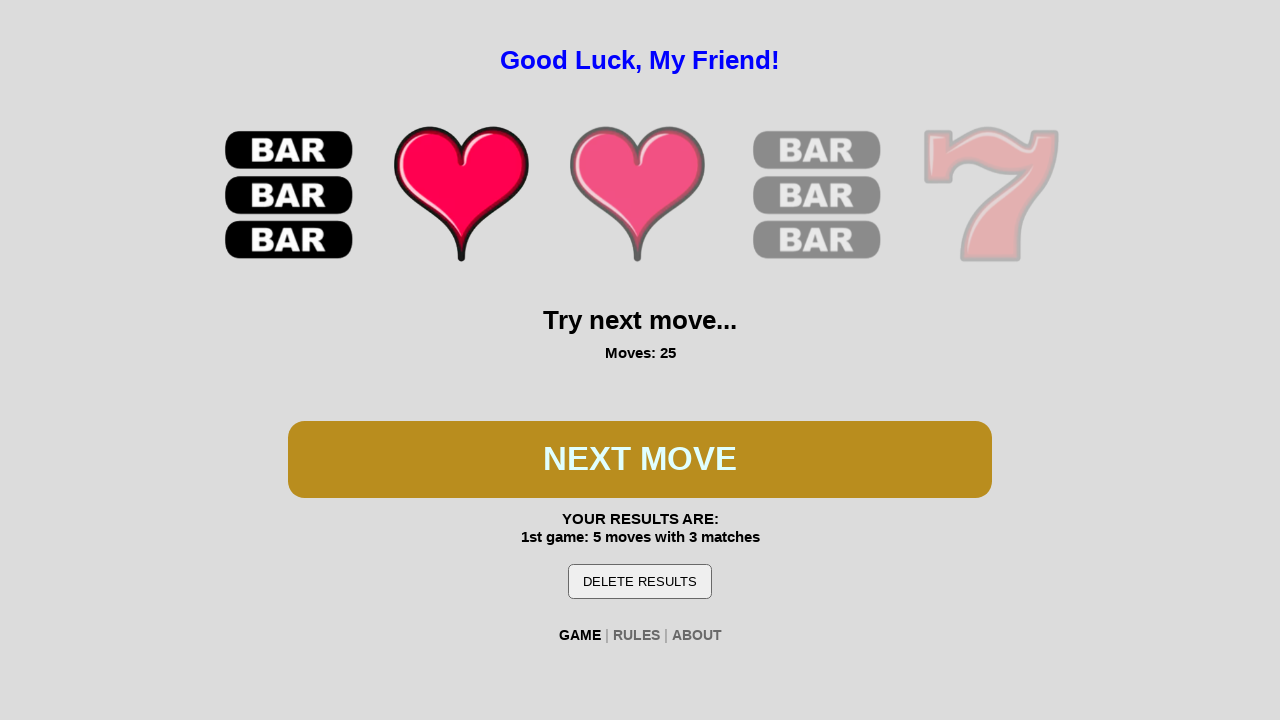

Clicked play button during second game at (640, 459) on #btn
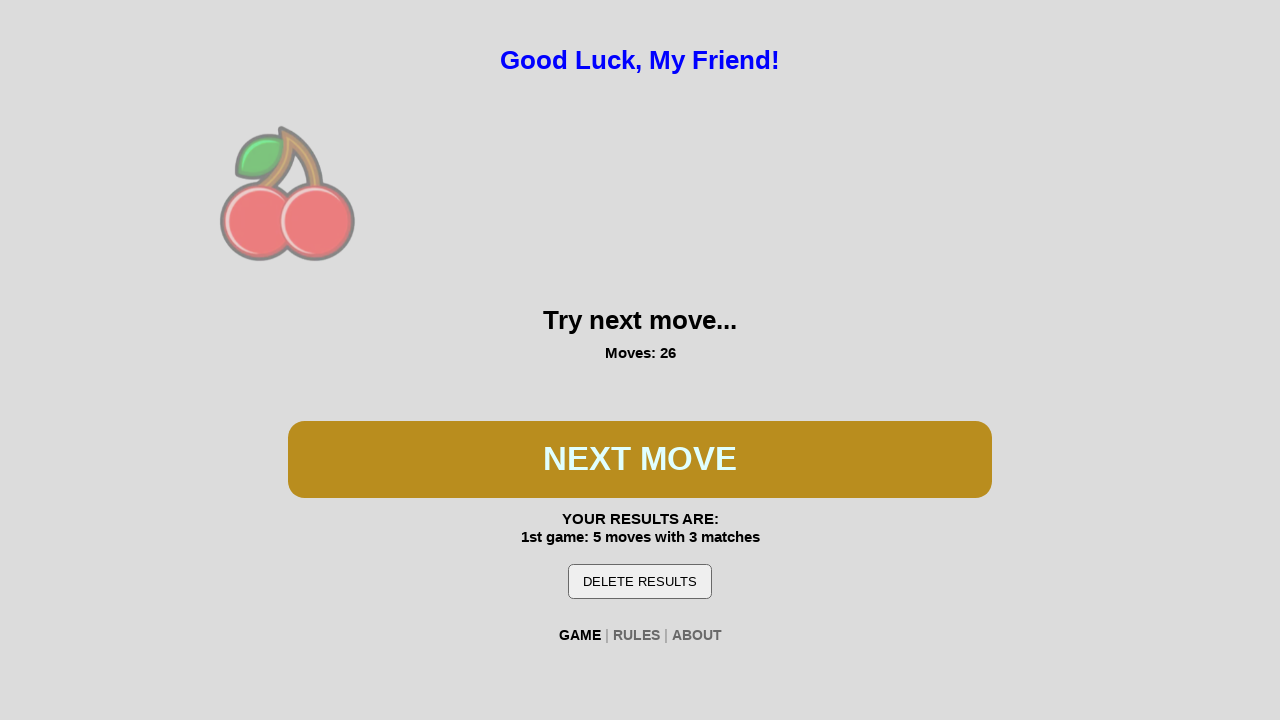

Waited 200ms for reel spin
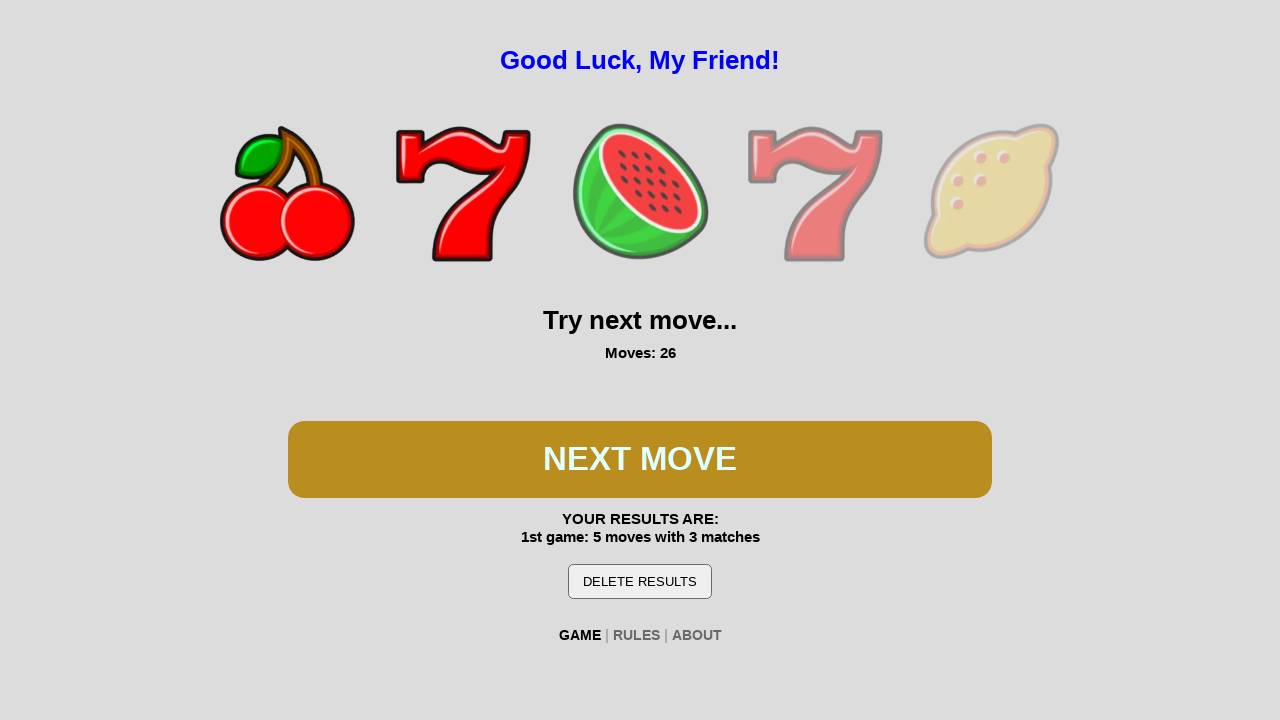

Clicked play button during second game at (640, 459) on #btn
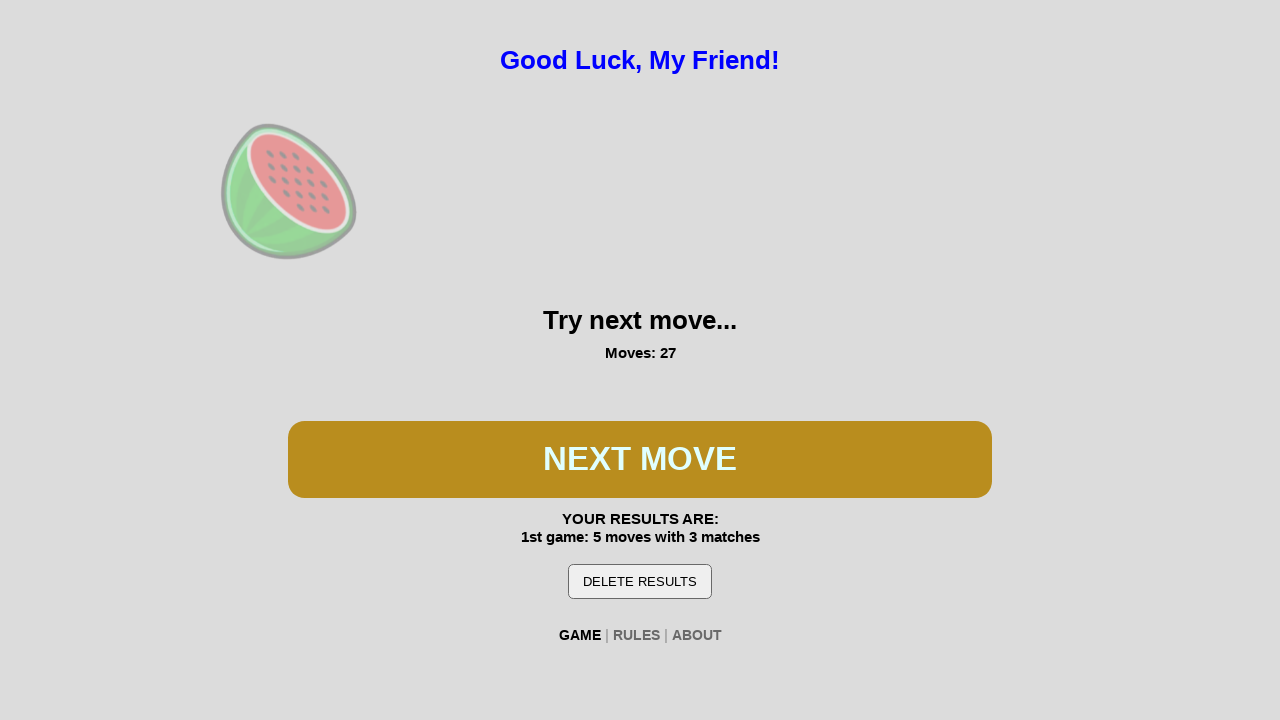

Waited 200ms for reel spin
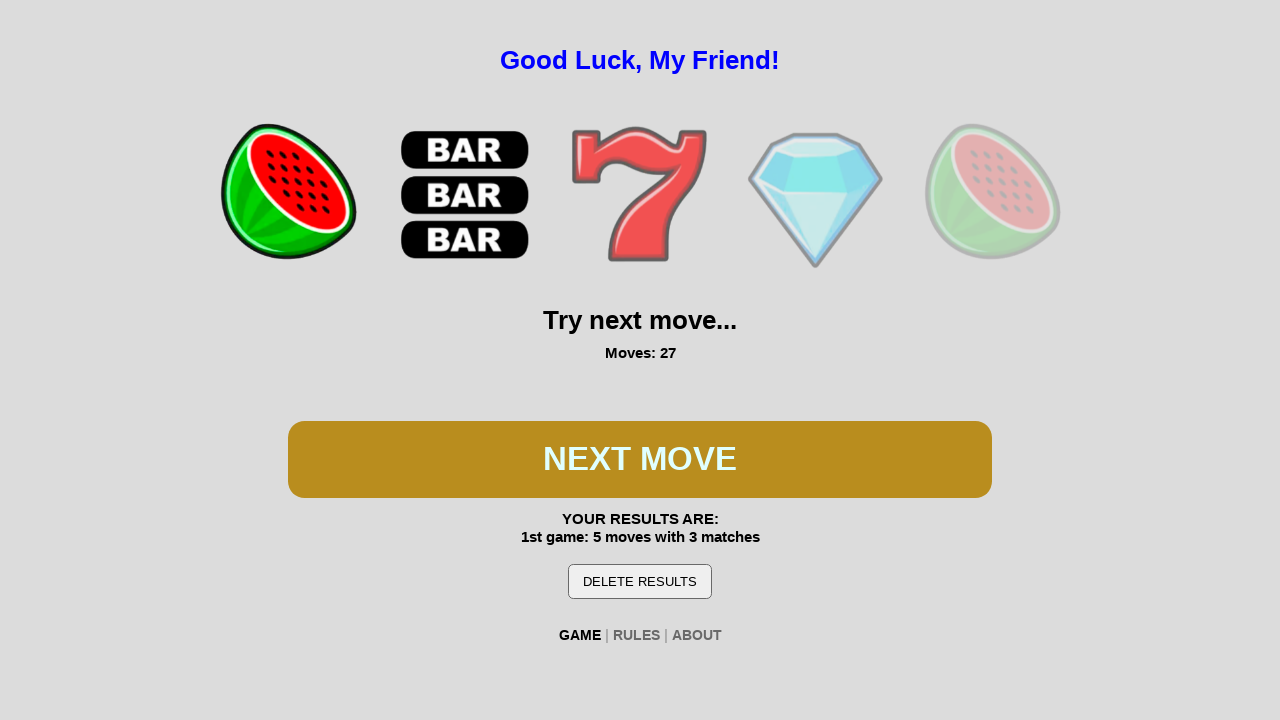

Clicked play button during second game at (640, 459) on #btn
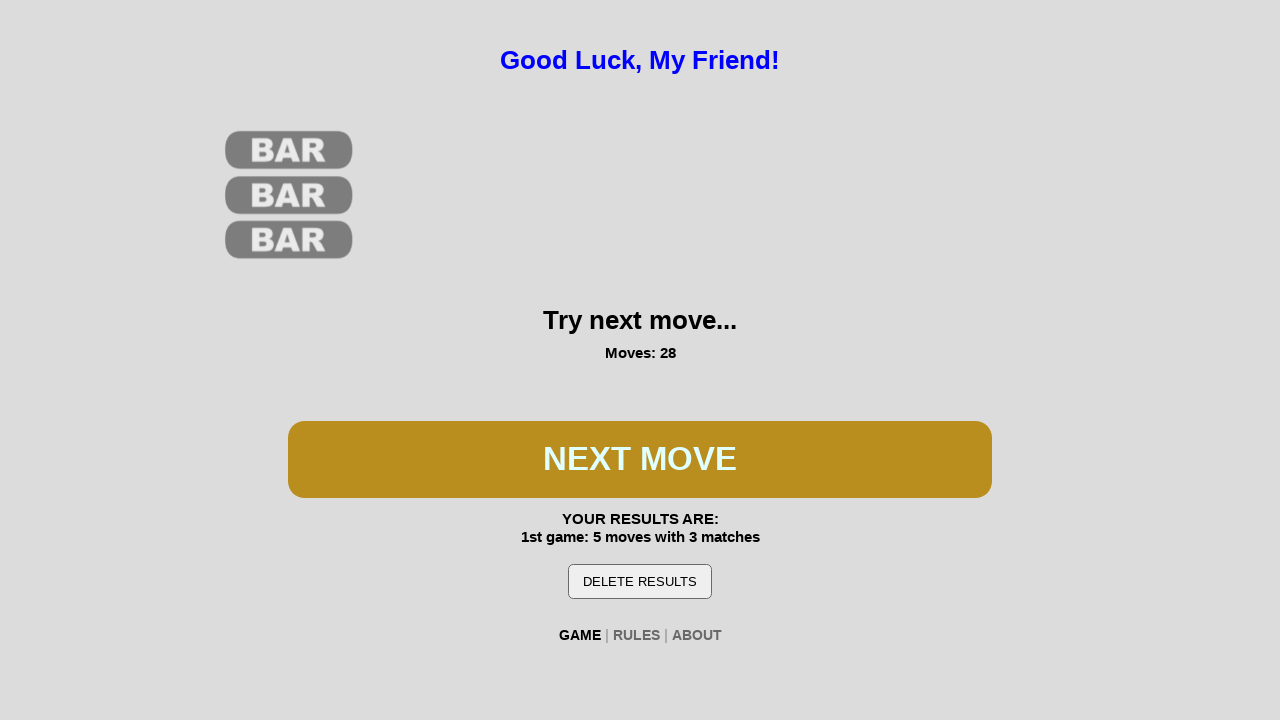

Waited 200ms for reel spin
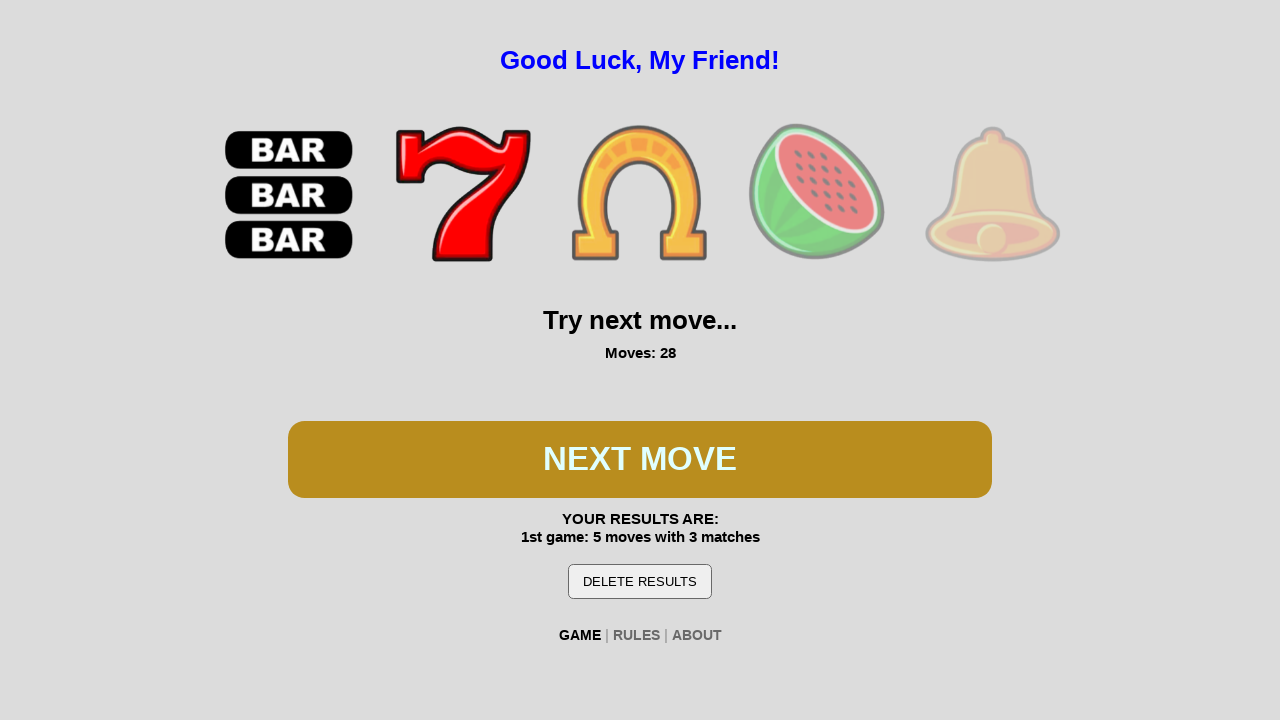

Clicked play button during second game at (640, 459) on #btn
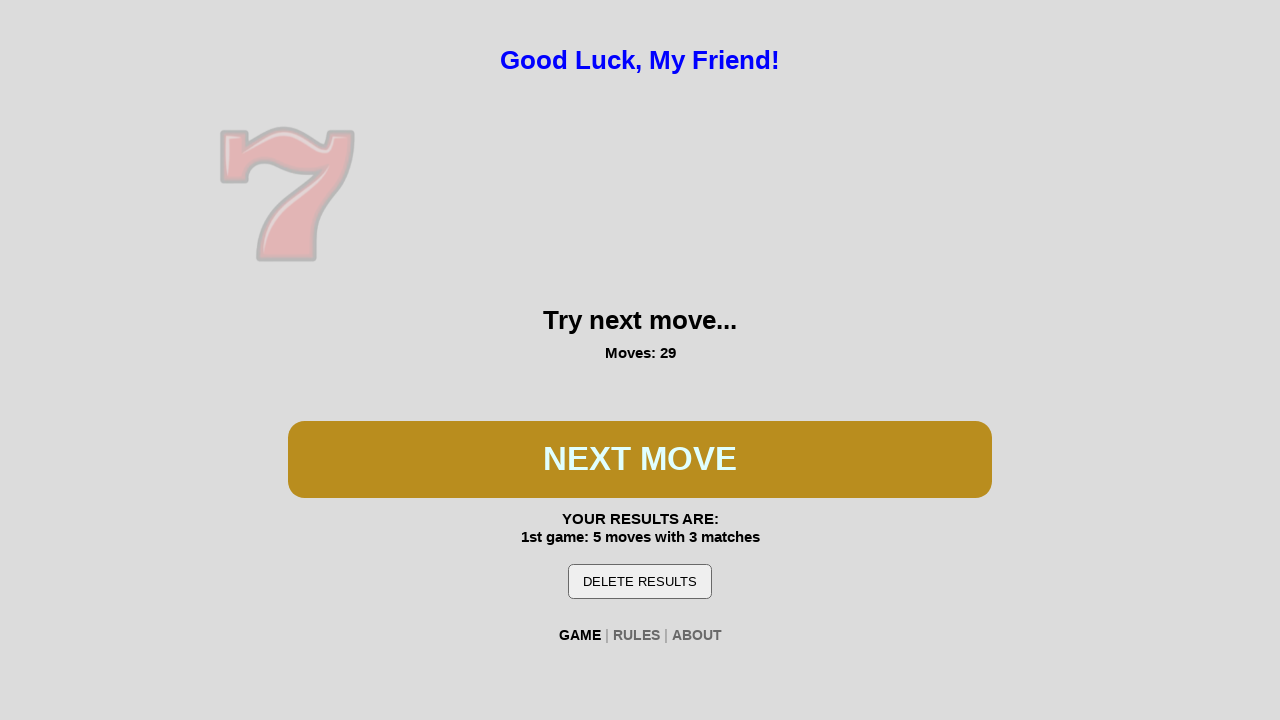

Waited 200ms for reel spin
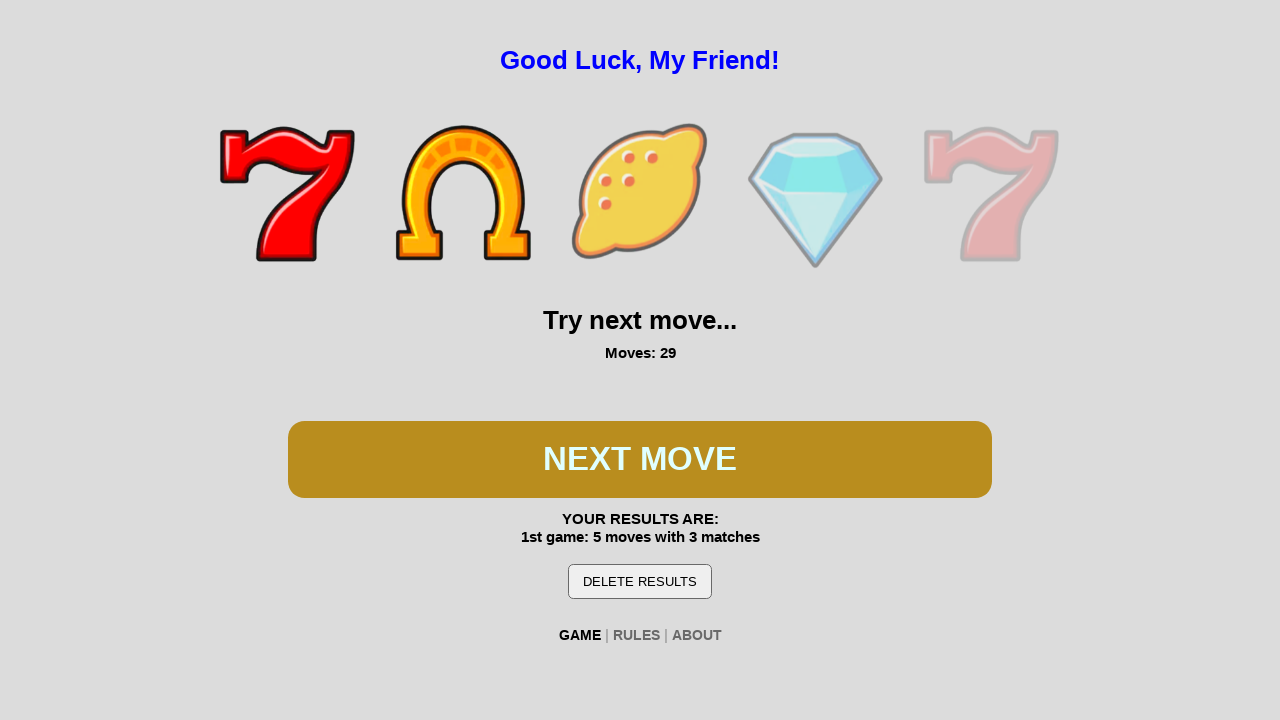

Clicked play button during second game at (640, 459) on #btn
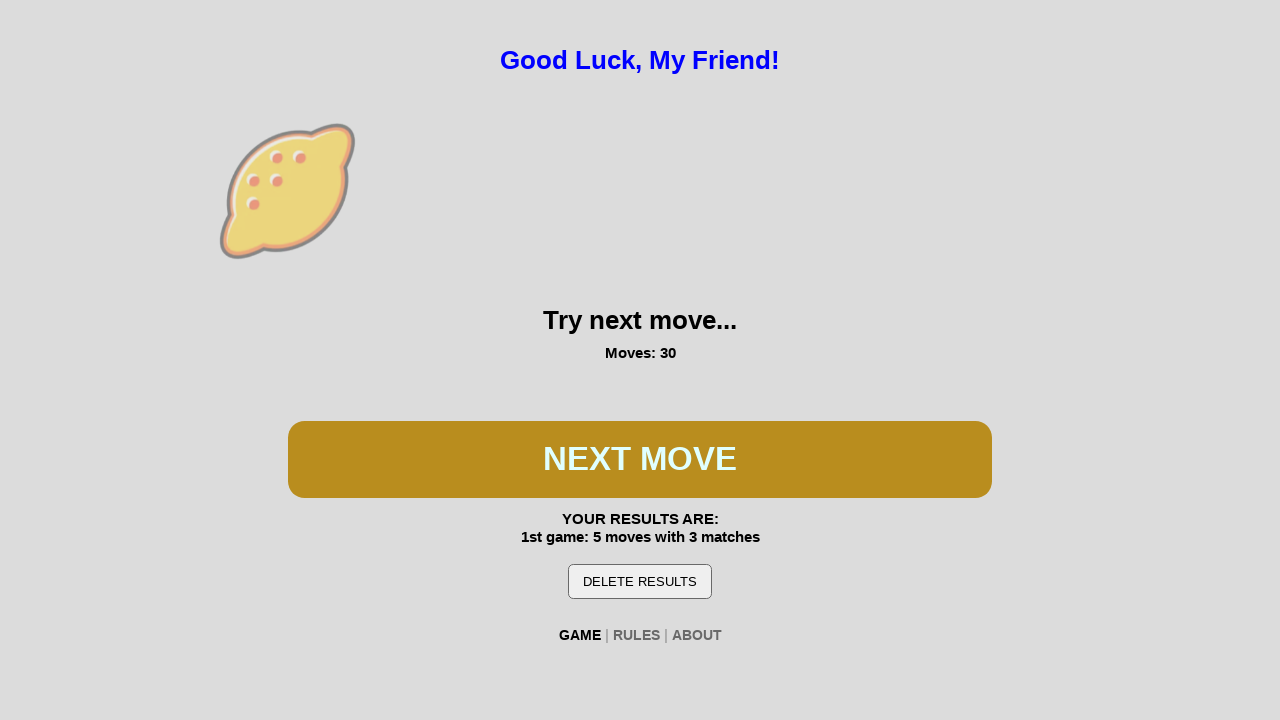

Waited 200ms for reel spin
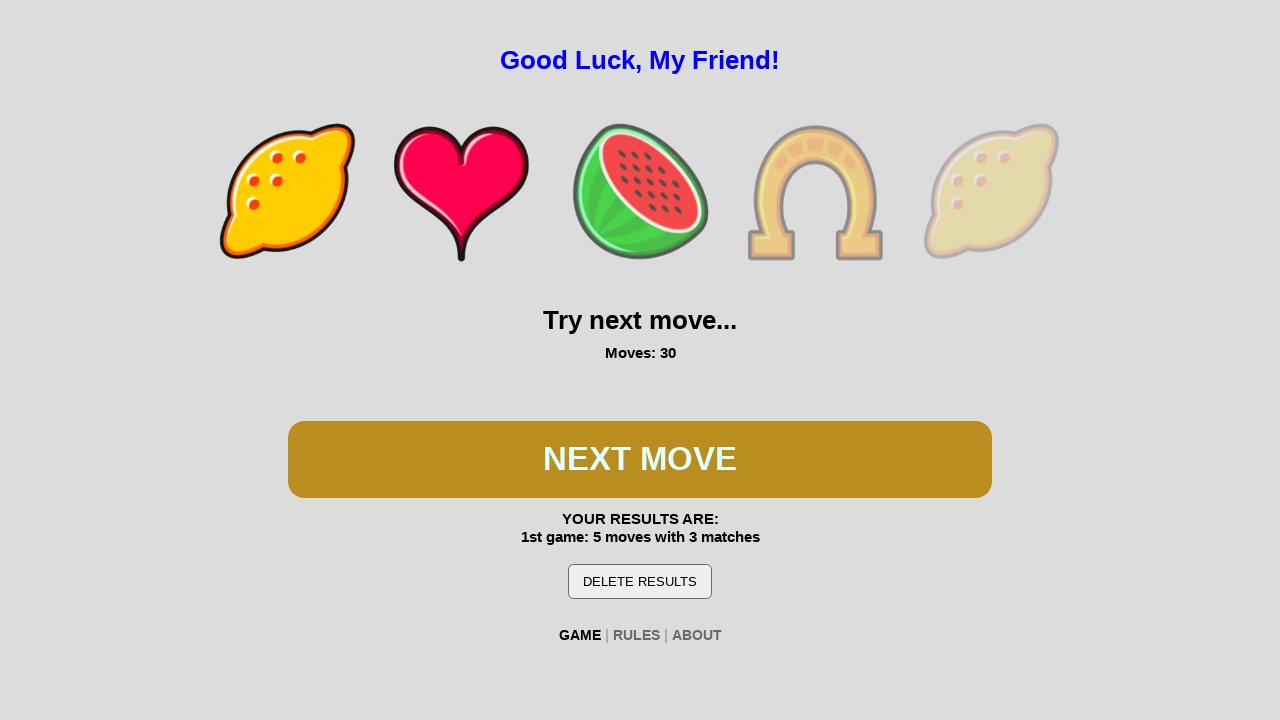

Clicked play button during second game at (640, 459) on #btn
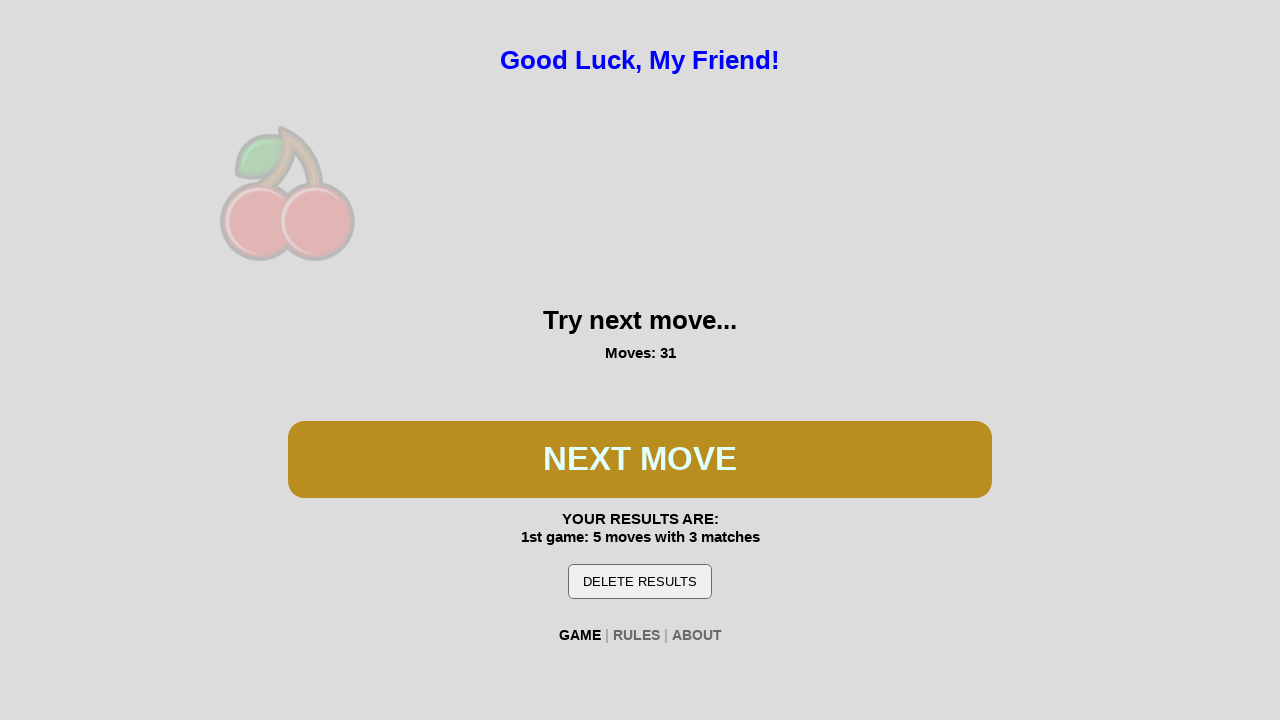

Waited 200ms for reel spin
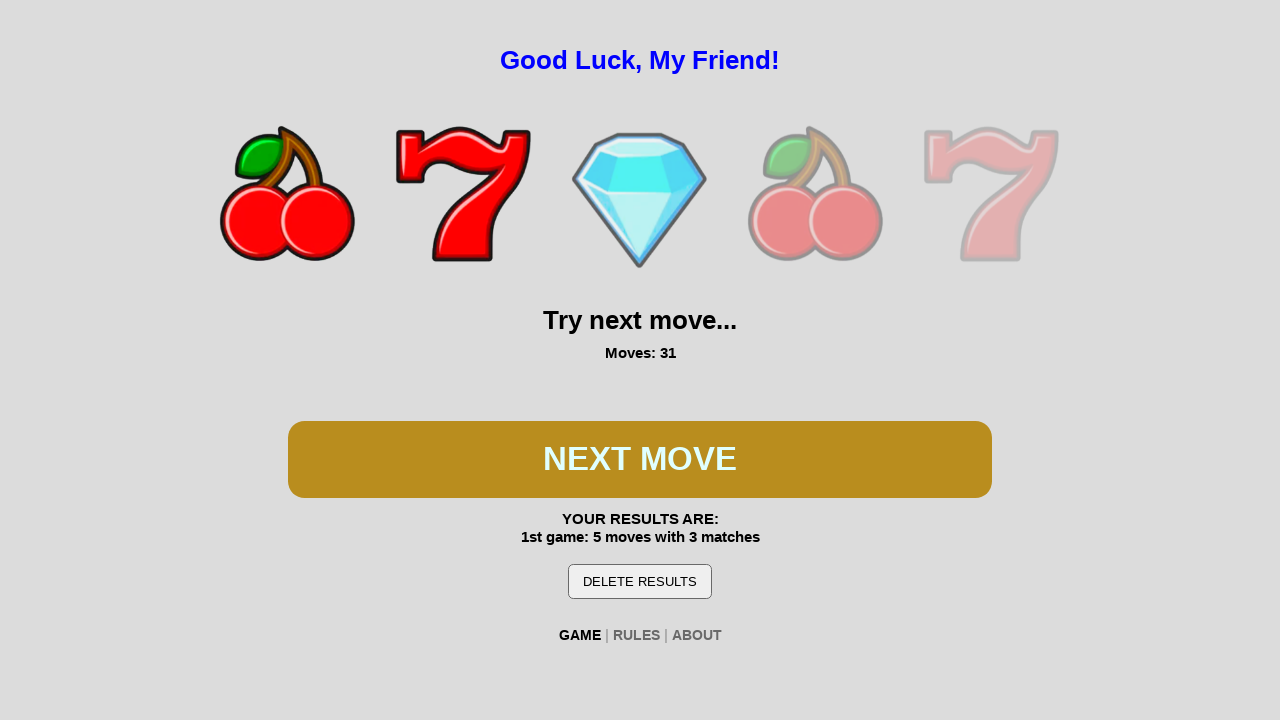

Clicked play button during second game at (640, 459) on #btn
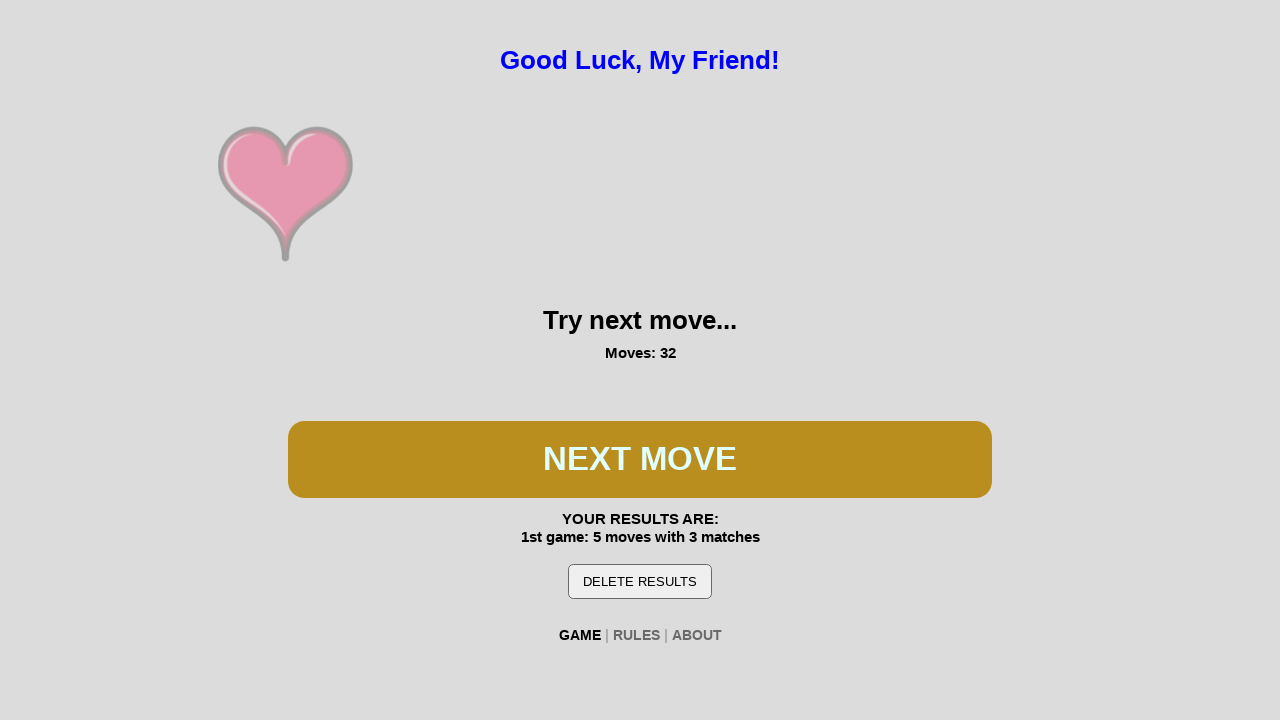

Waited 200ms for reel spin
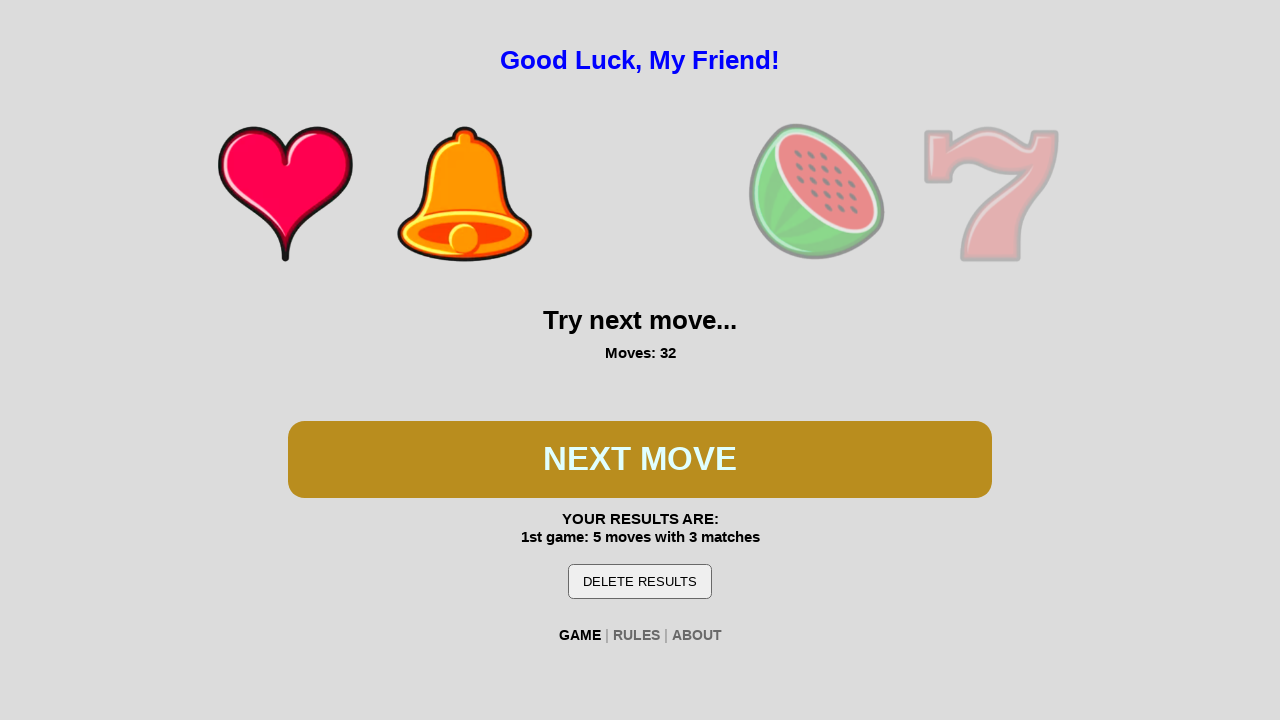

Clicked play button during second game at (640, 459) on #btn
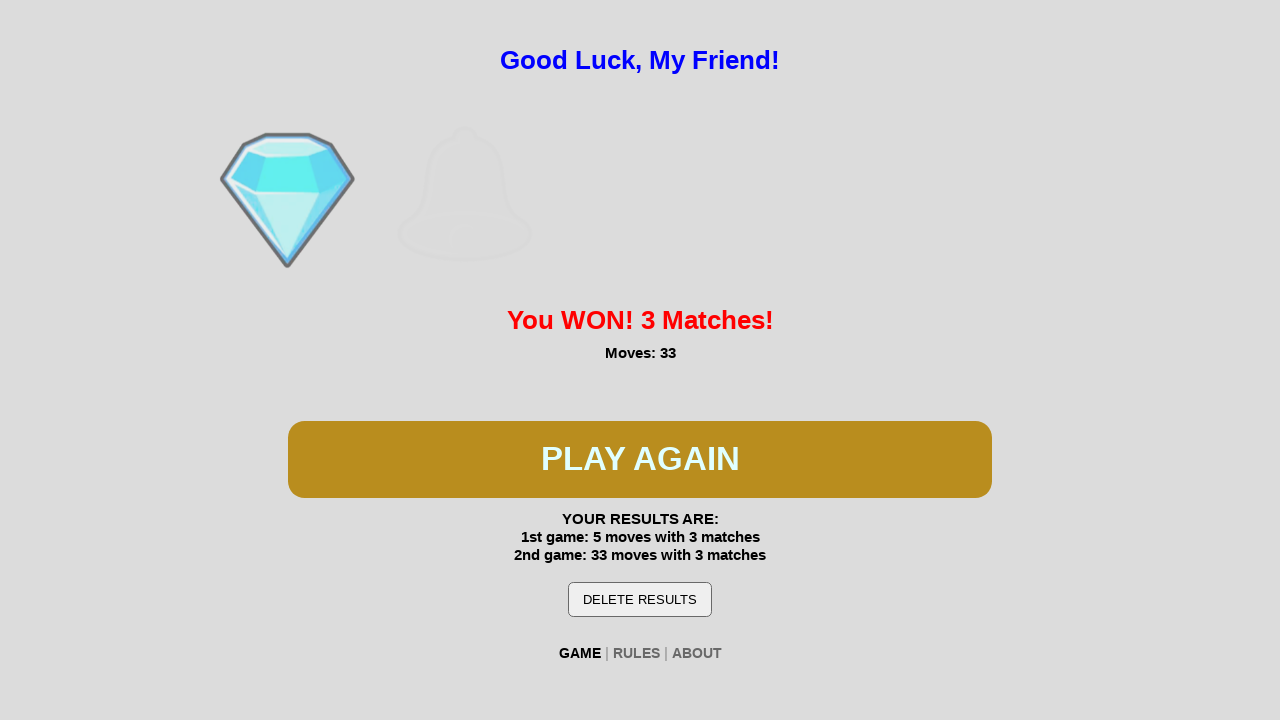

Waited 200ms for reel spin
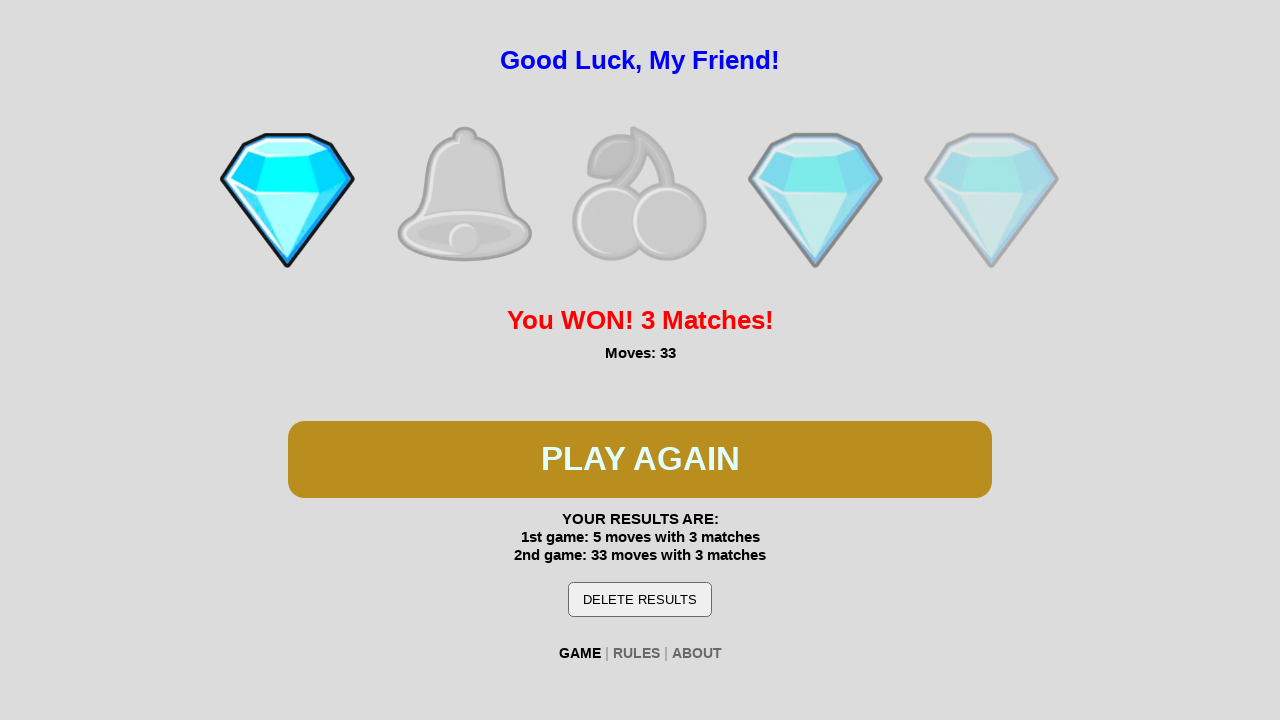

Second game won - 'You WON' message detected
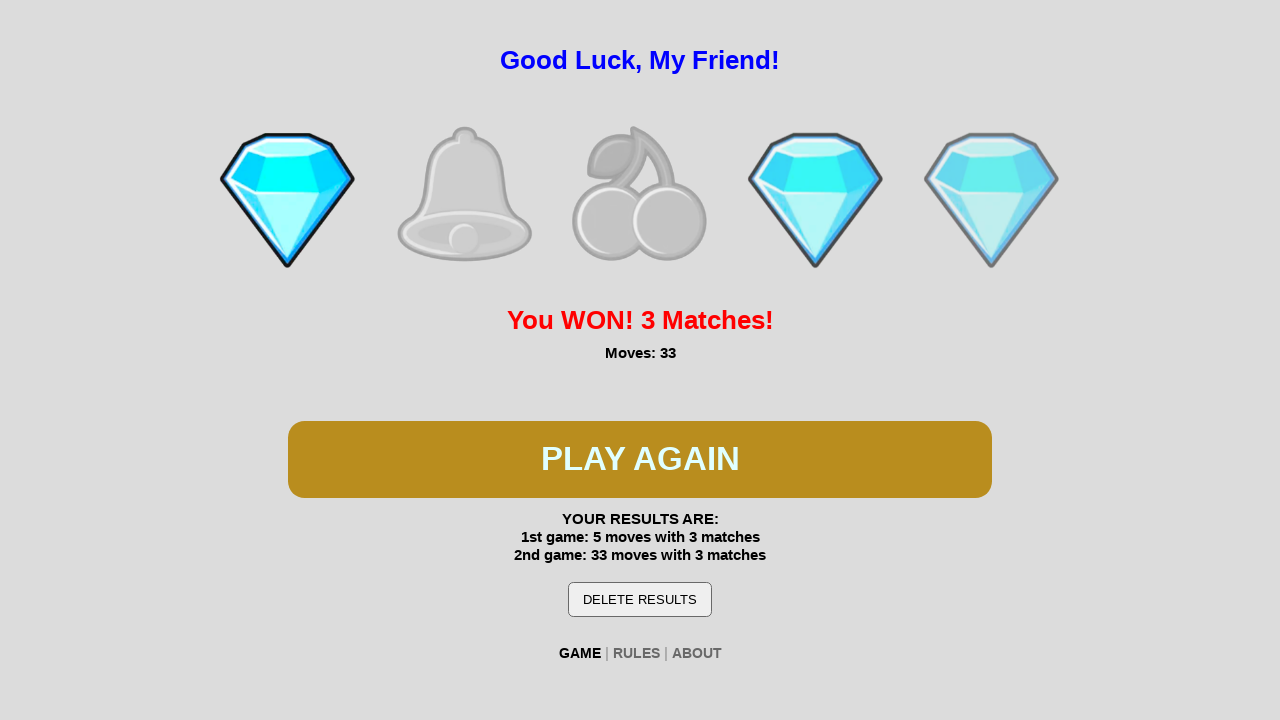

Win message is visible
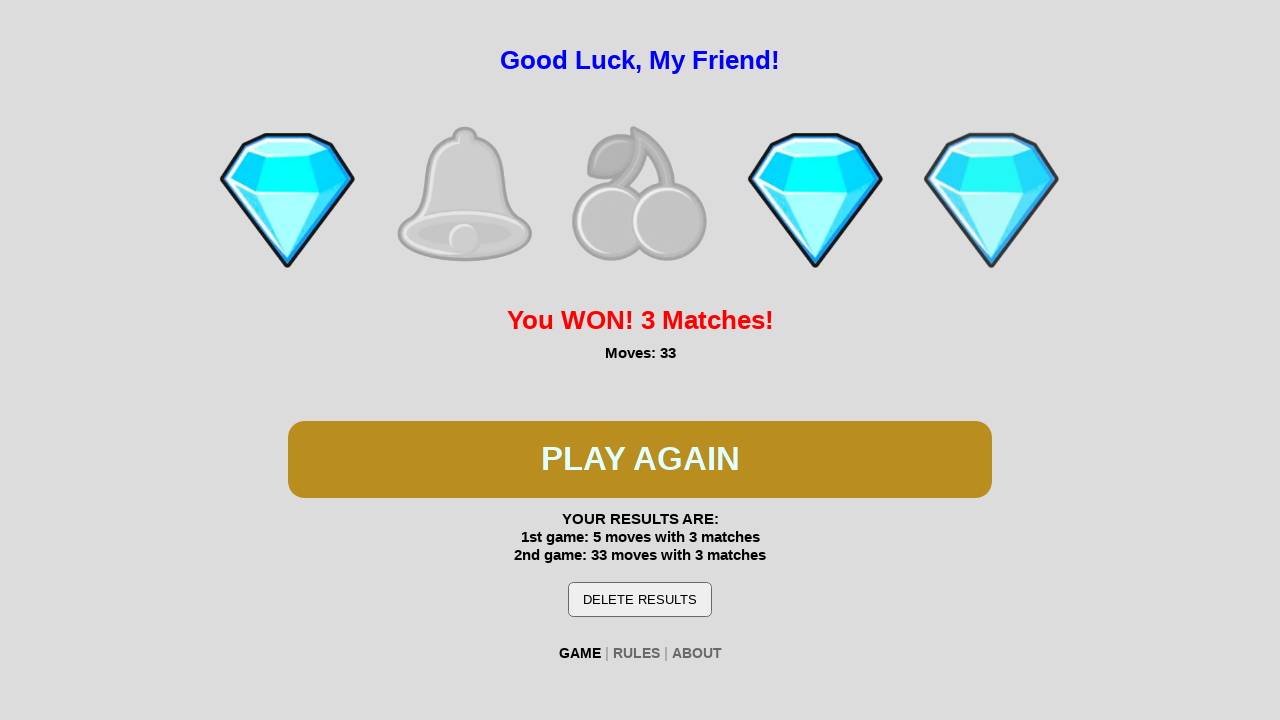

Verified second win - 'You WON!' message confirmed
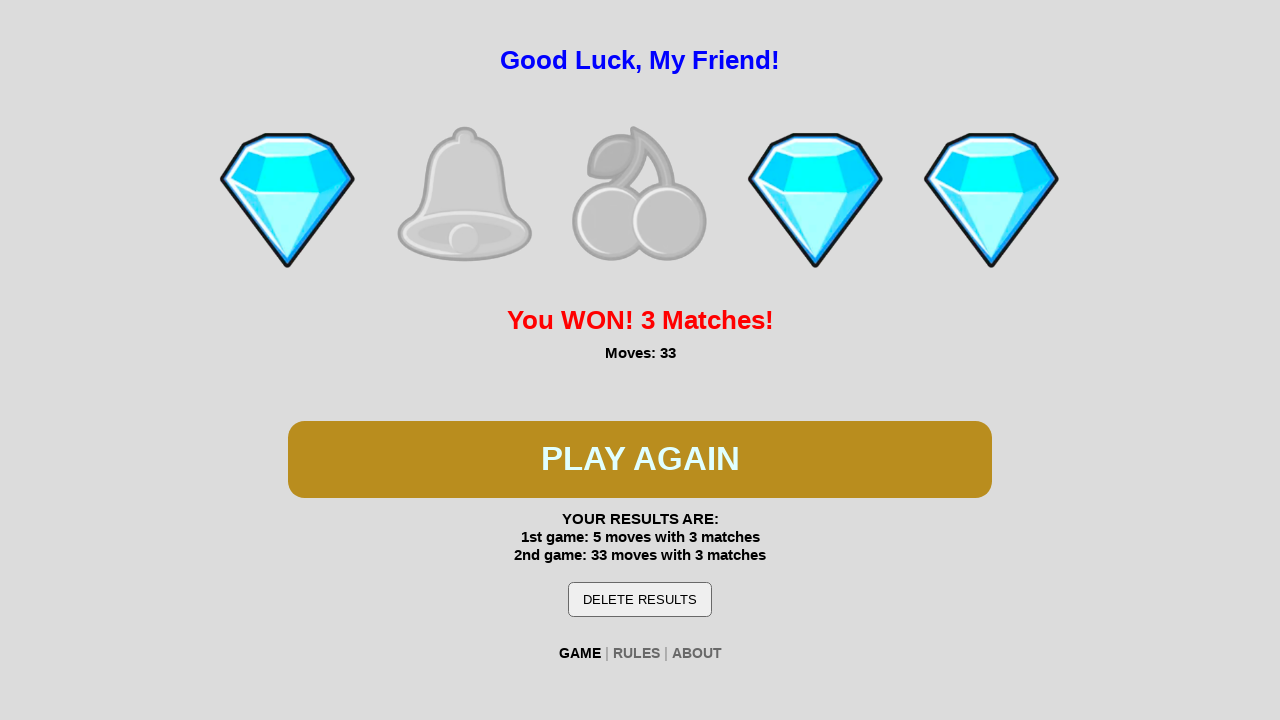

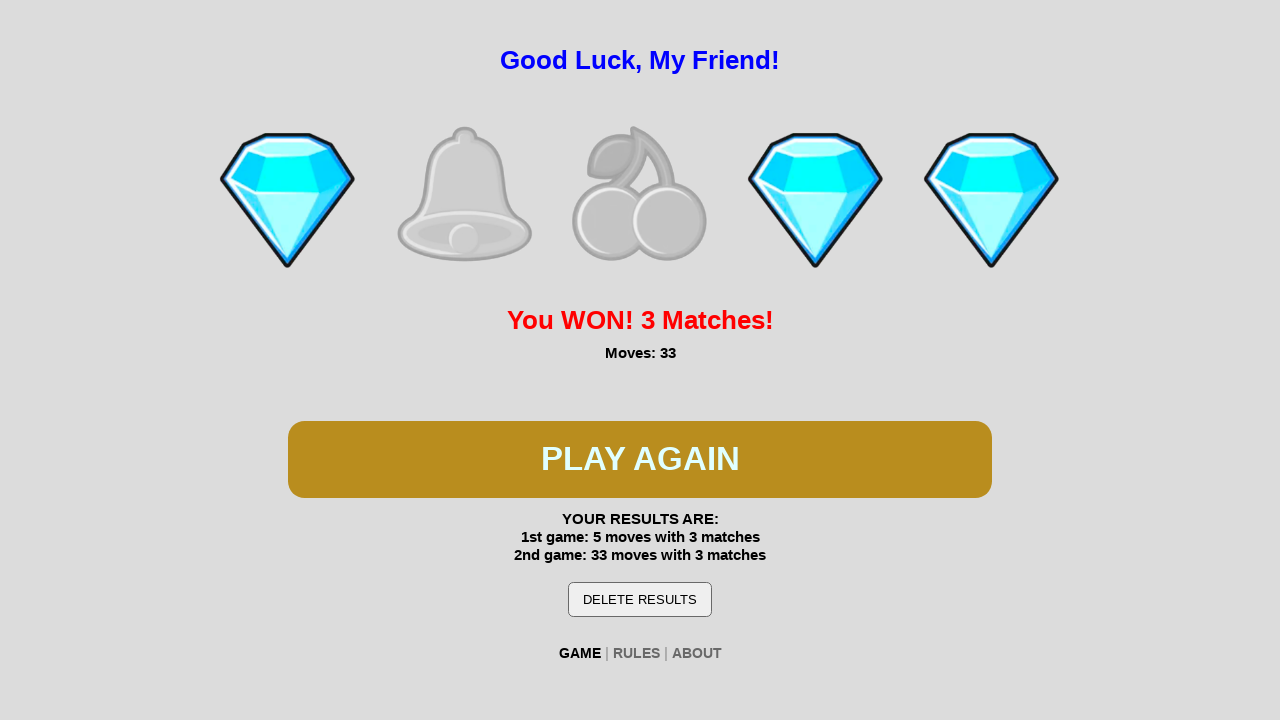